Tests filling a large form by finding all input elements on the page, entering text into each one, and clicking the submit button.

Starting URL: http://suninjuly.github.io/huge_form.html

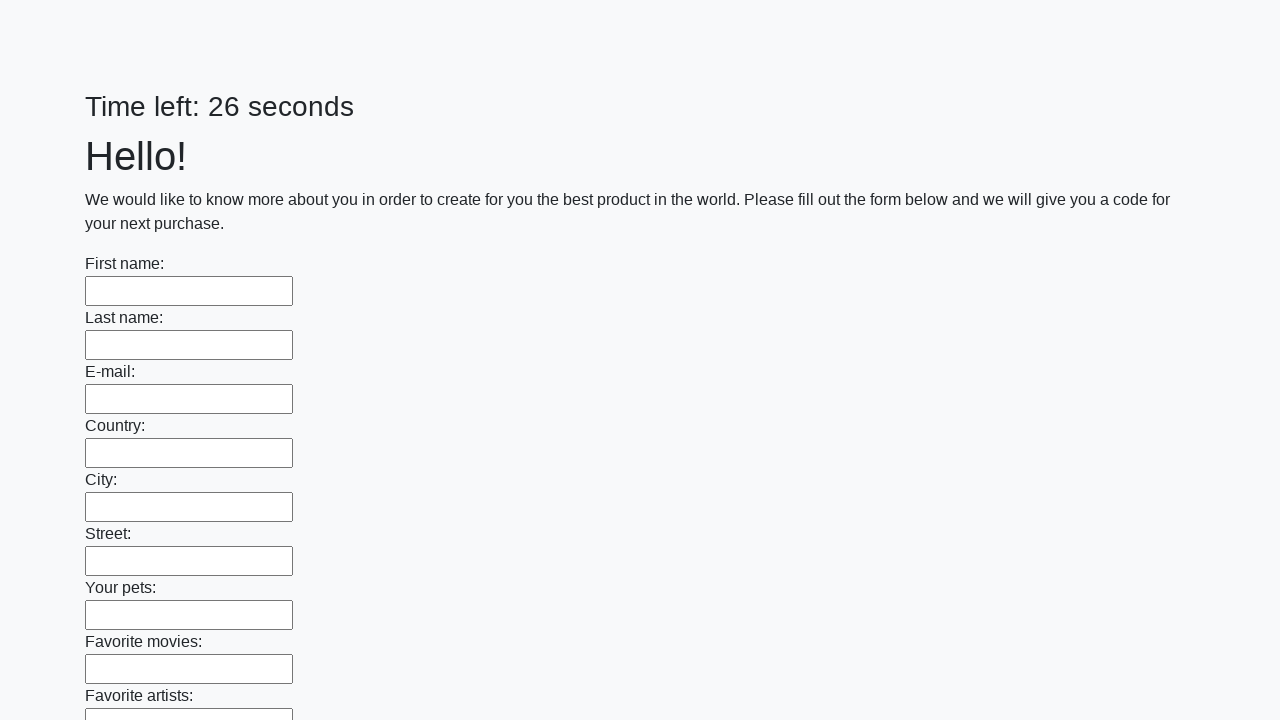

Located all input elements on the form
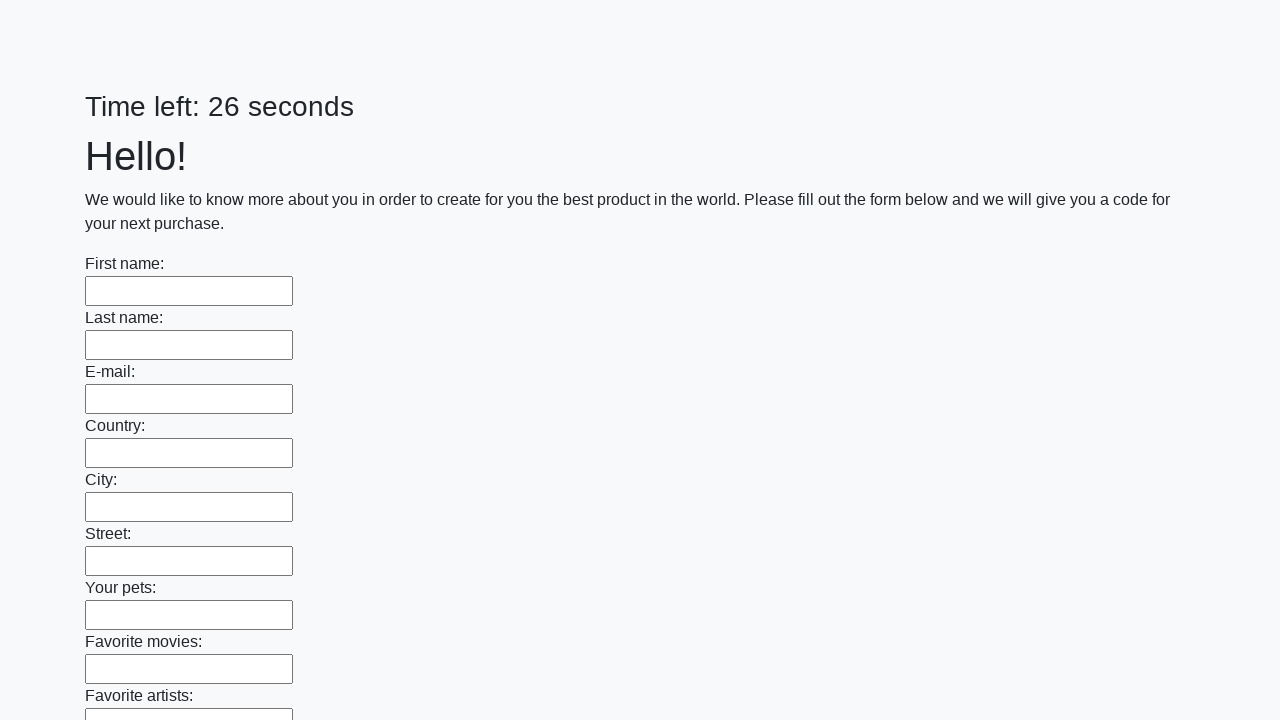

Filled input field with 'Мой ответ' on input >> nth=0
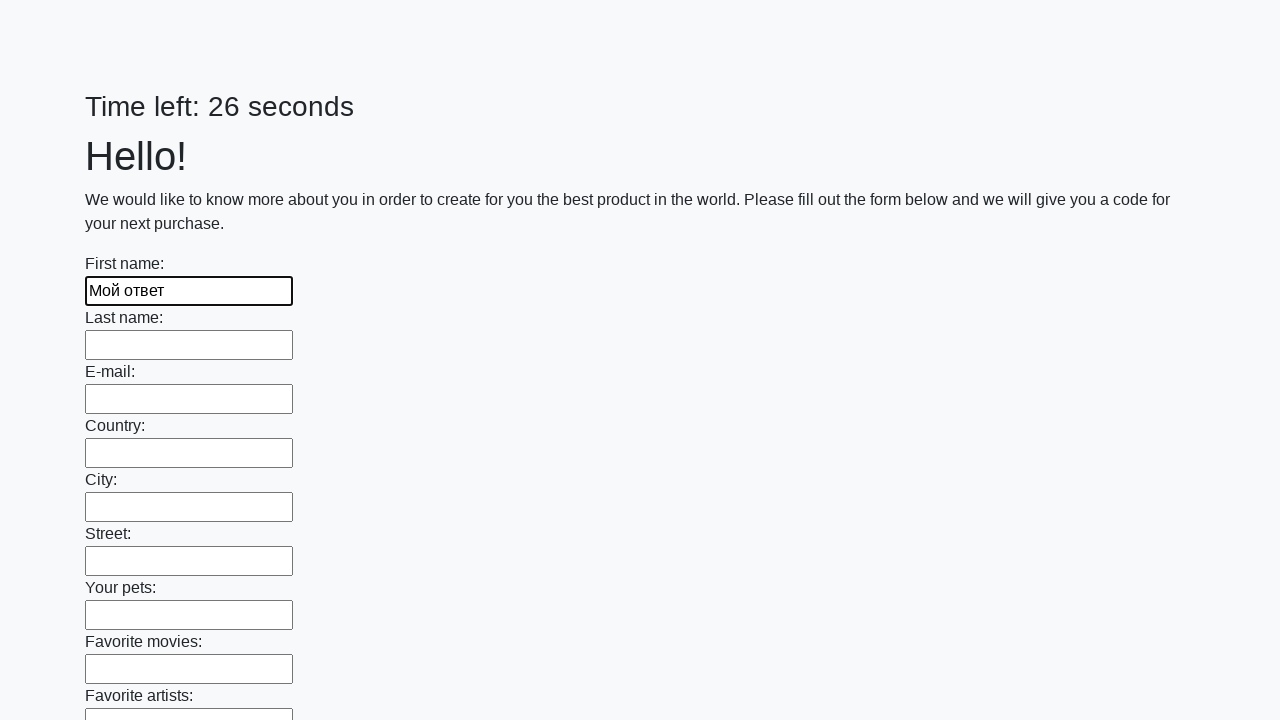

Filled input field with 'Мой ответ' on input >> nth=1
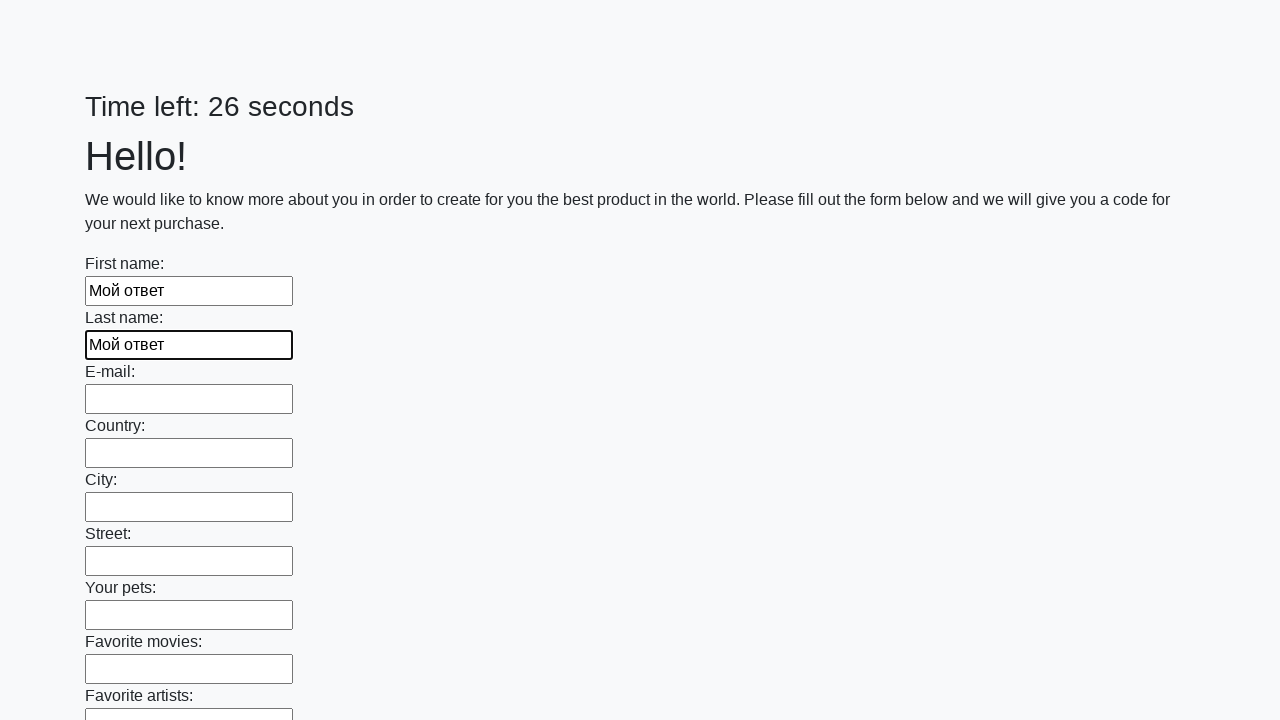

Filled input field with 'Мой ответ' on input >> nth=2
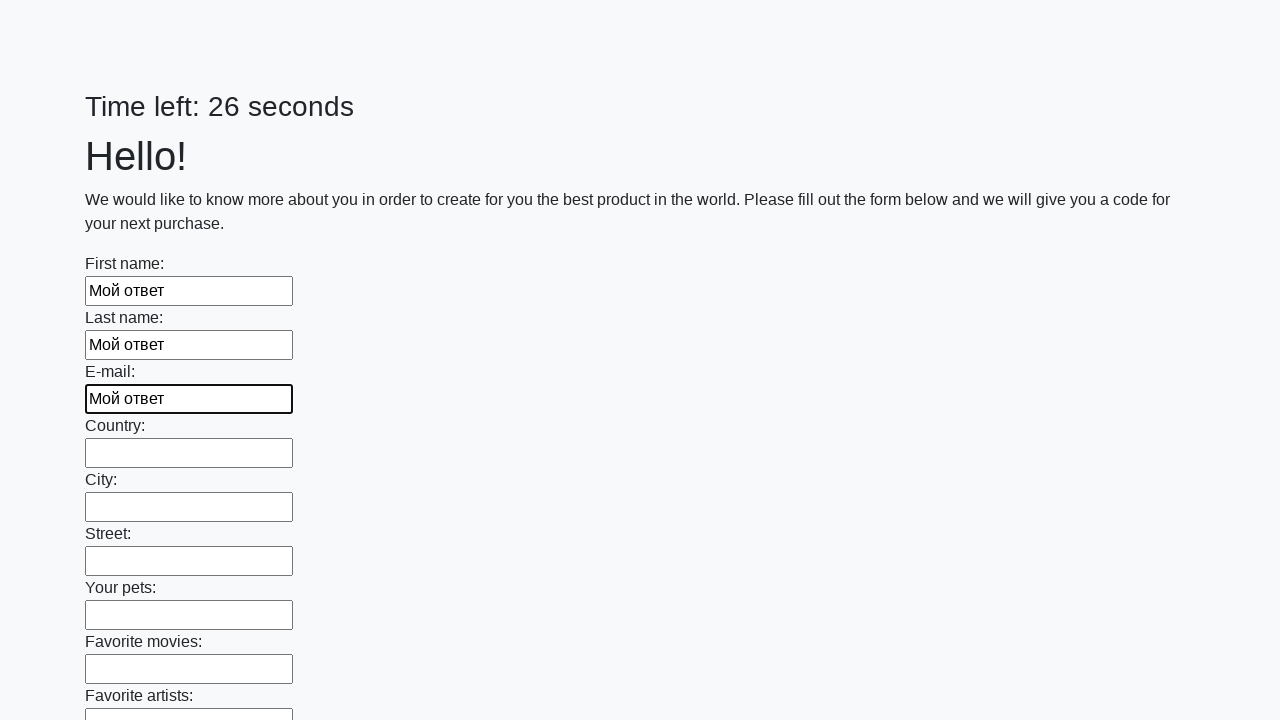

Filled input field with 'Мой ответ' on input >> nth=3
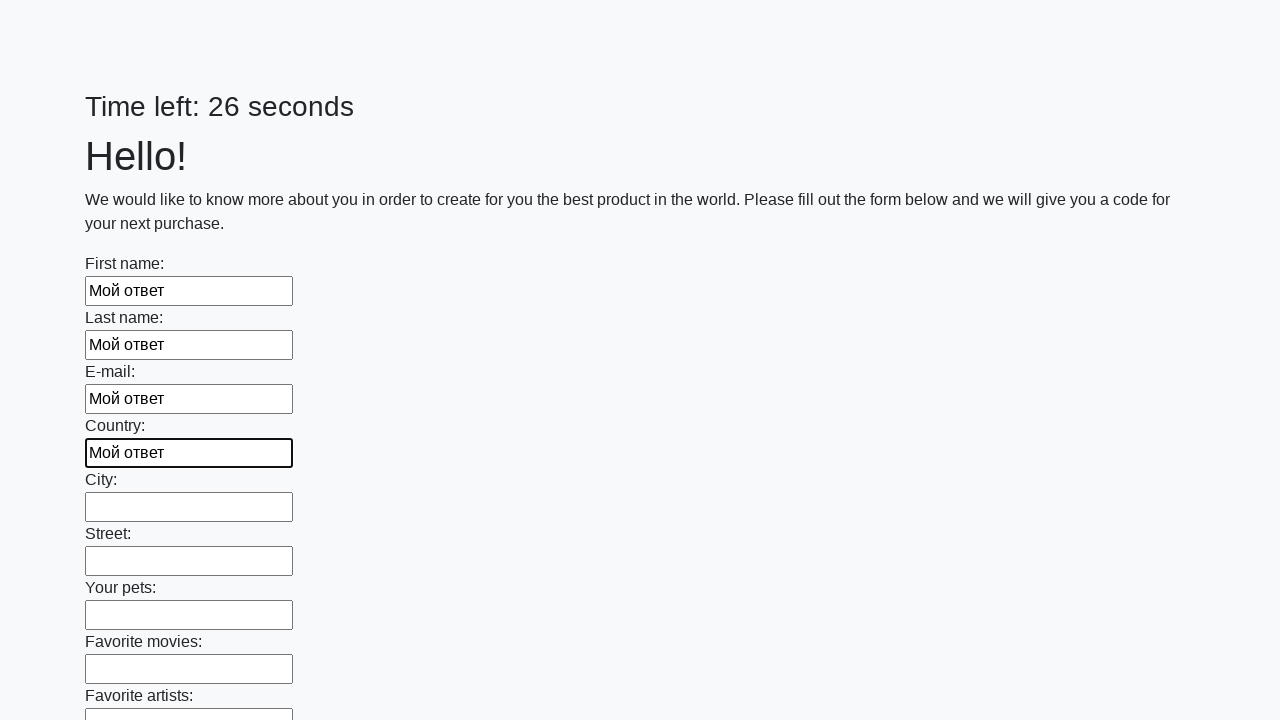

Filled input field with 'Мой ответ' on input >> nth=4
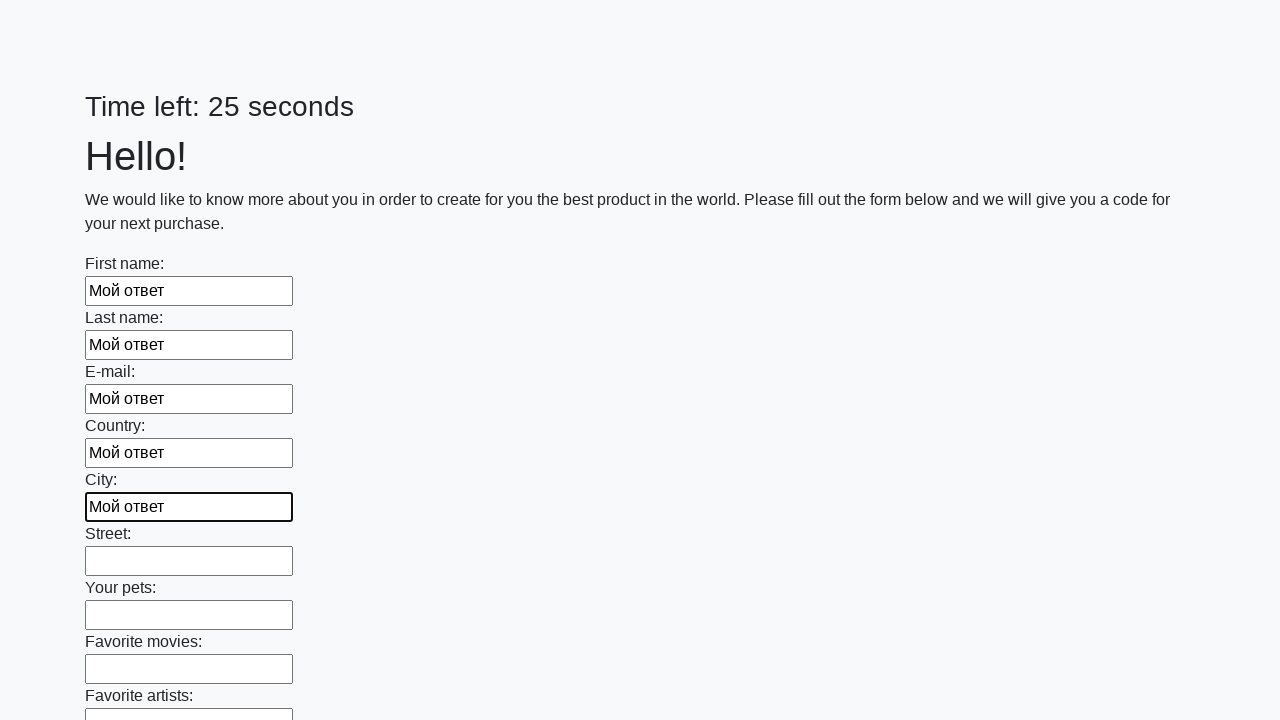

Filled input field with 'Мой ответ' on input >> nth=5
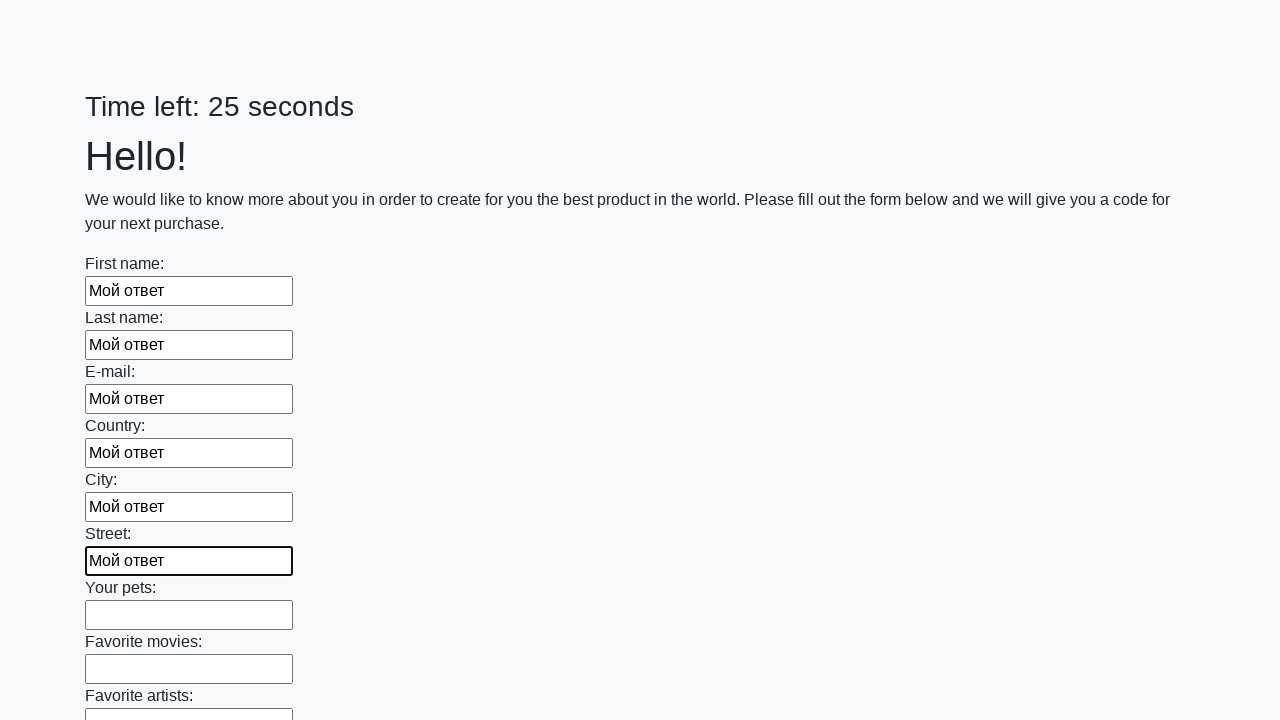

Filled input field with 'Мой ответ' on input >> nth=6
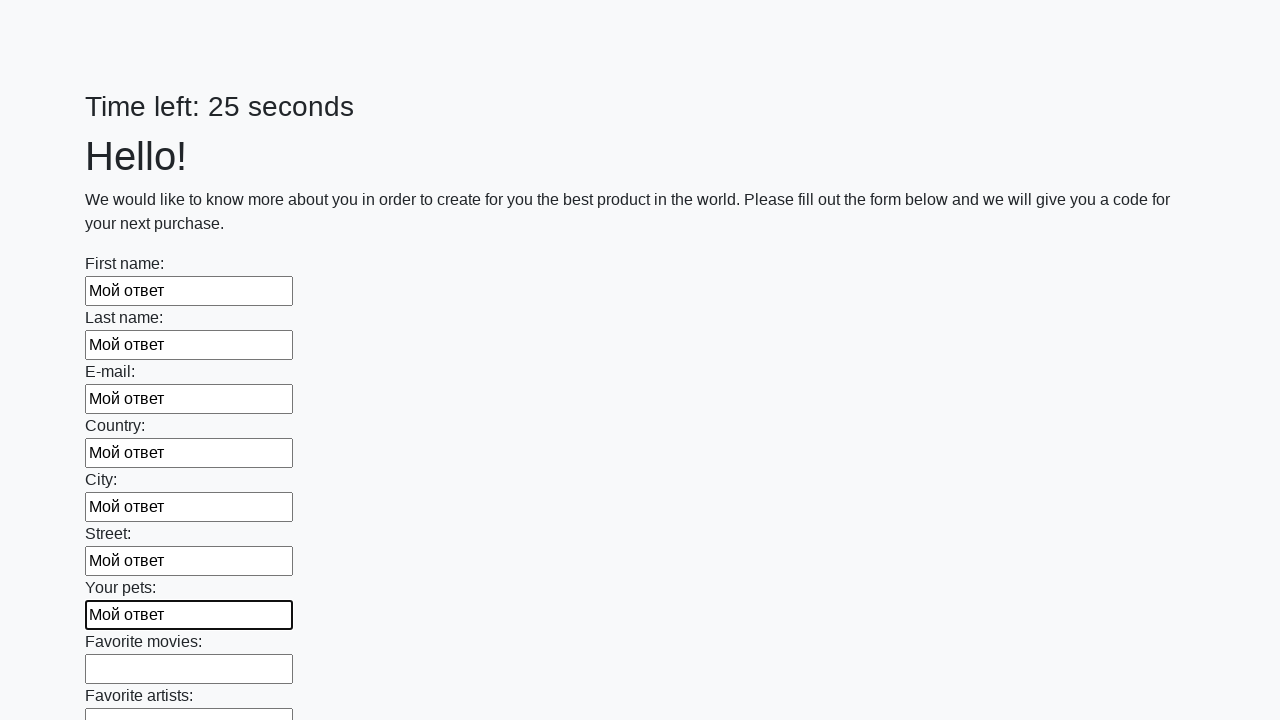

Filled input field with 'Мой ответ' on input >> nth=7
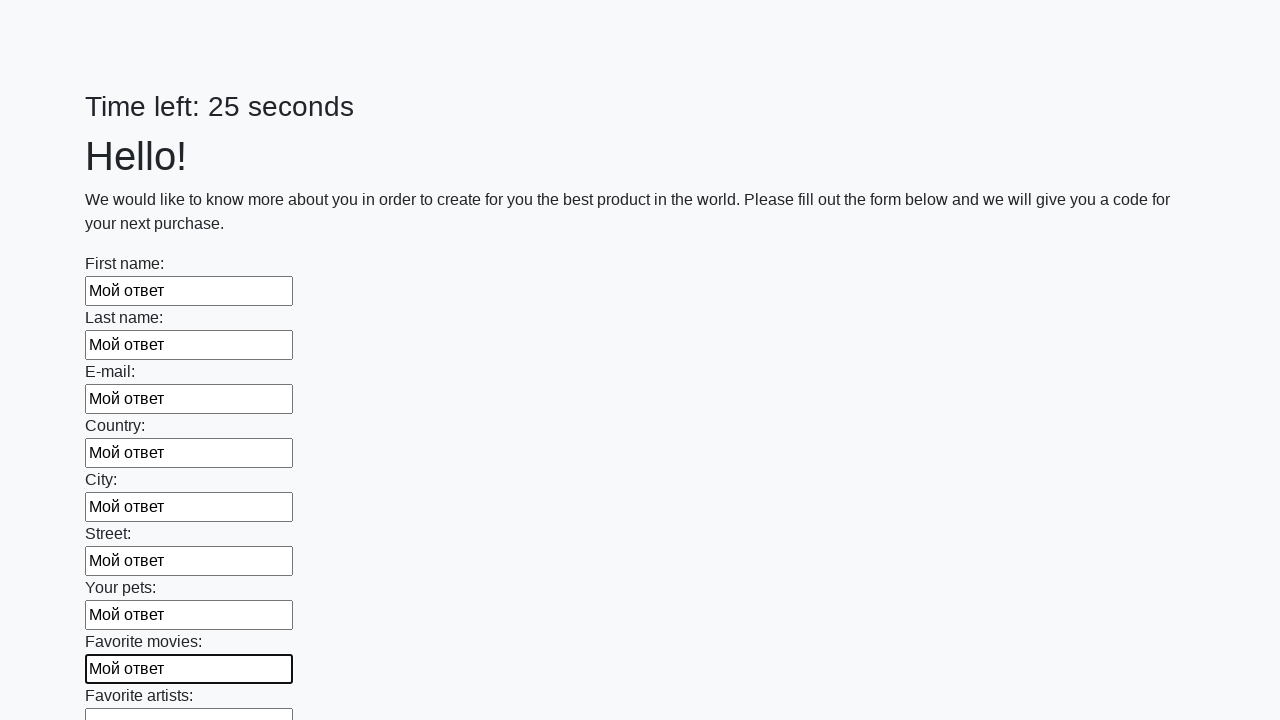

Filled input field with 'Мой ответ' on input >> nth=8
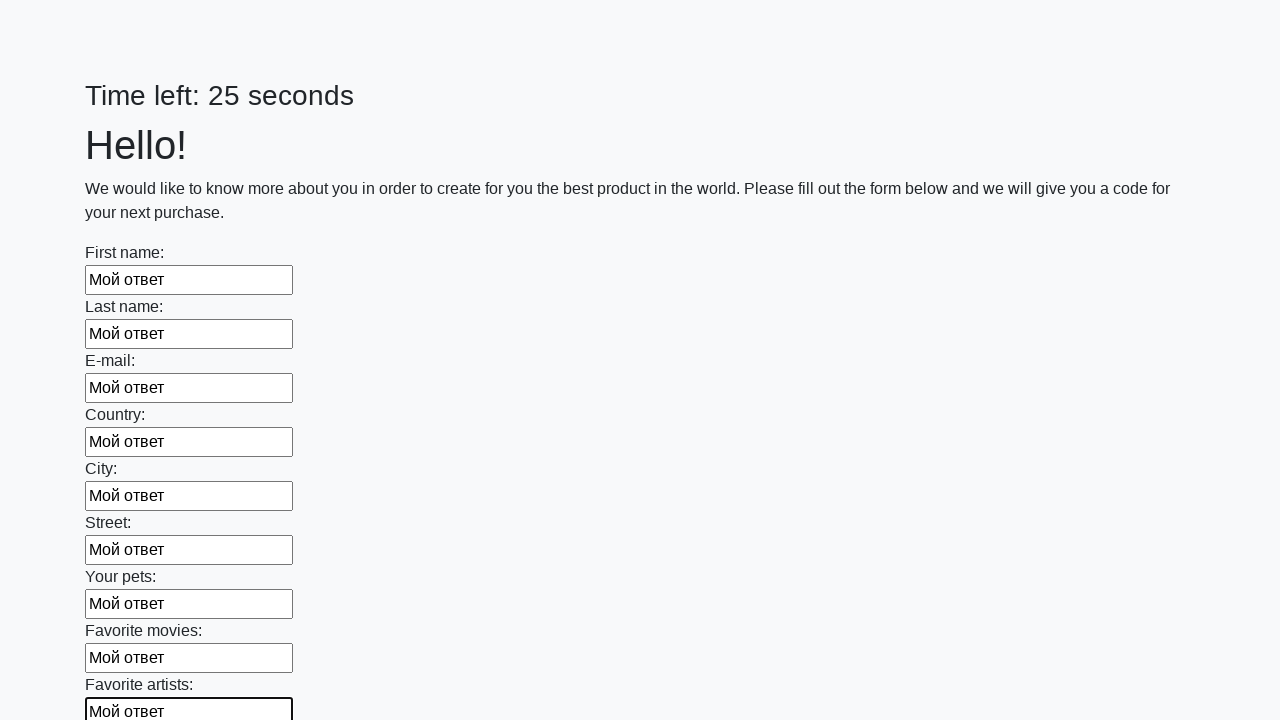

Filled input field with 'Мой ответ' on input >> nth=9
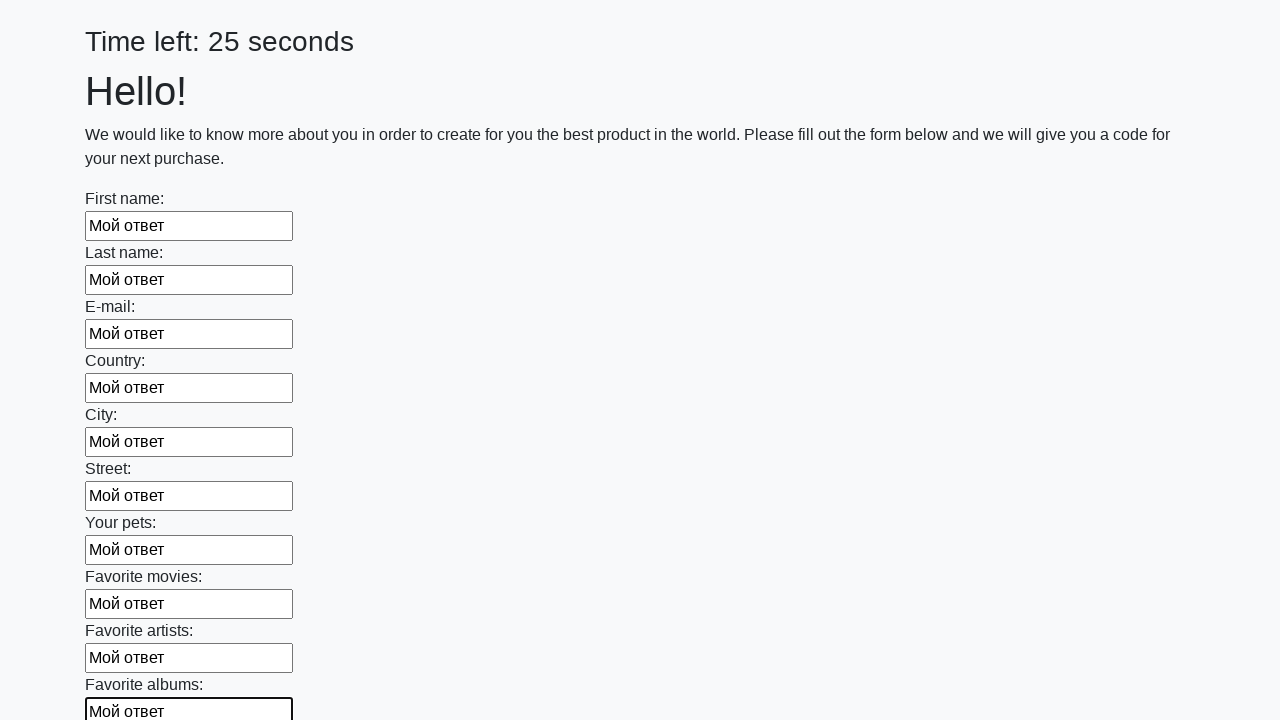

Filled input field with 'Мой ответ' on input >> nth=10
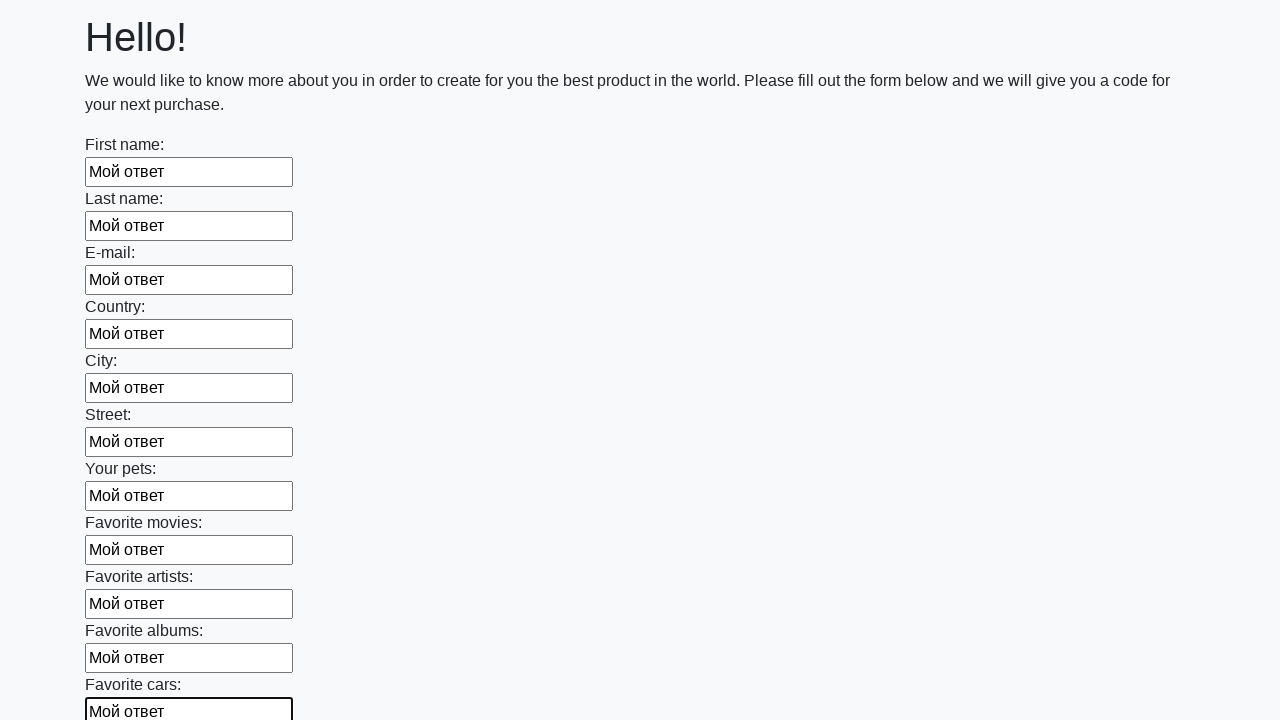

Filled input field with 'Мой ответ' on input >> nth=11
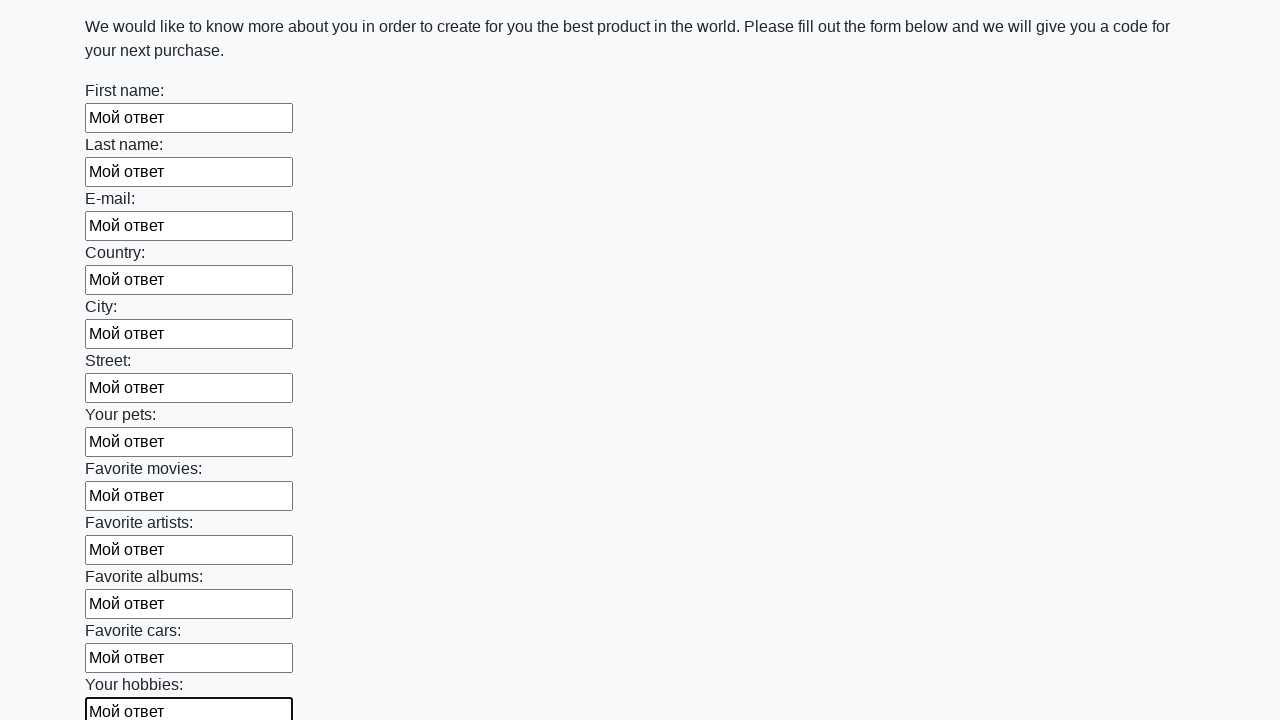

Filled input field with 'Мой ответ' on input >> nth=12
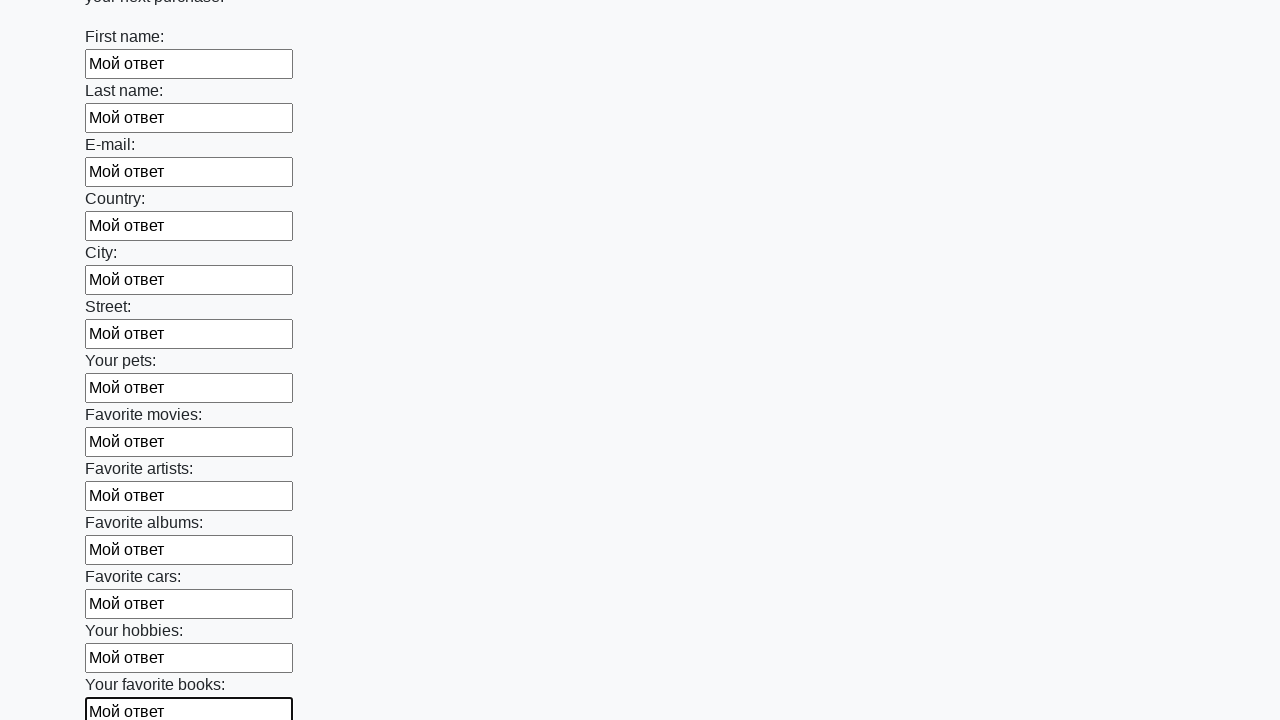

Filled input field with 'Мой ответ' on input >> nth=13
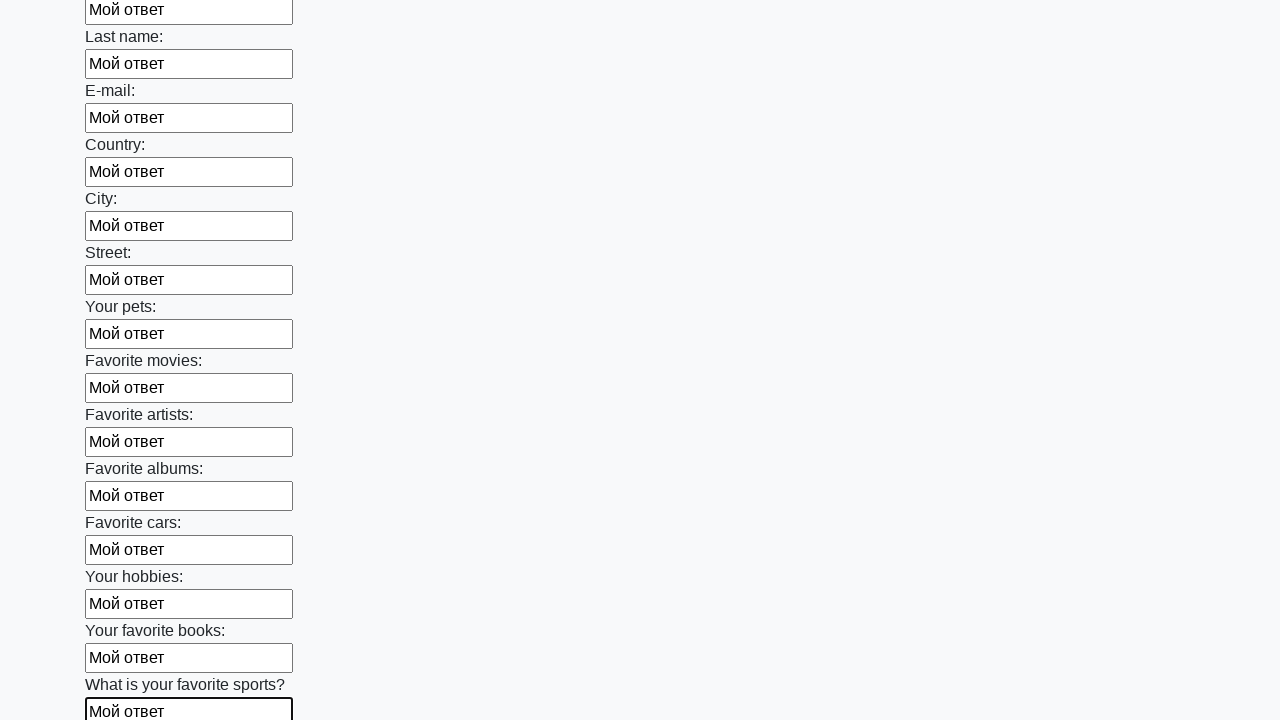

Filled input field with 'Мой ответ' on input >> nth=14
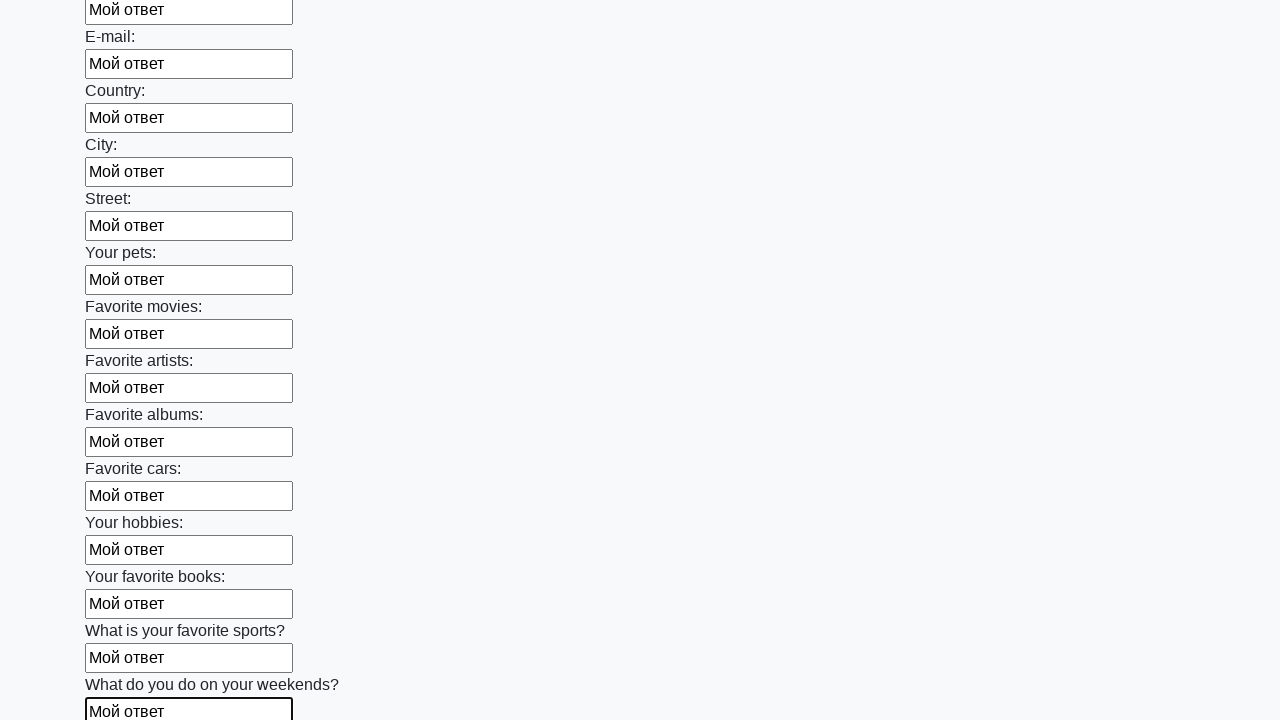

Filled input field with 'Мой ответ' on input >> nth=15
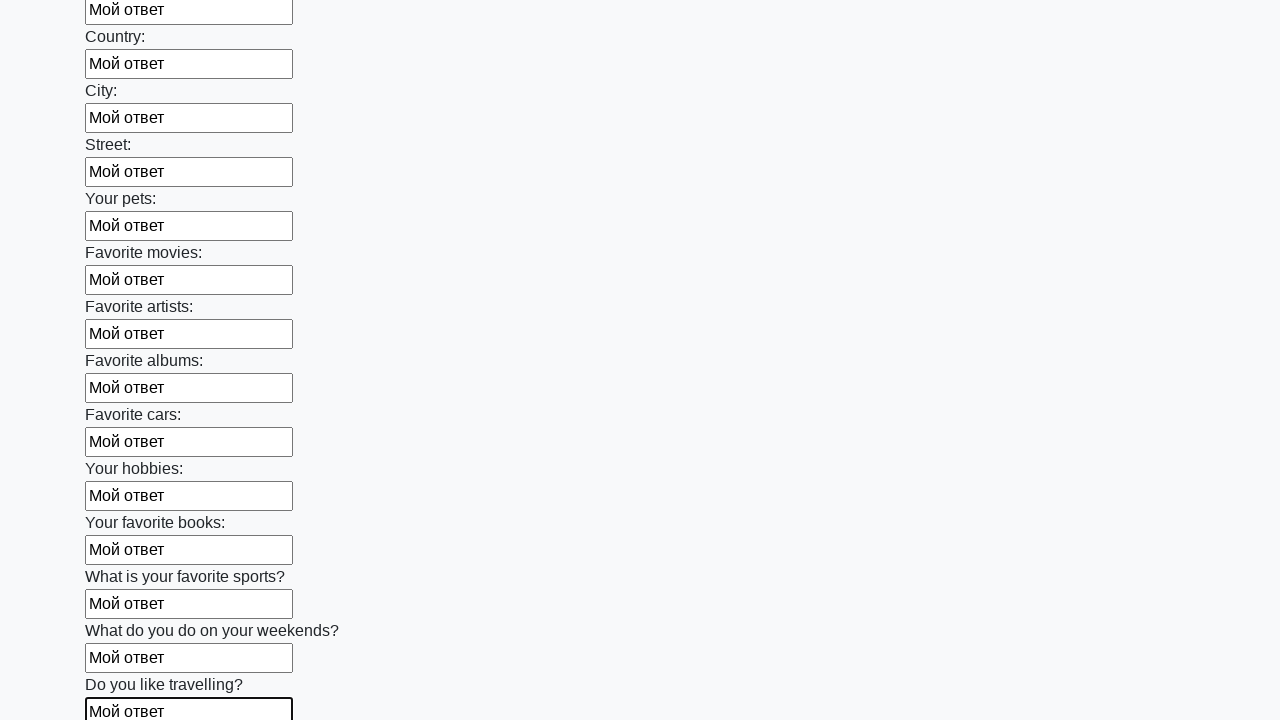

Filled input field with 'Мой ответ' on input >> nth=16
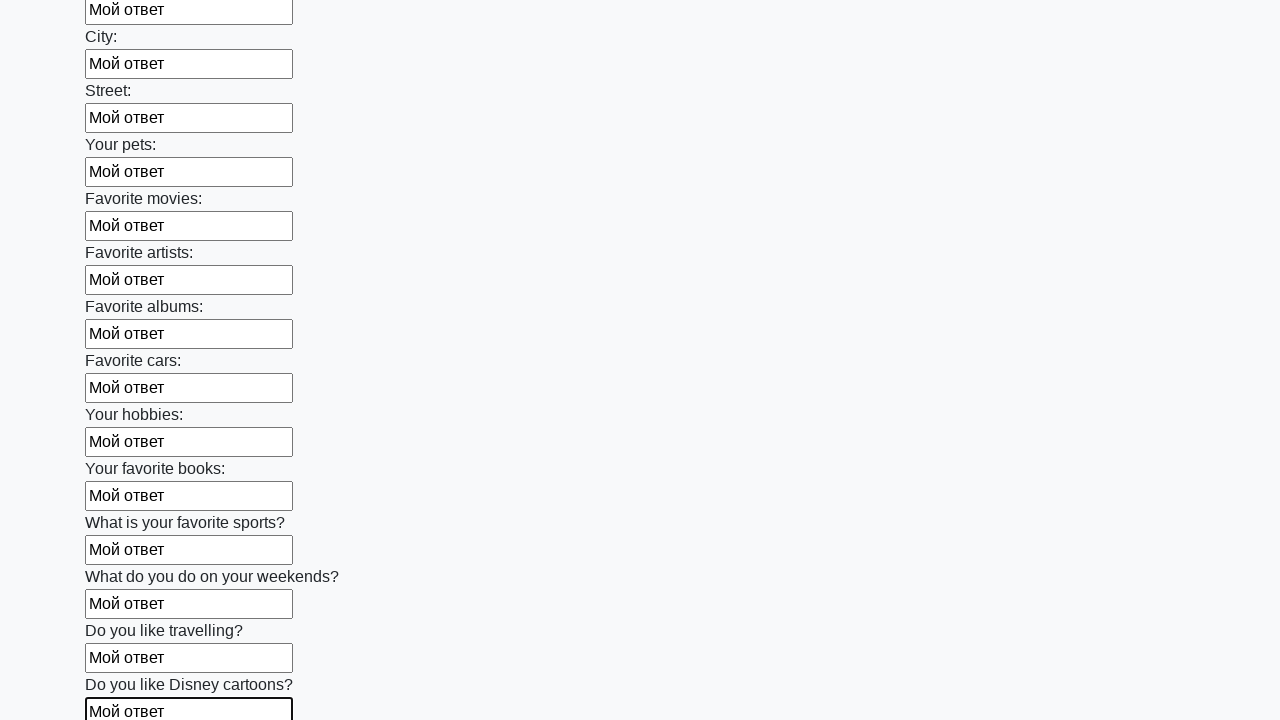

Filled input field with 'Мой ответ' on input >> nth=17
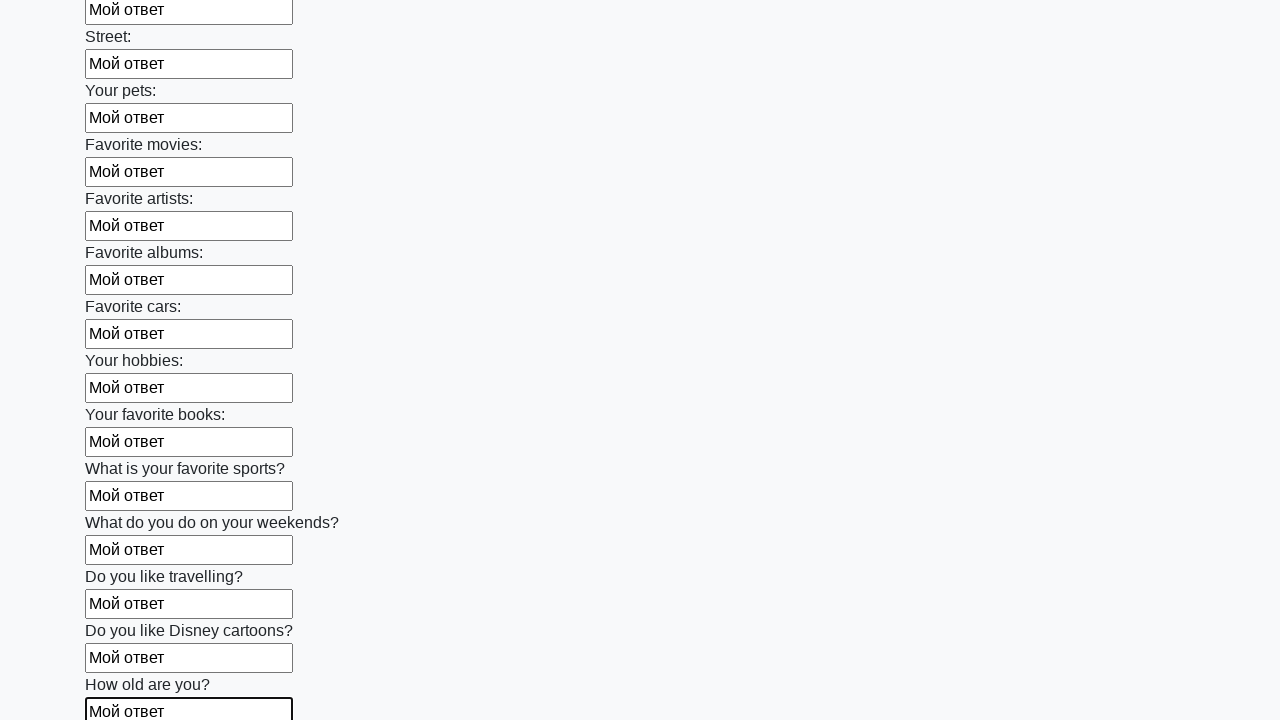

Filled input field with 'Мой ответ' on input >> nth=18
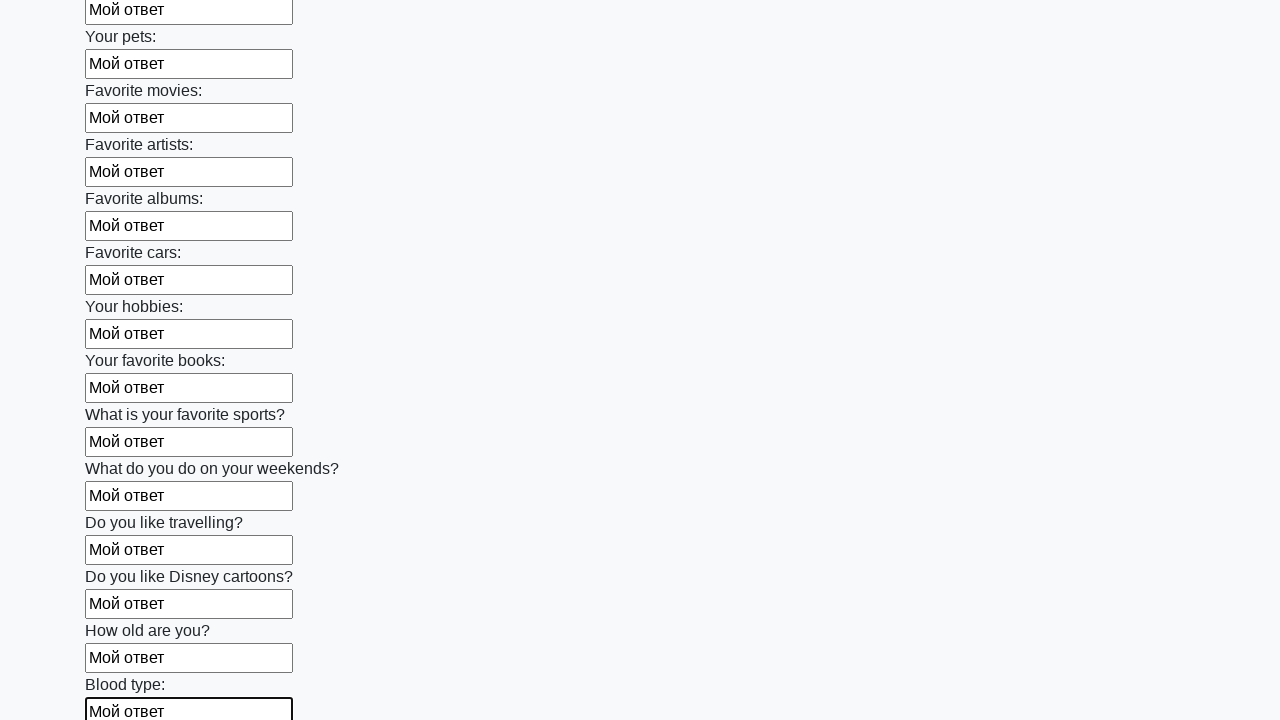

Filled input field with 'Мой ответ' on input >> nth=19
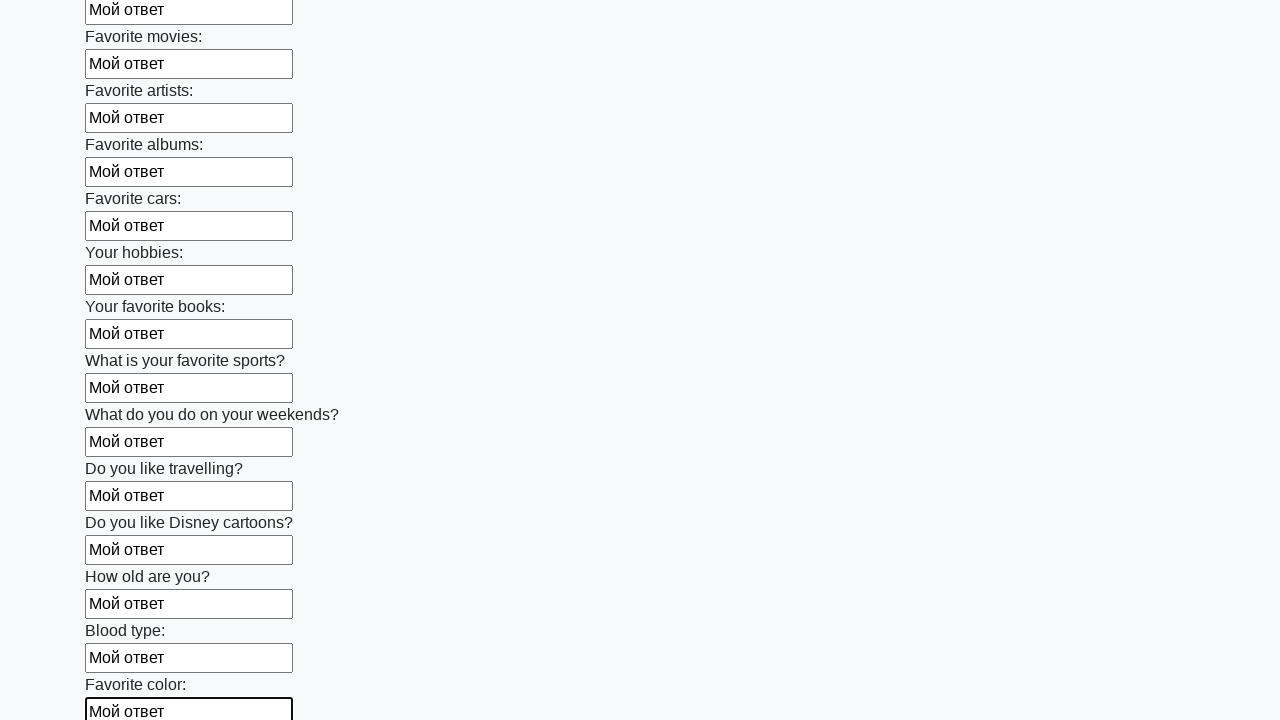

Filled input field with 'Мой ответ' on input >> nth=20
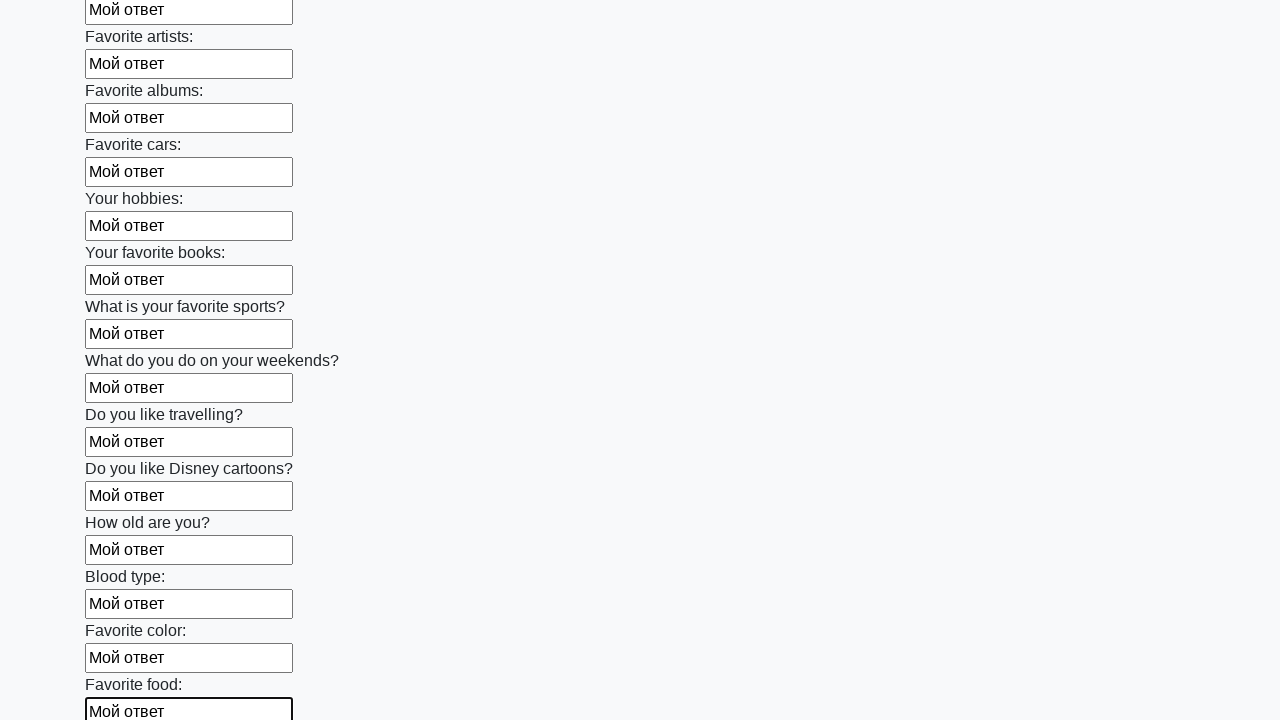

Filled input field with 'Мой ответ' on input >> nth=21
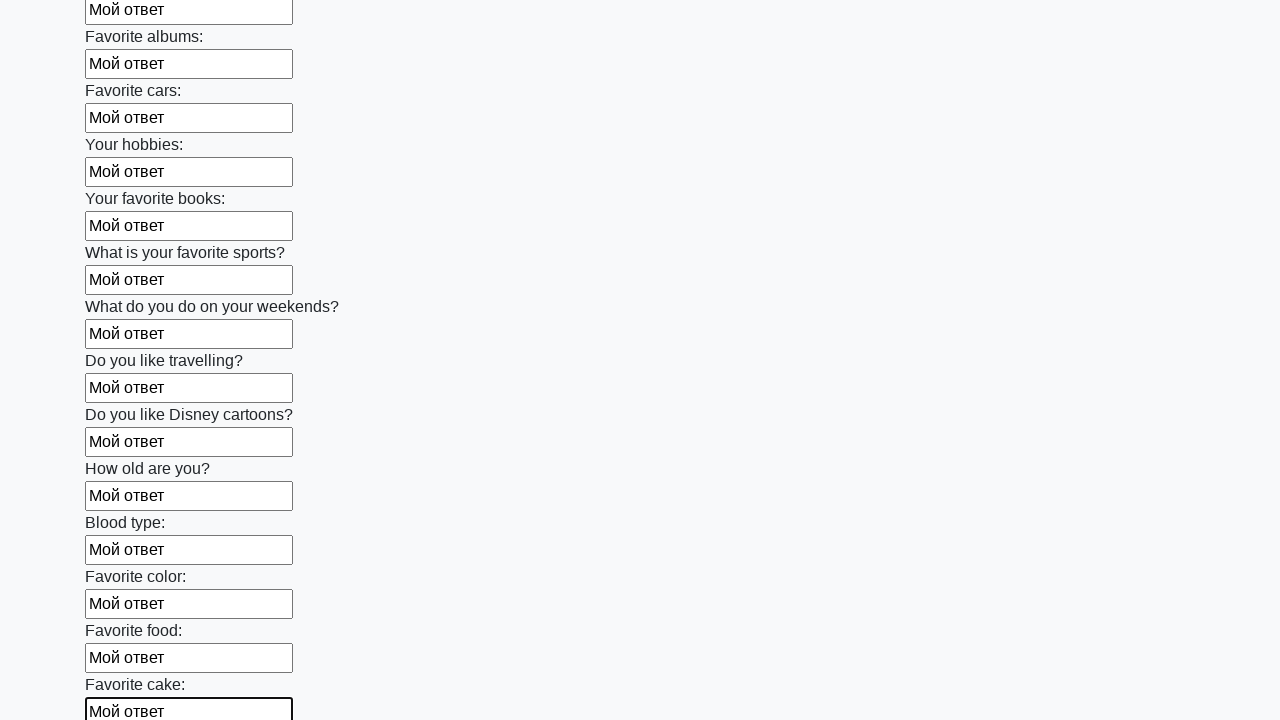

Filled input field with 'Мой ответ' on input >> nth=22
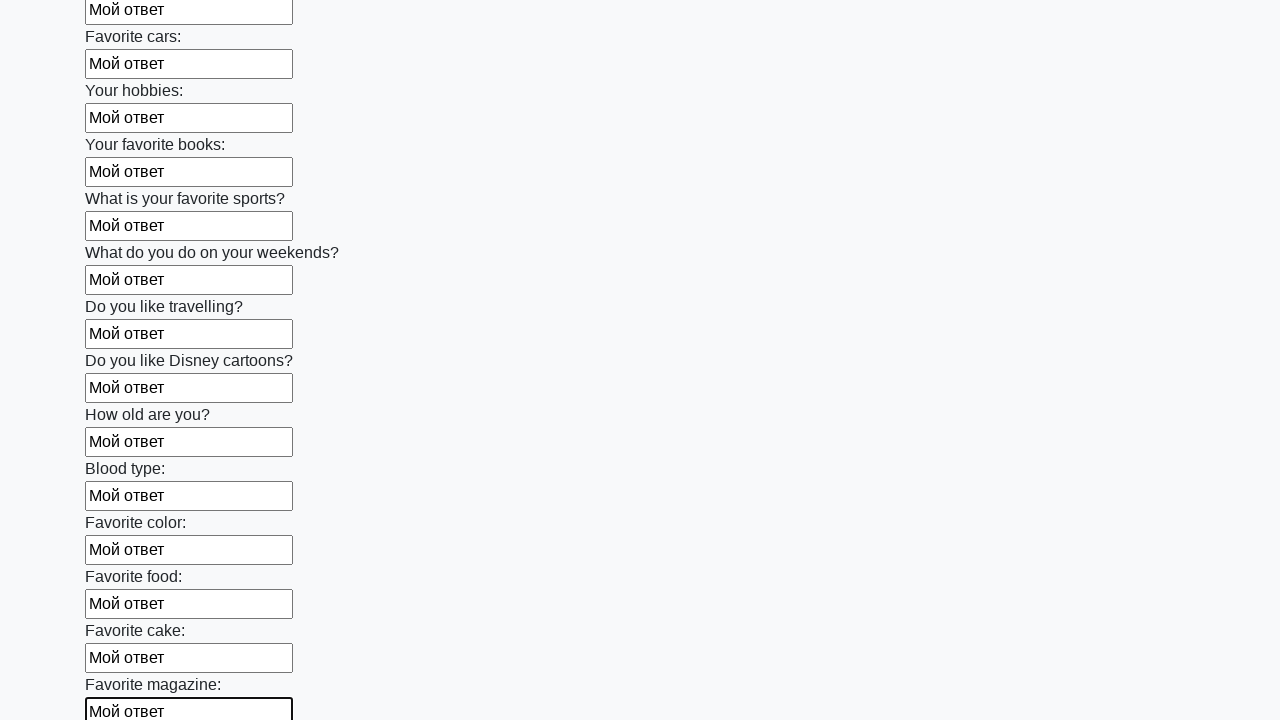

Filled input field with 'Мой ответ' on input >> nth=23
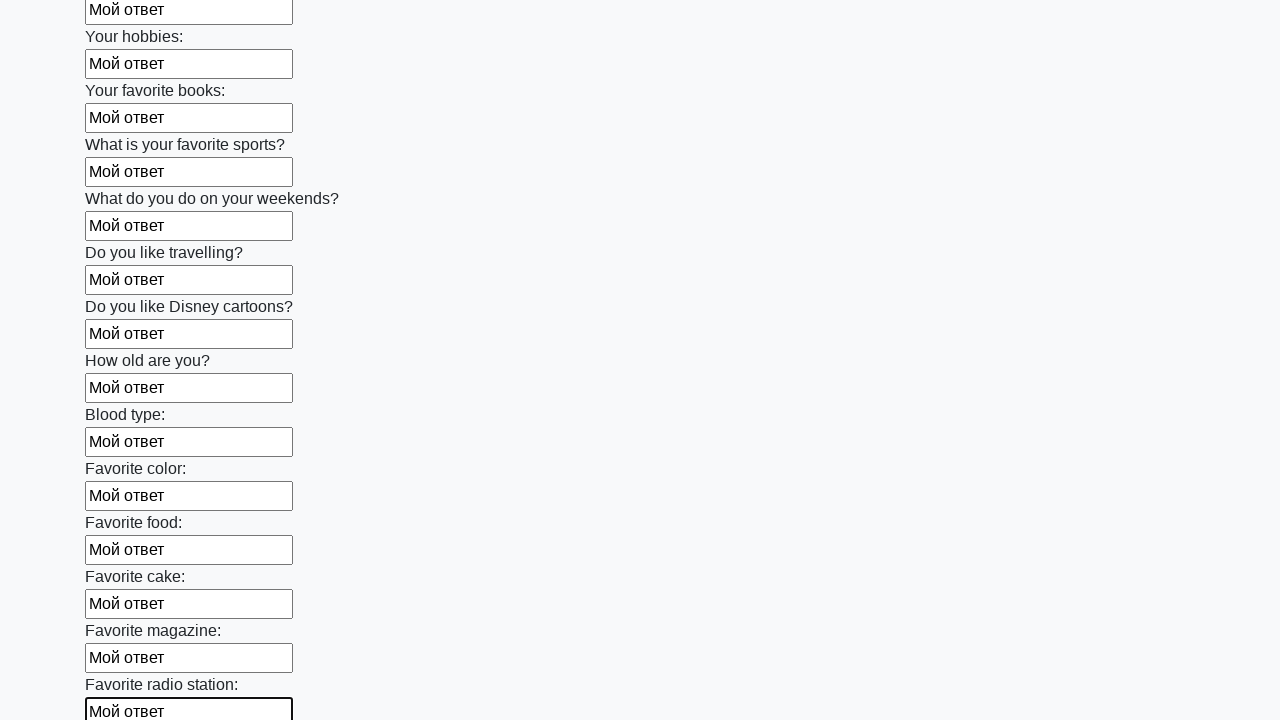

Filled input field with 'Мой ответ' on input >> nth=24
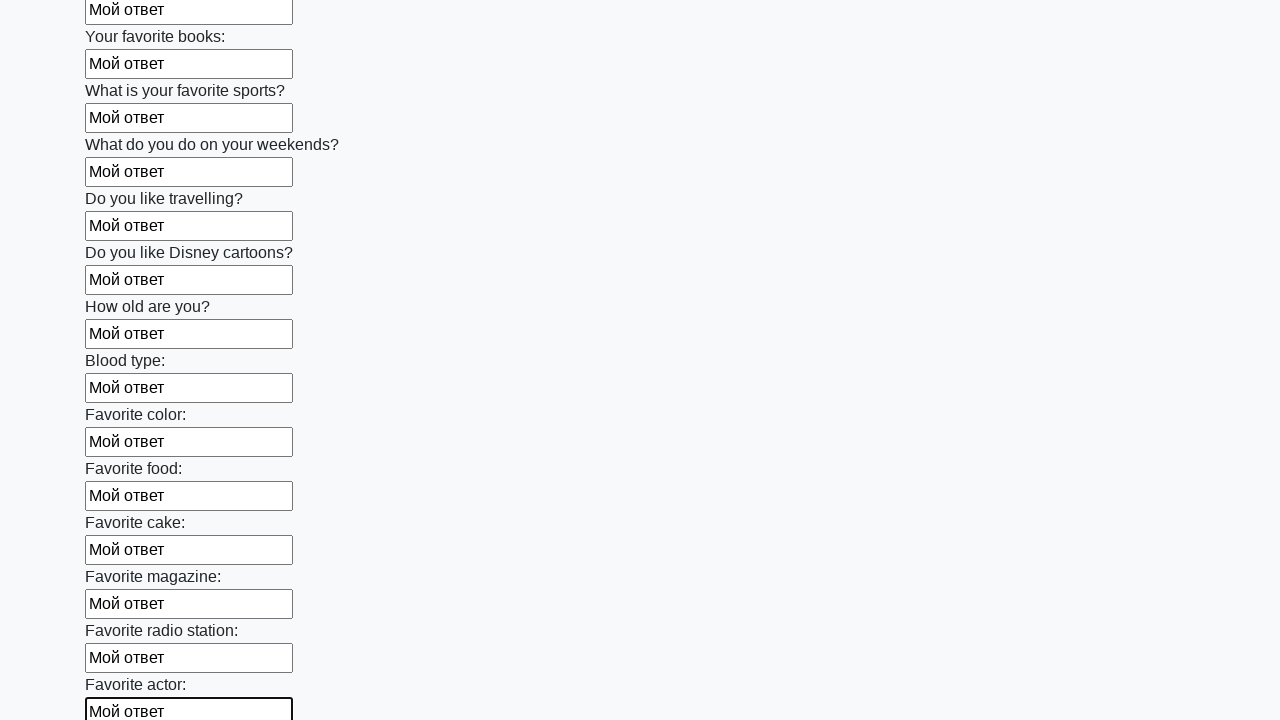

Filled input field with 'Мой ответ' on input >> nth=25
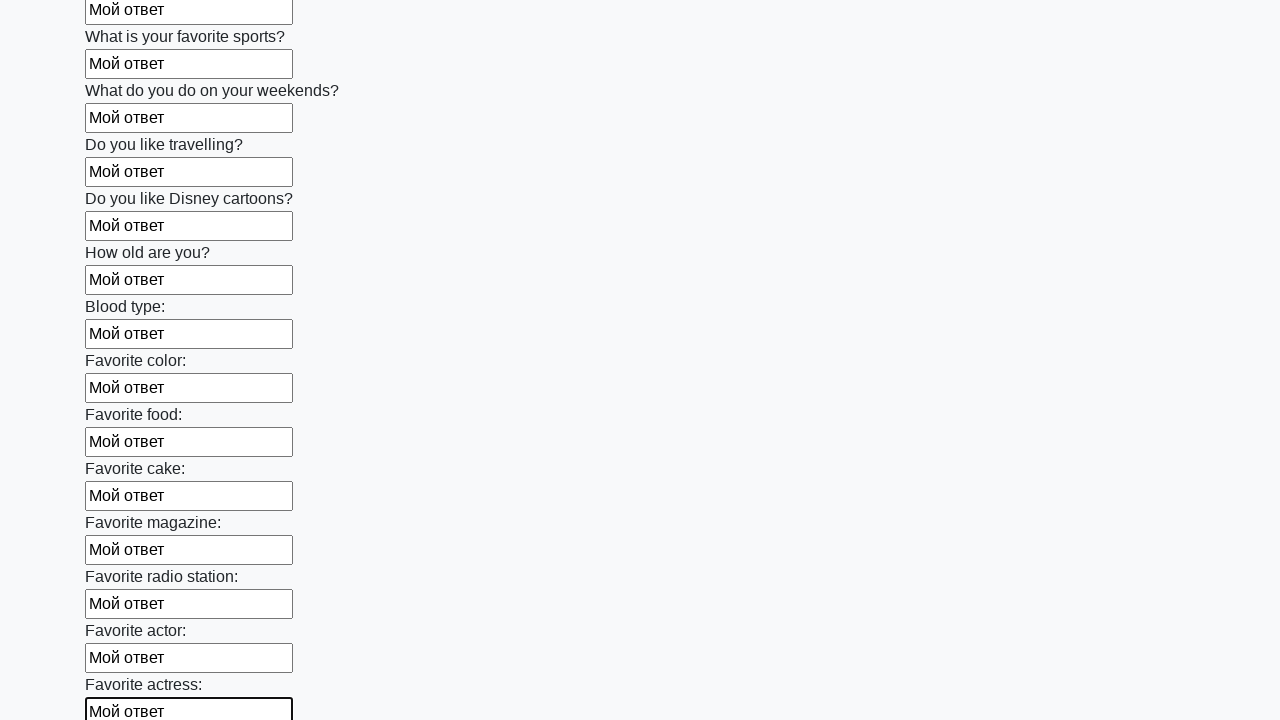

Filled input field with 'Мой ответ' on input >> nth=26
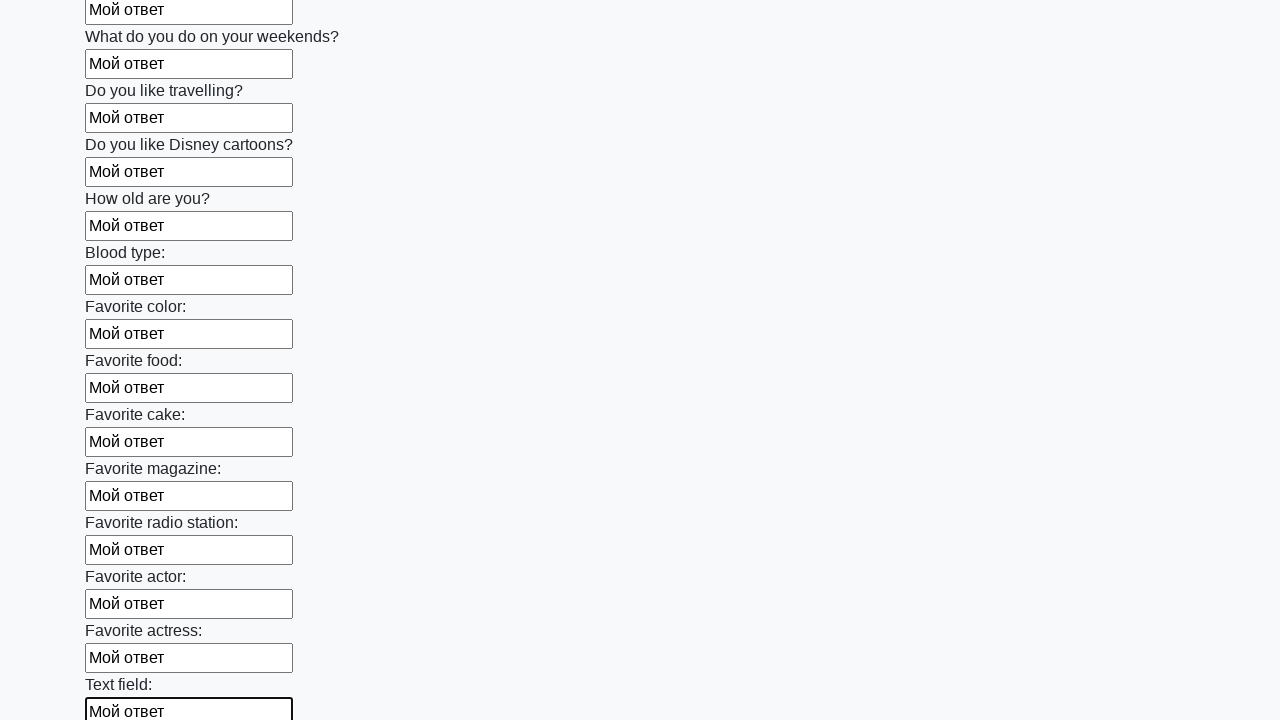

Filled input field with 'Мой ответ' on input >> nth=27
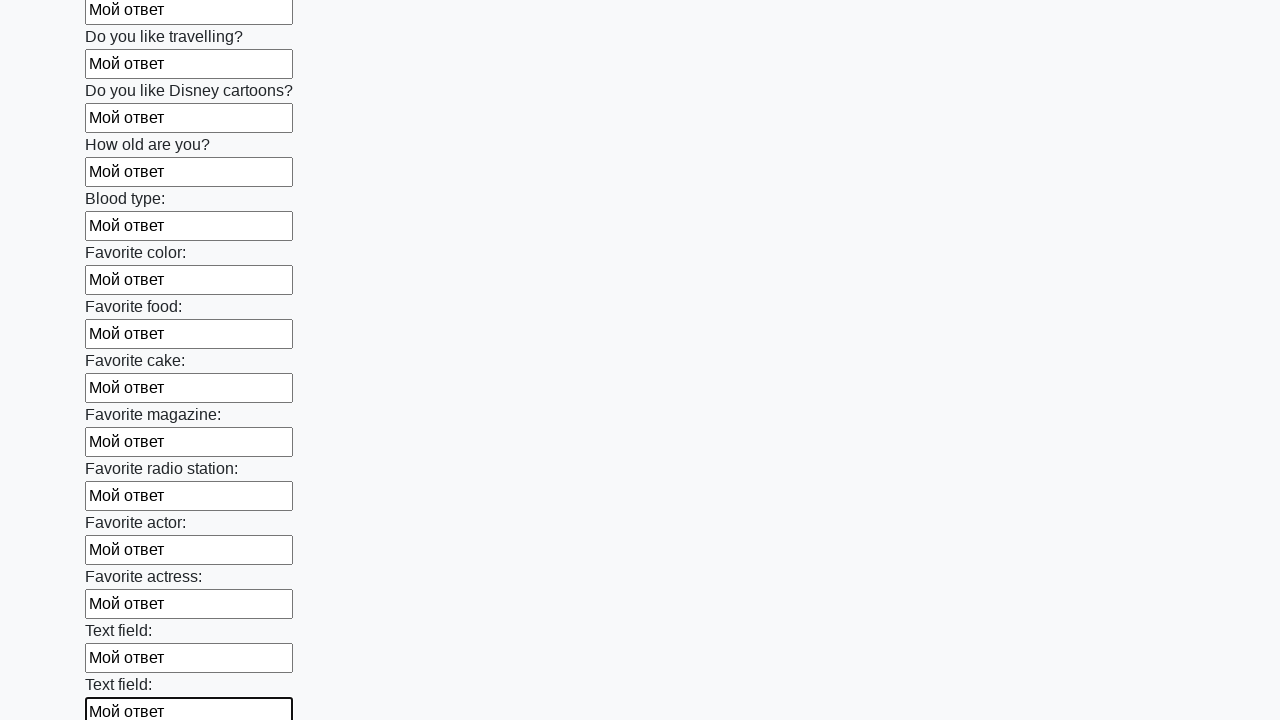

Filled input field with 'Мой ответ' on input >> nth=28
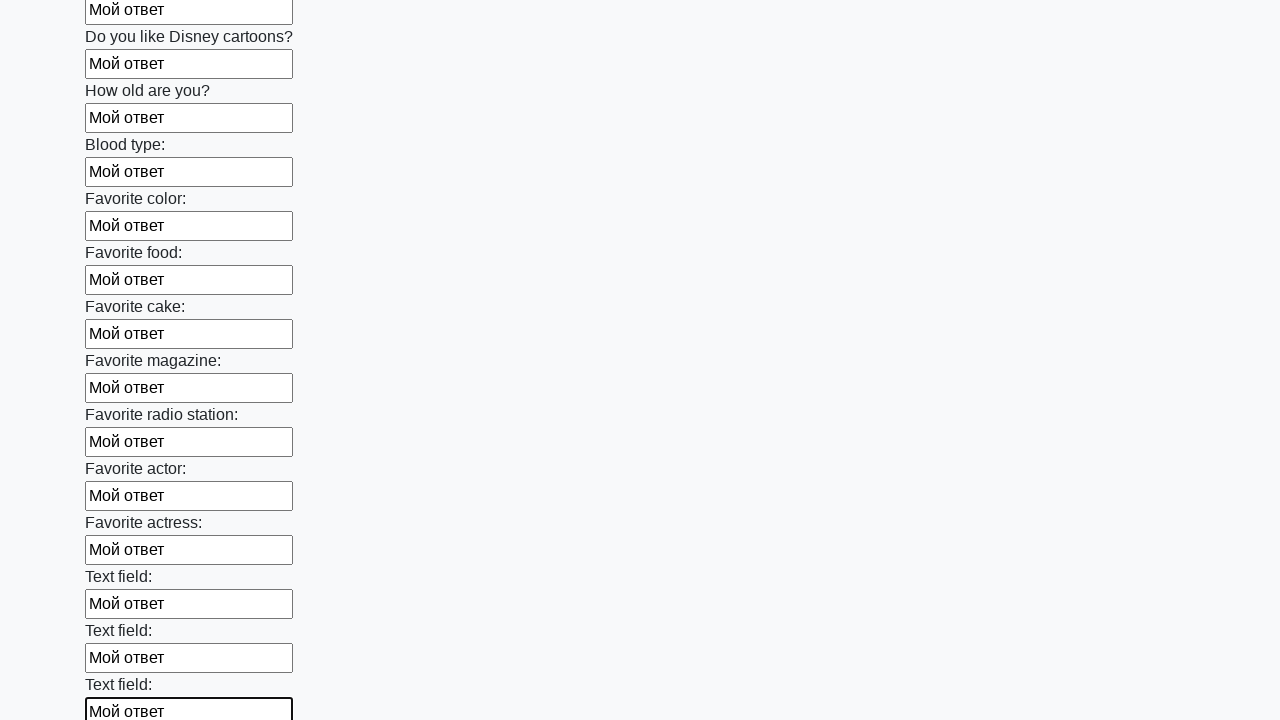

Filled input field with 'Мой ответ' on input >> nth=29
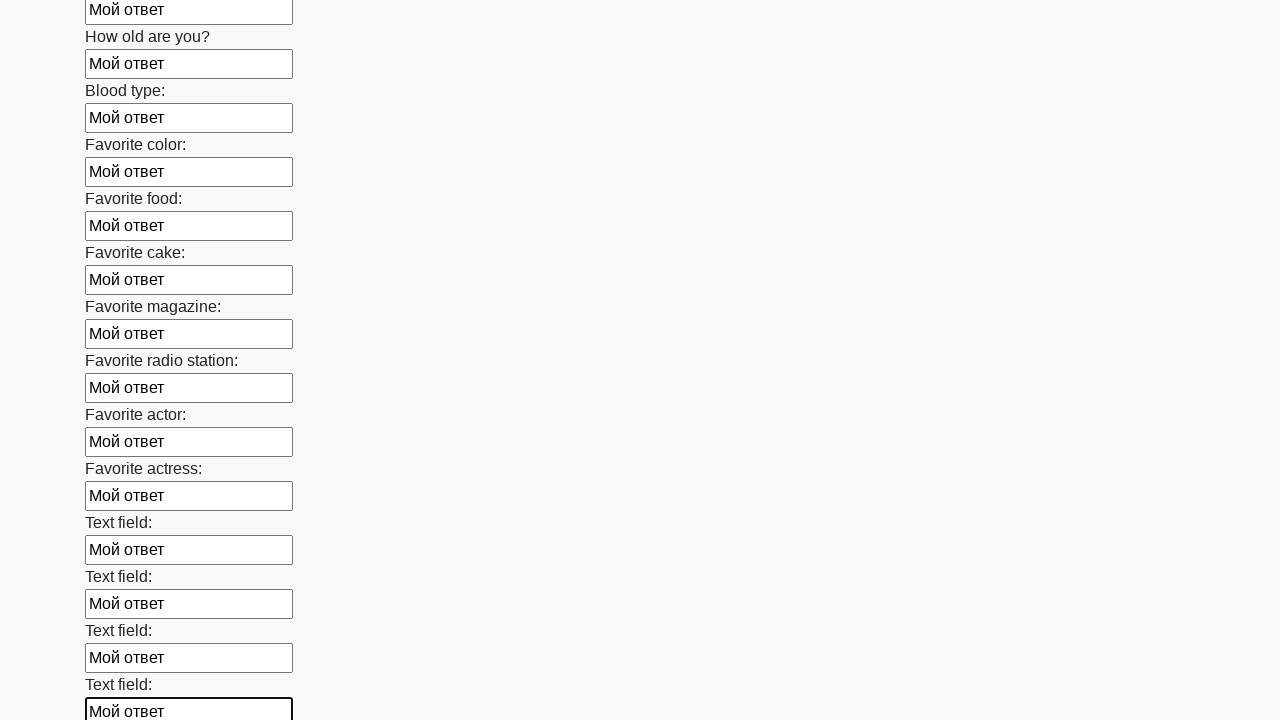

Filled input field with 'Мой ответ' on input >> nth=30
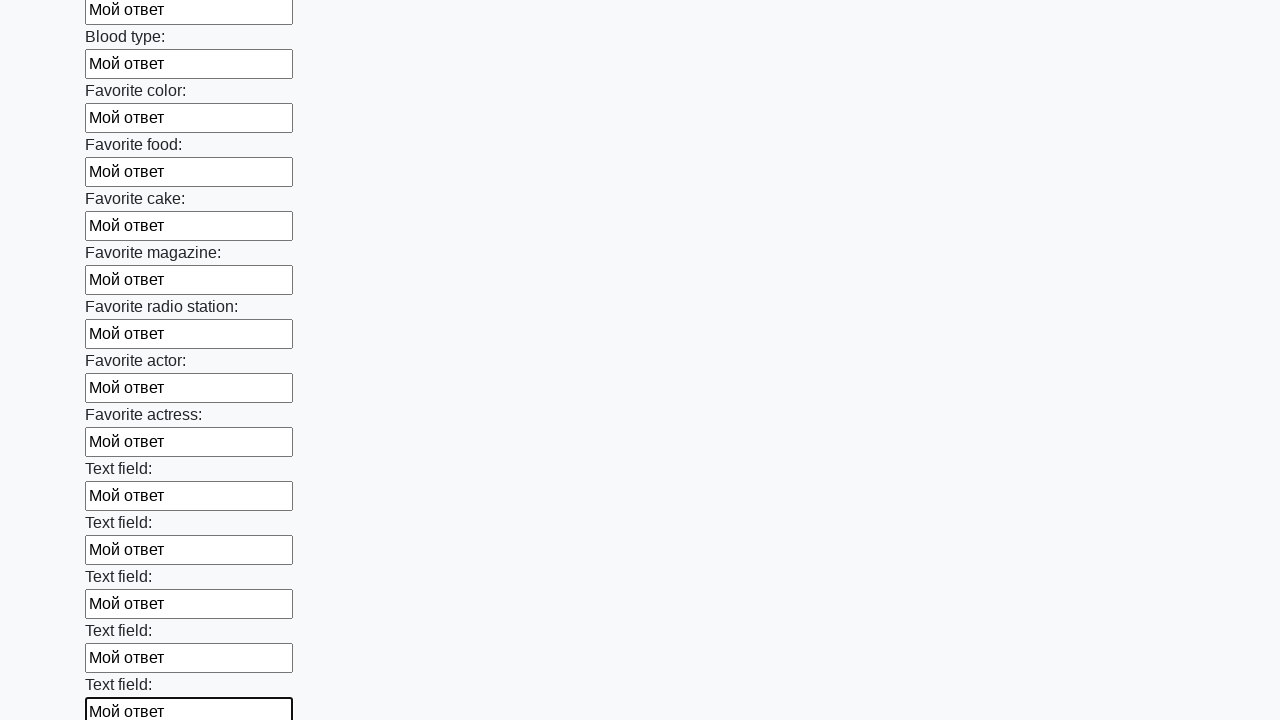

Filled input field with 'Мой ответ' on input >> nth=31
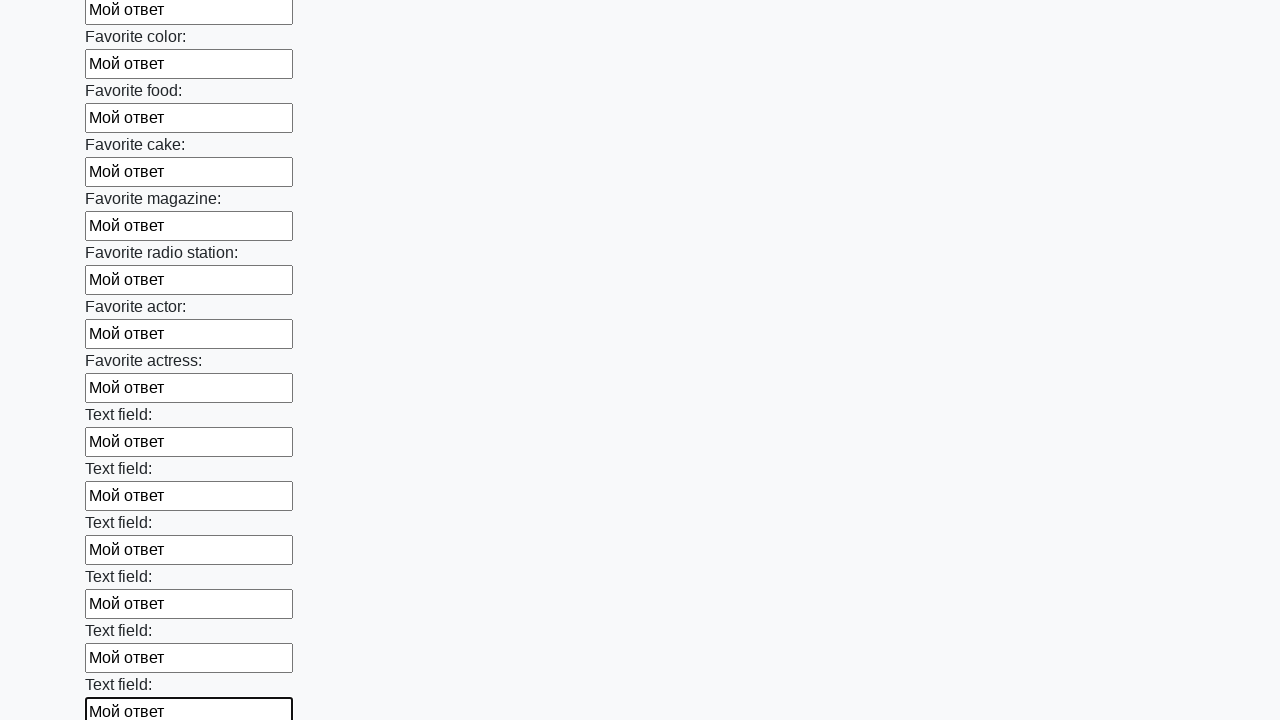

Filled input field with 'Мой ответ' on input >> nth=32
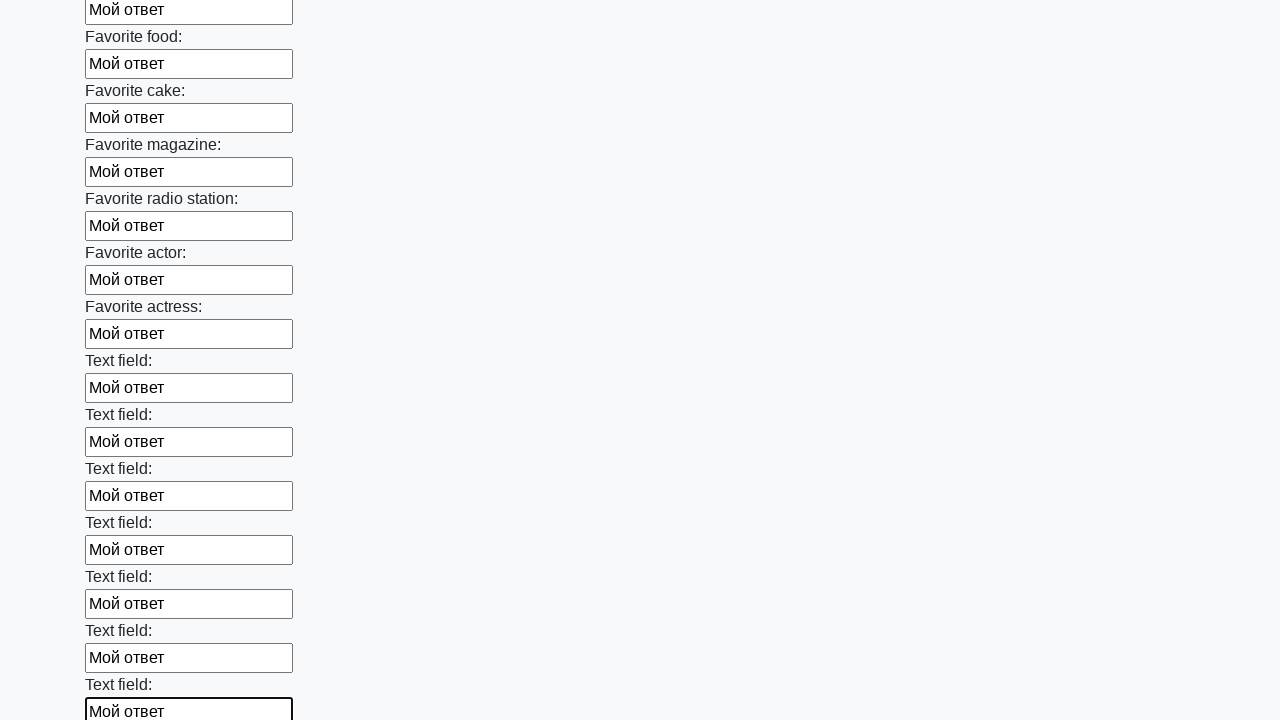

Filled input field with 'Мой ответ' on input >> nth=33
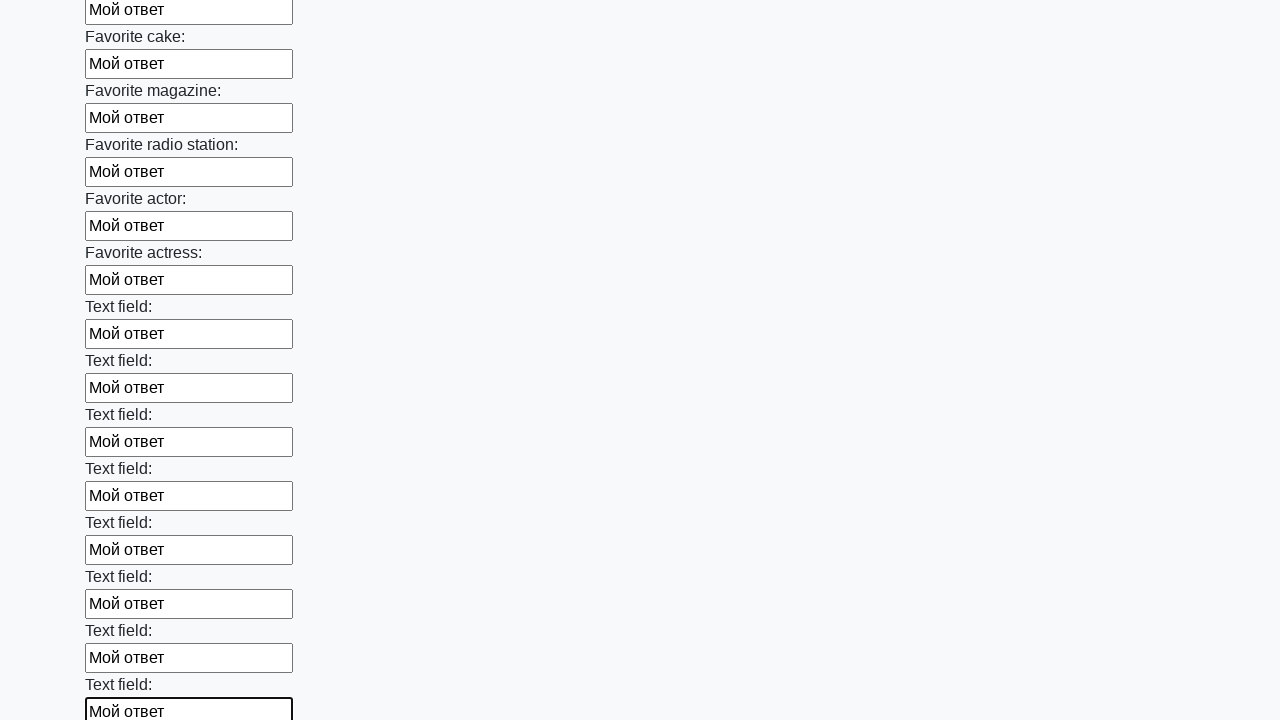

Filled input field with 'Мой ответ' on input >> nth=34
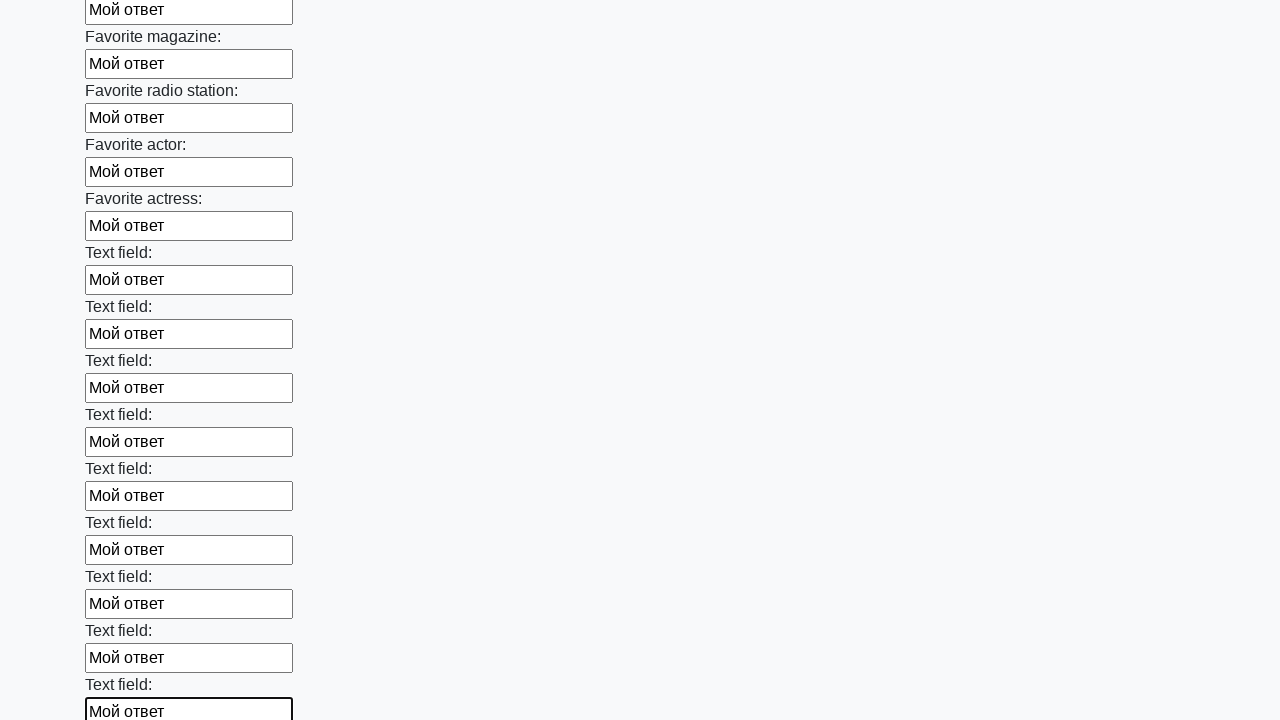

Filled input field with 'Мой ответ' on input >> nth=35
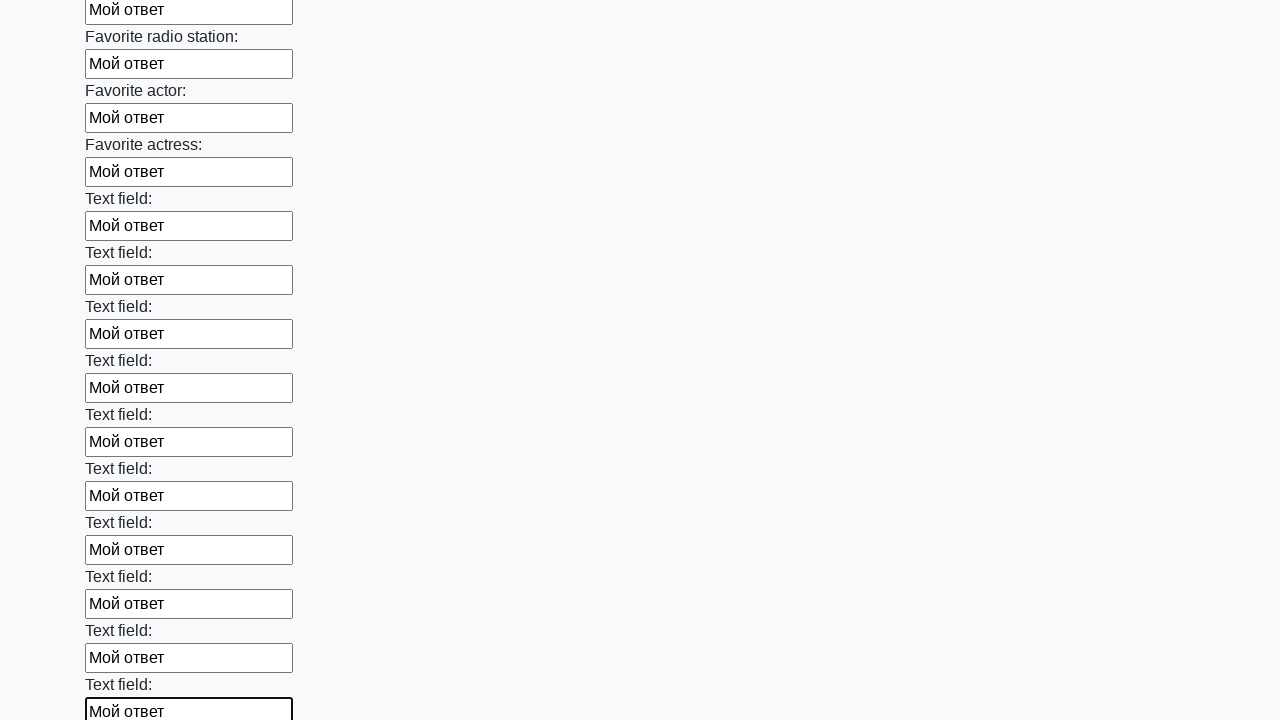

Filled input field with 'Мой ответ' on input >> nth=36
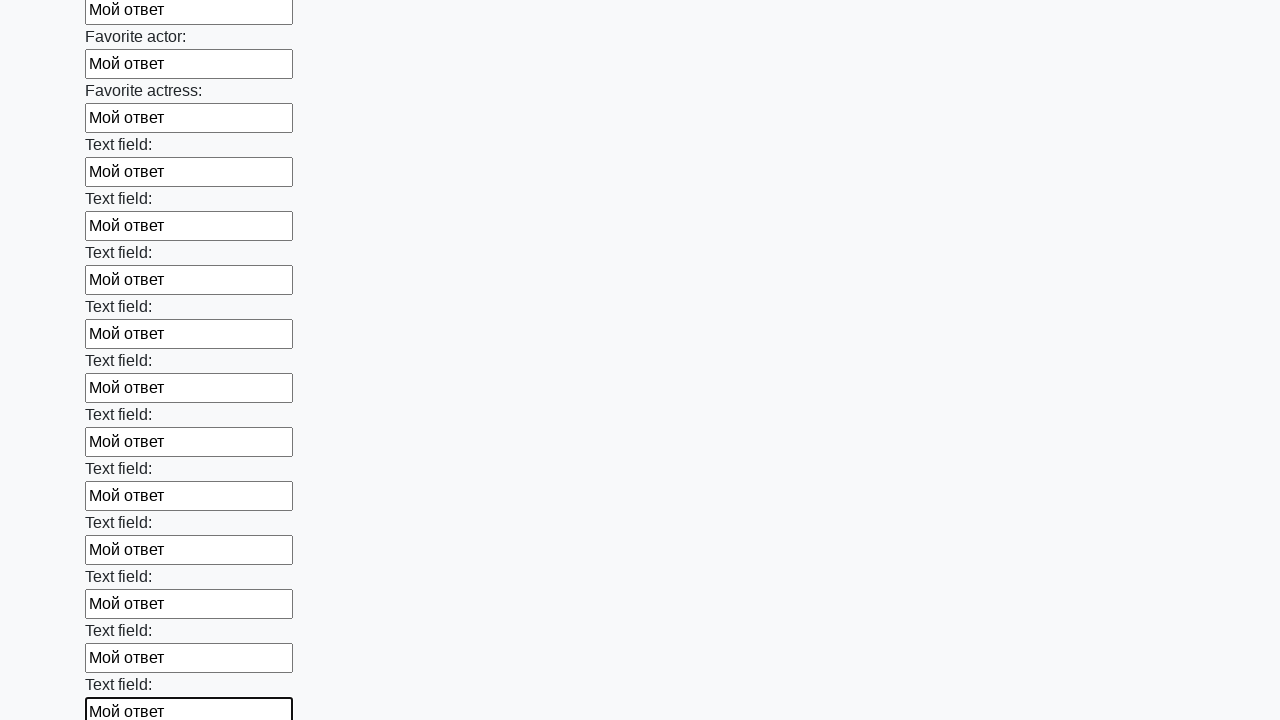

Filled input field with 'Мой ответ' on input >> nth=37
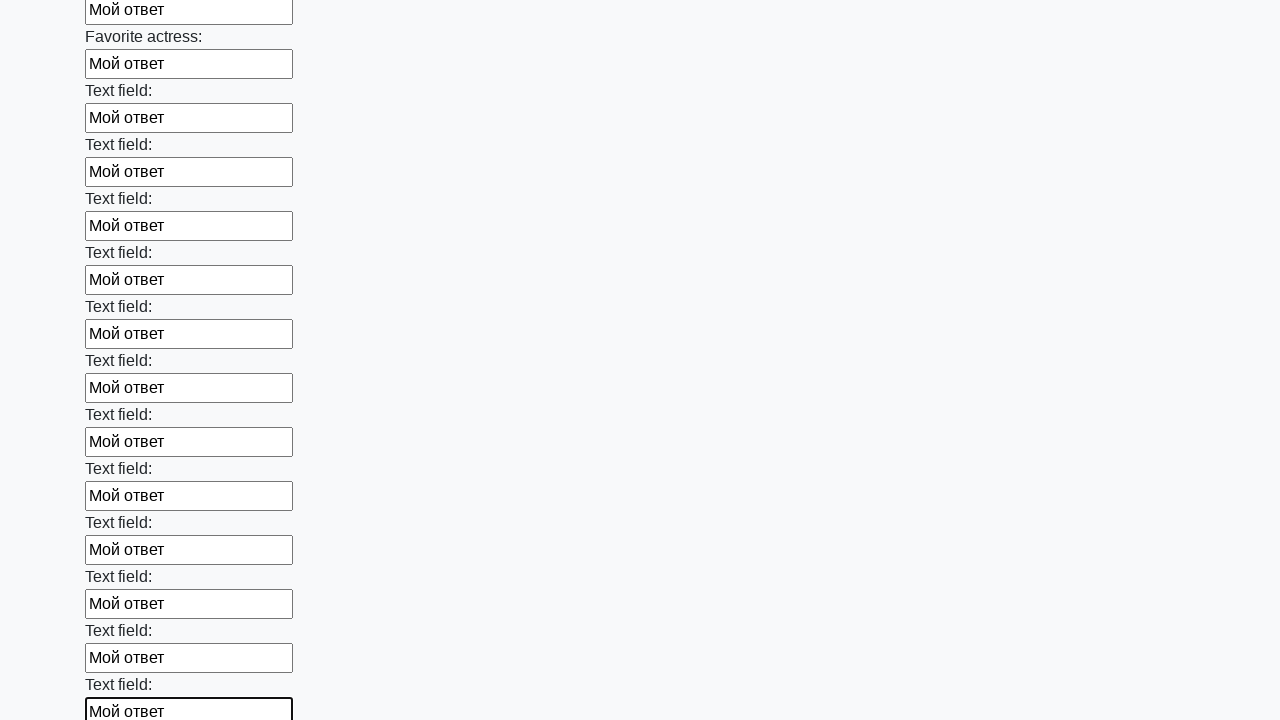

Filled input field with 'Мой ответ' on input >> nth=38
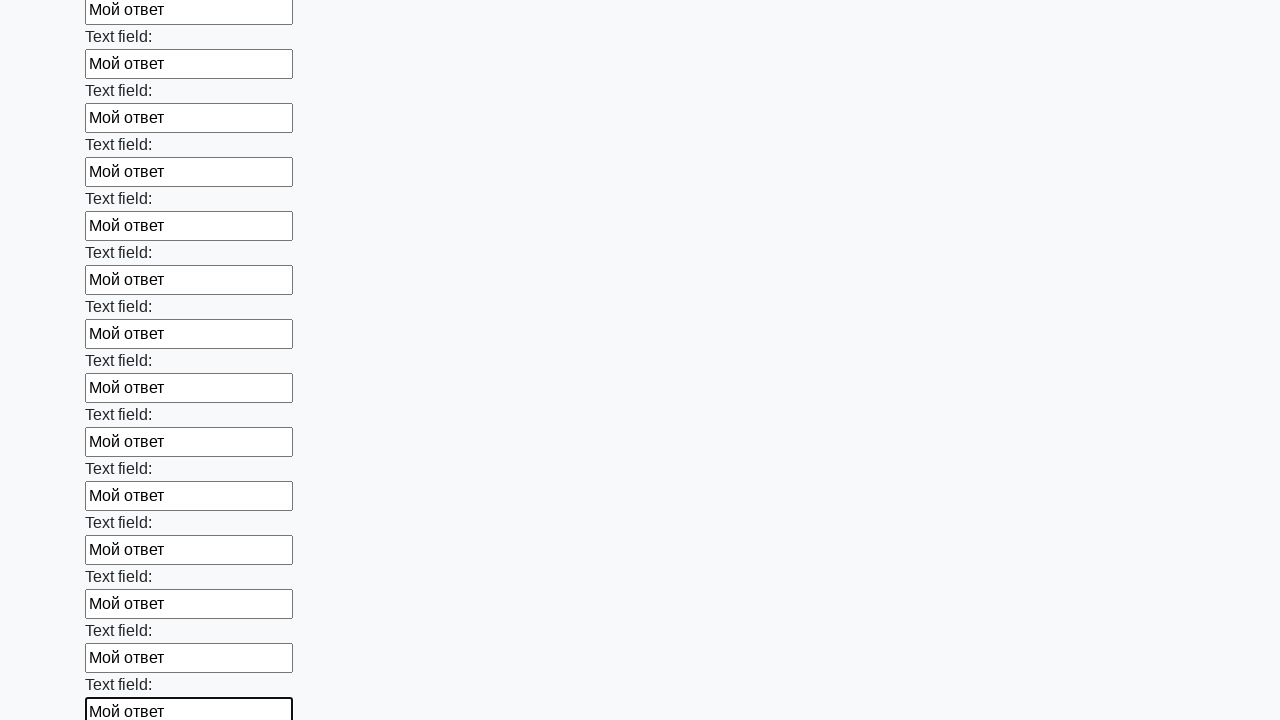

Filled input field with 'Мой ответ' on input >> nth=39
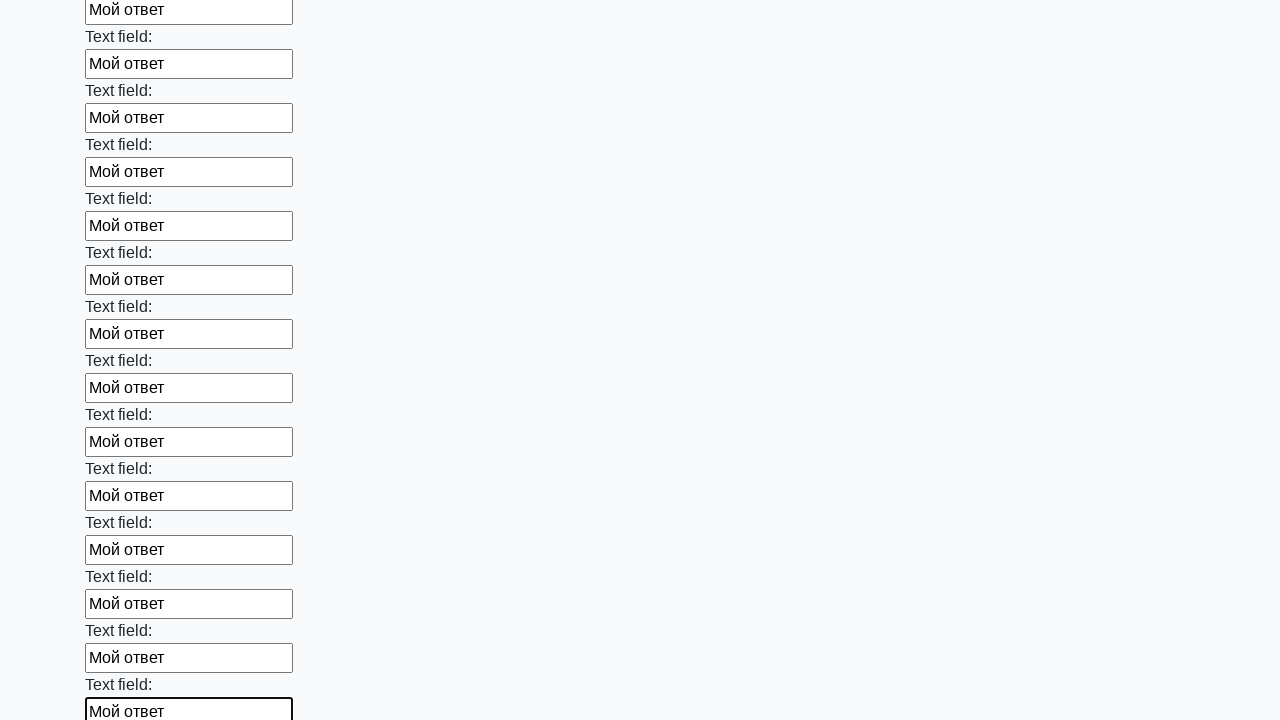

Filled input field with 'Мой ответ' on input >> nth=40
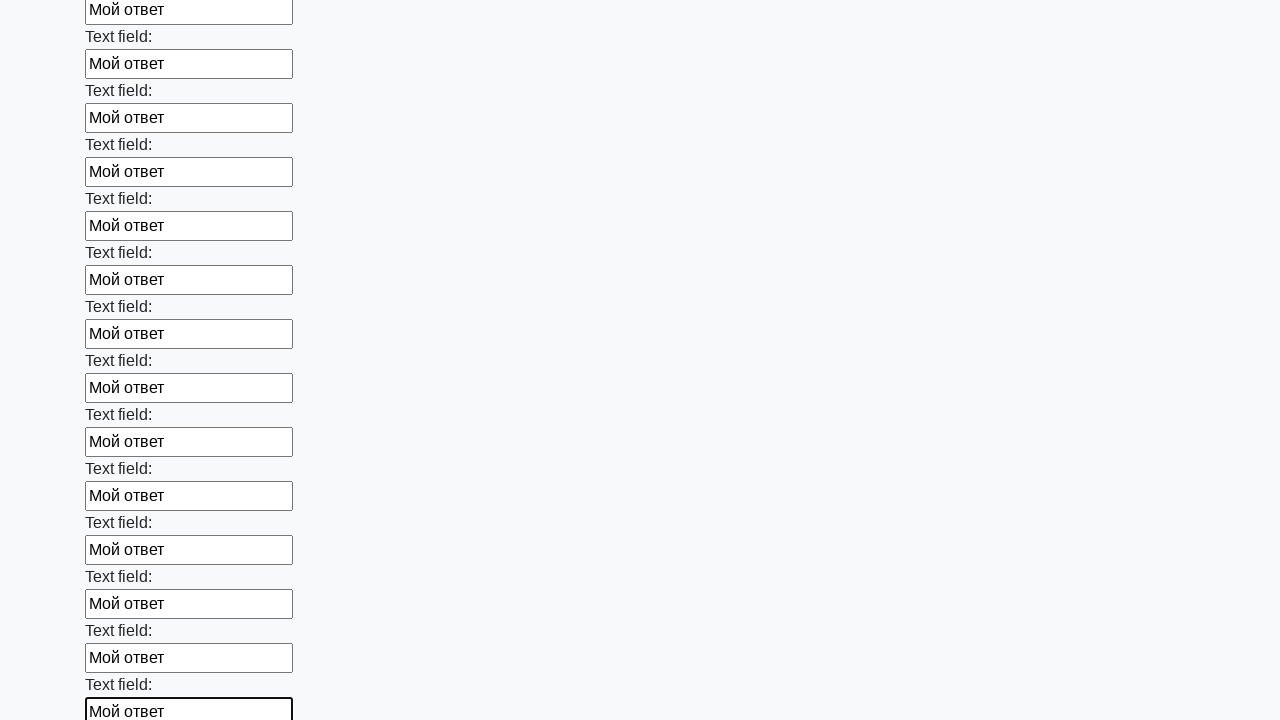

Filled input field with 'Мой ответ' on input >> nth=41
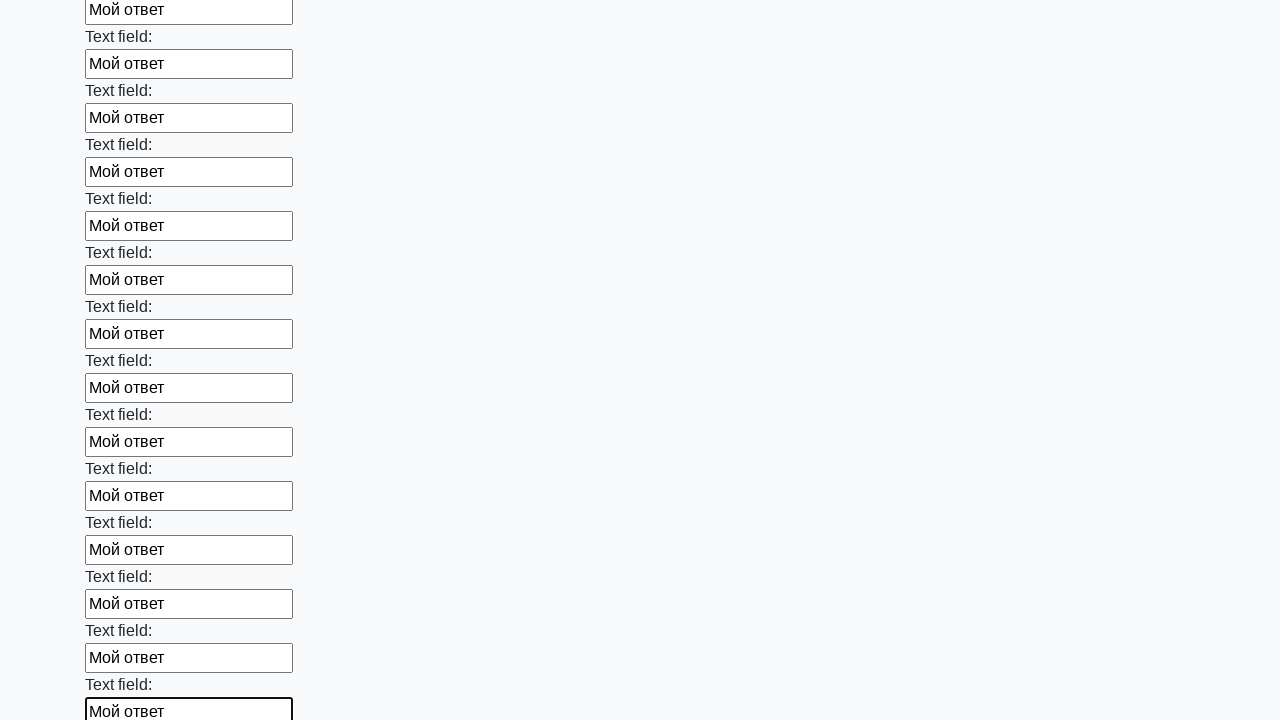

Filled input field with 'Мой ответ' on input >> nth=42
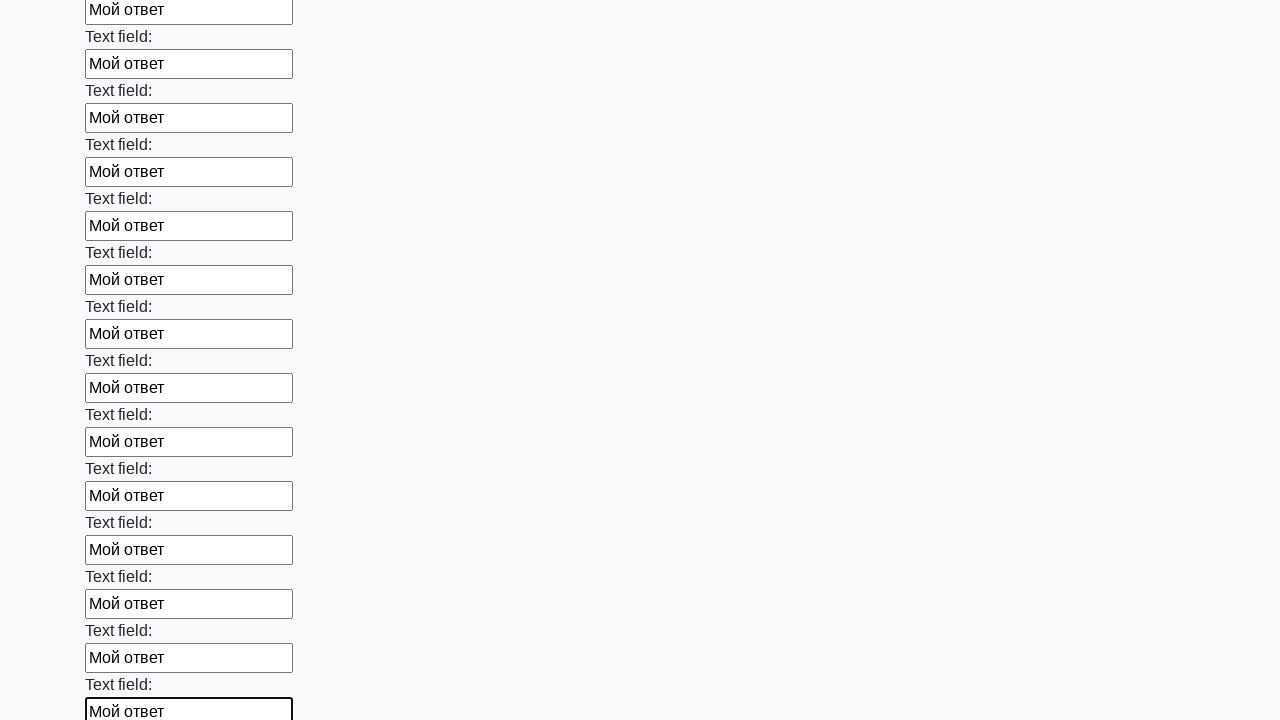

Filled input field with 'Мой ответ' on input >> nth=43
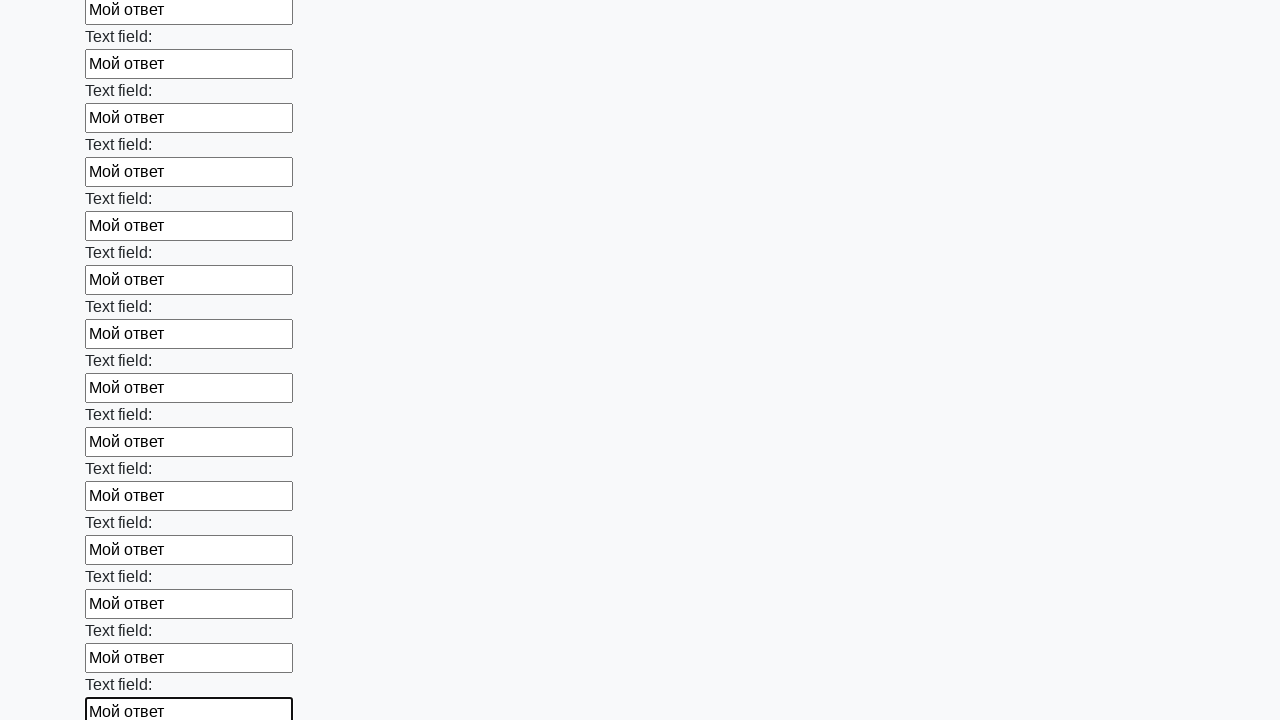

Filled input field with 'Мой ответ' on input >> nth=44
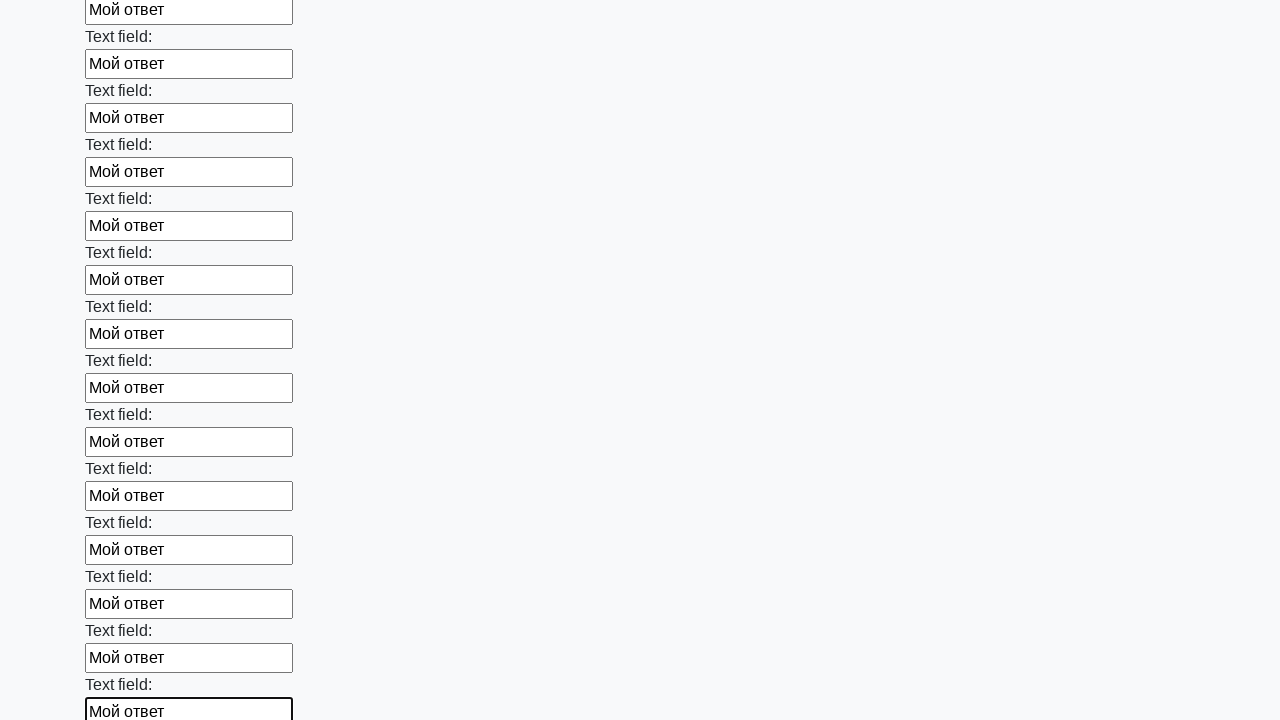

Filled input field with 'Мой ответ' on input >> nth=45
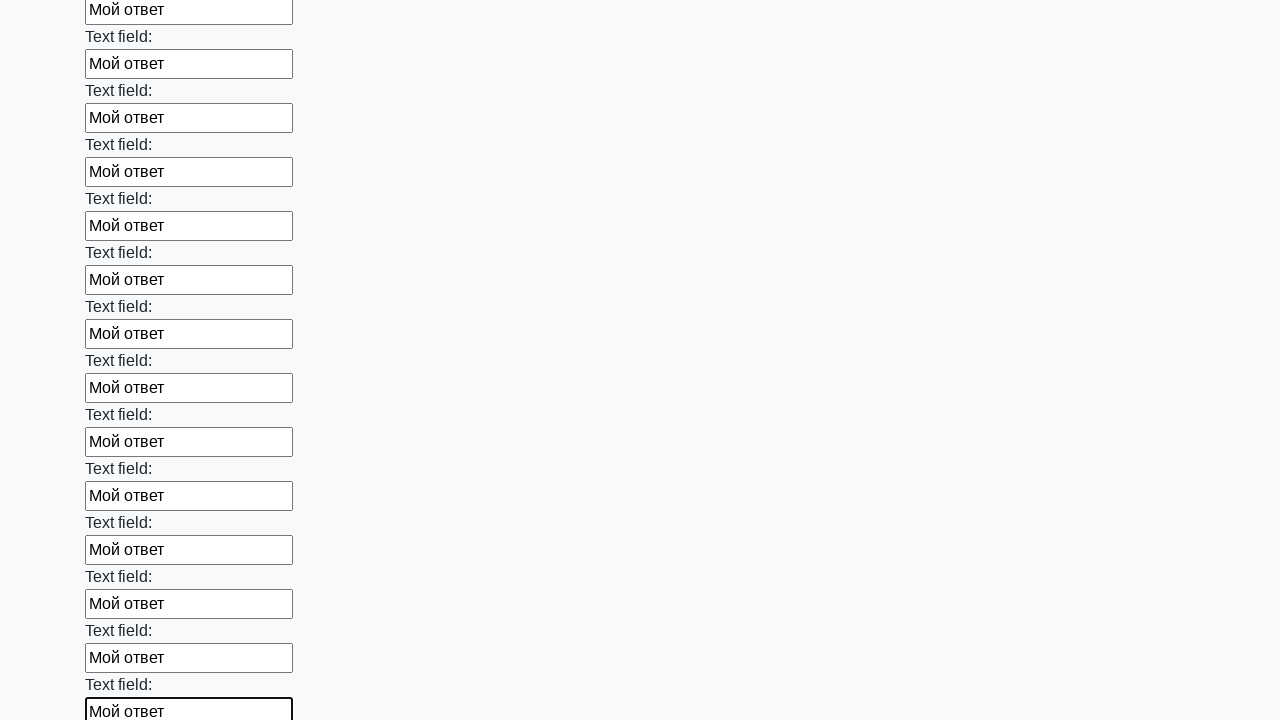

Filled input field with 'Мой ответ' on input >> nth=46
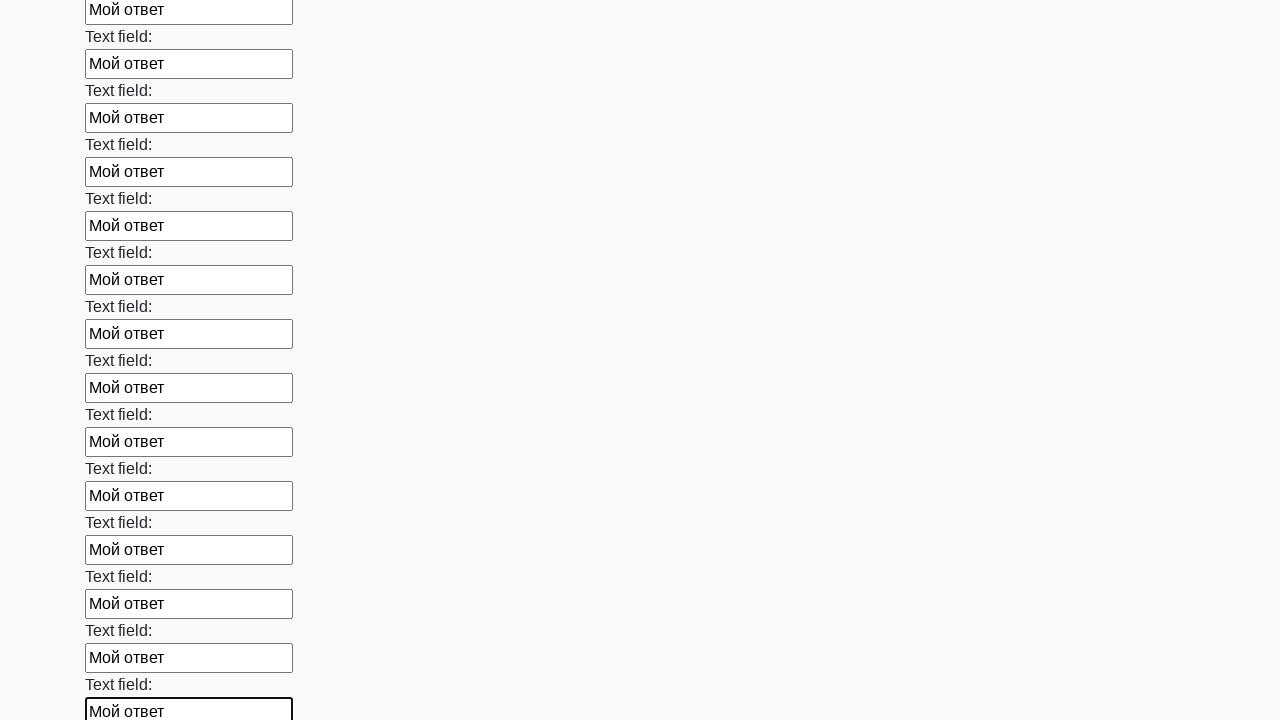

Filled input field with 'Мой ответ' on input >> nth=47
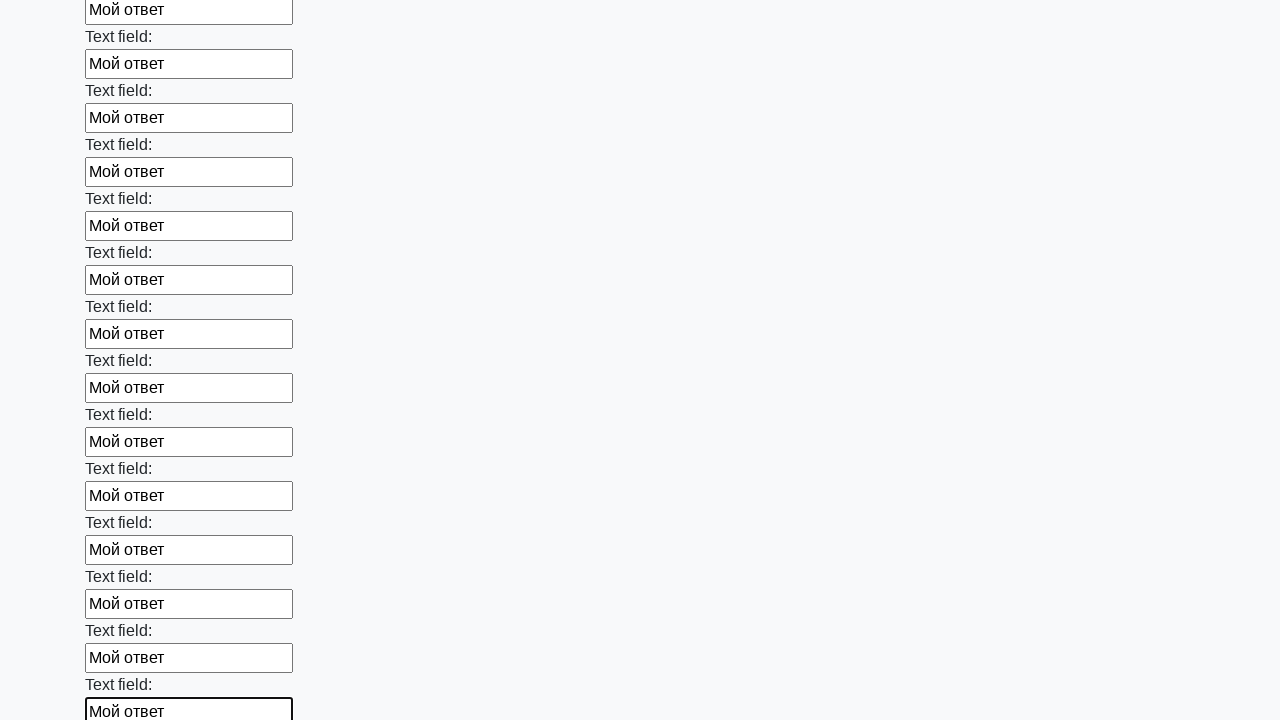

Filled input field with 'Мой ответ' on input >> nth=48
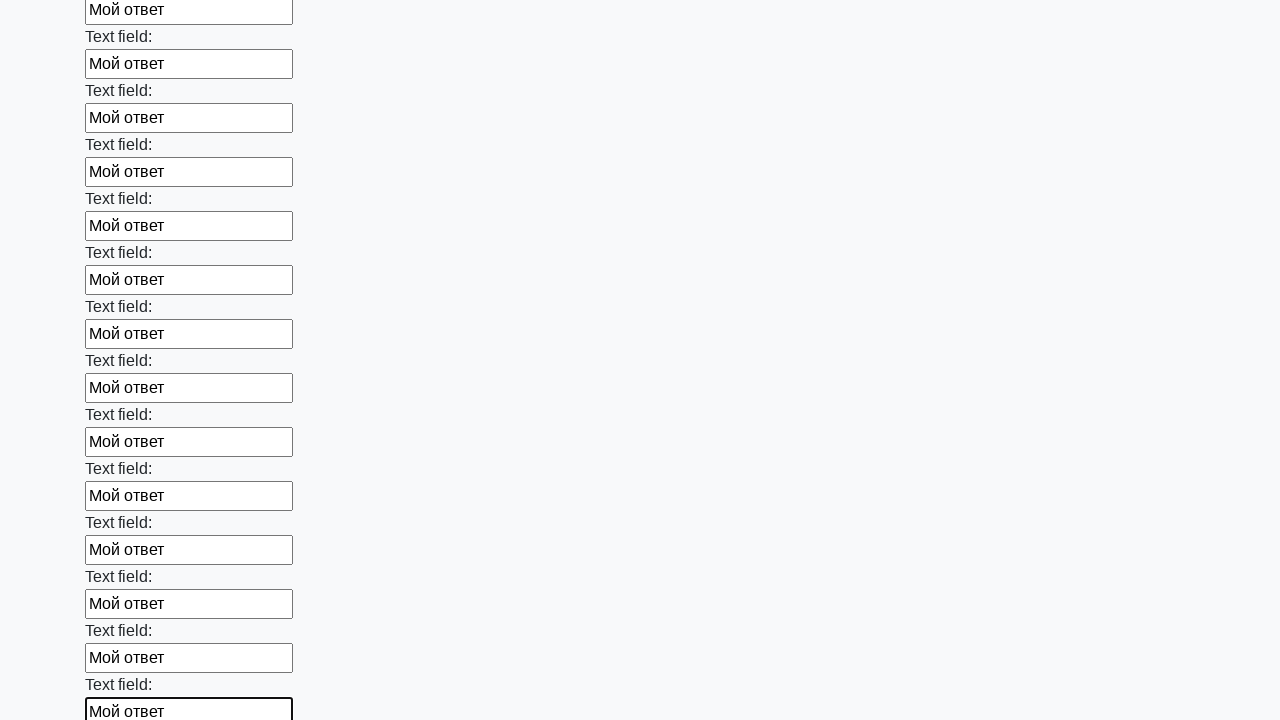

Filled input field with 'Мой ответ' on input >> nth=49
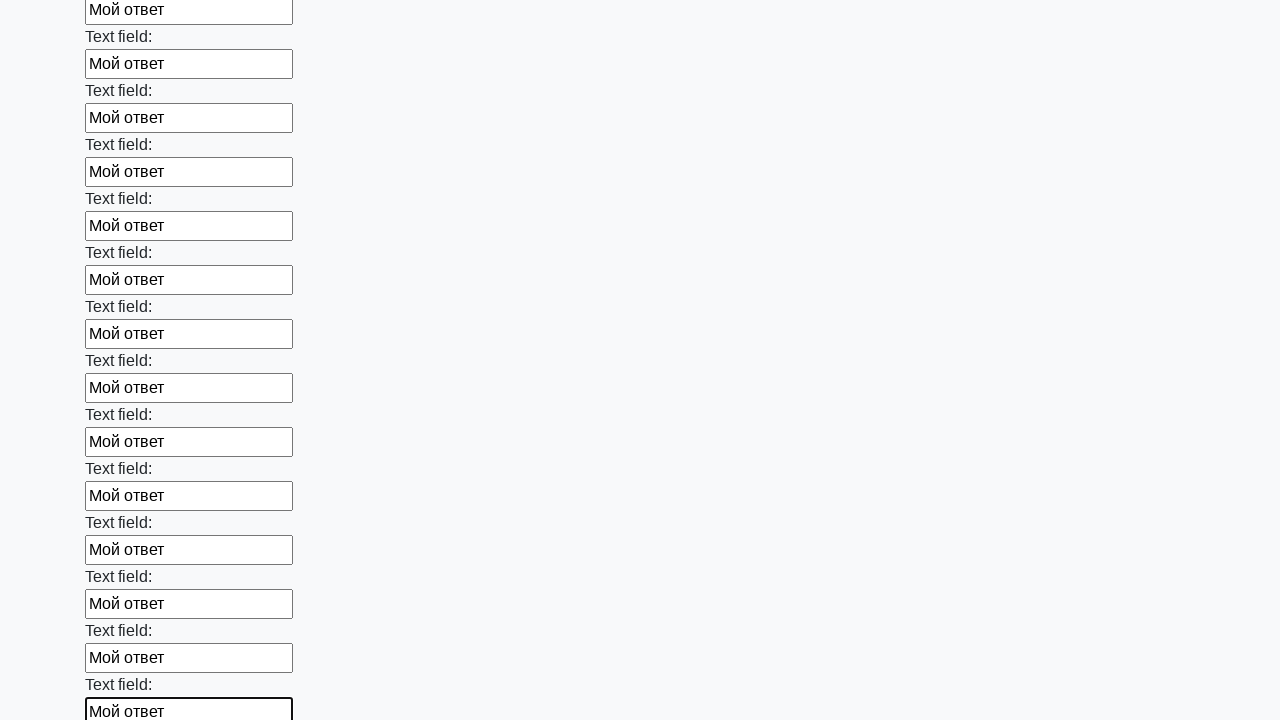

Filled input field with 'Мой ответ' on input >> nth=50
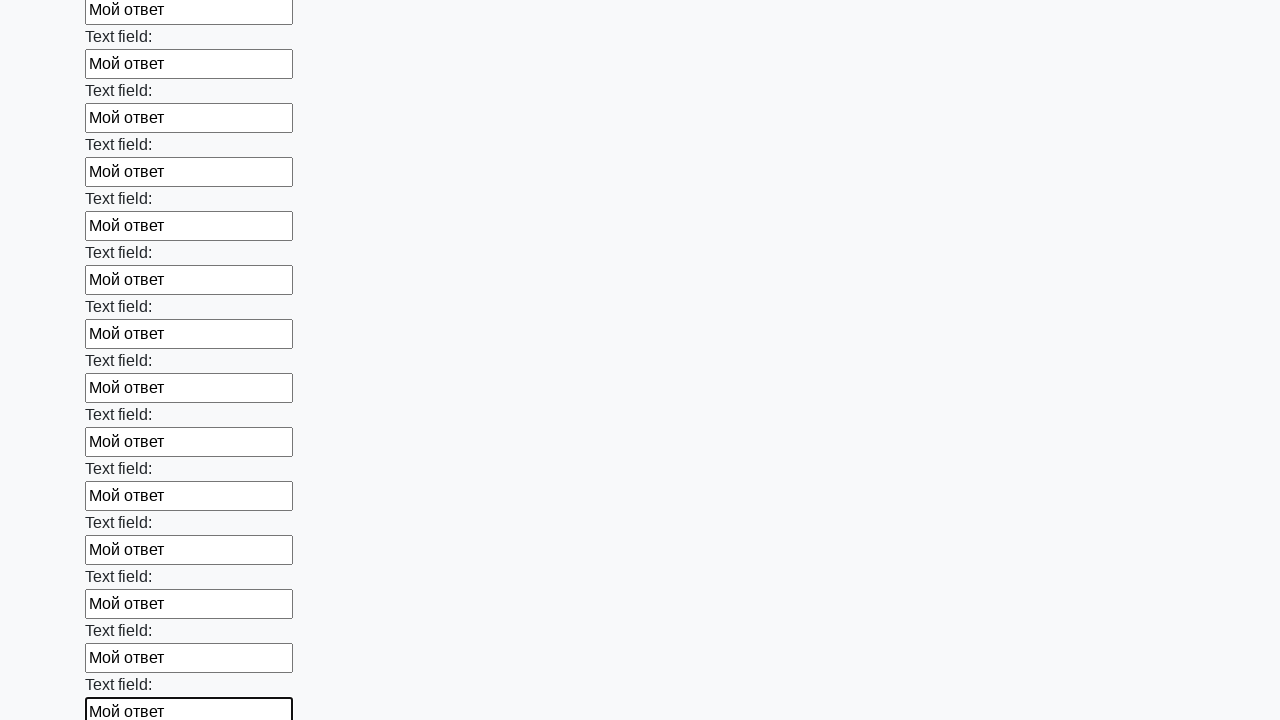

Filled input field with 'Мой ответ' on input >> nth=51
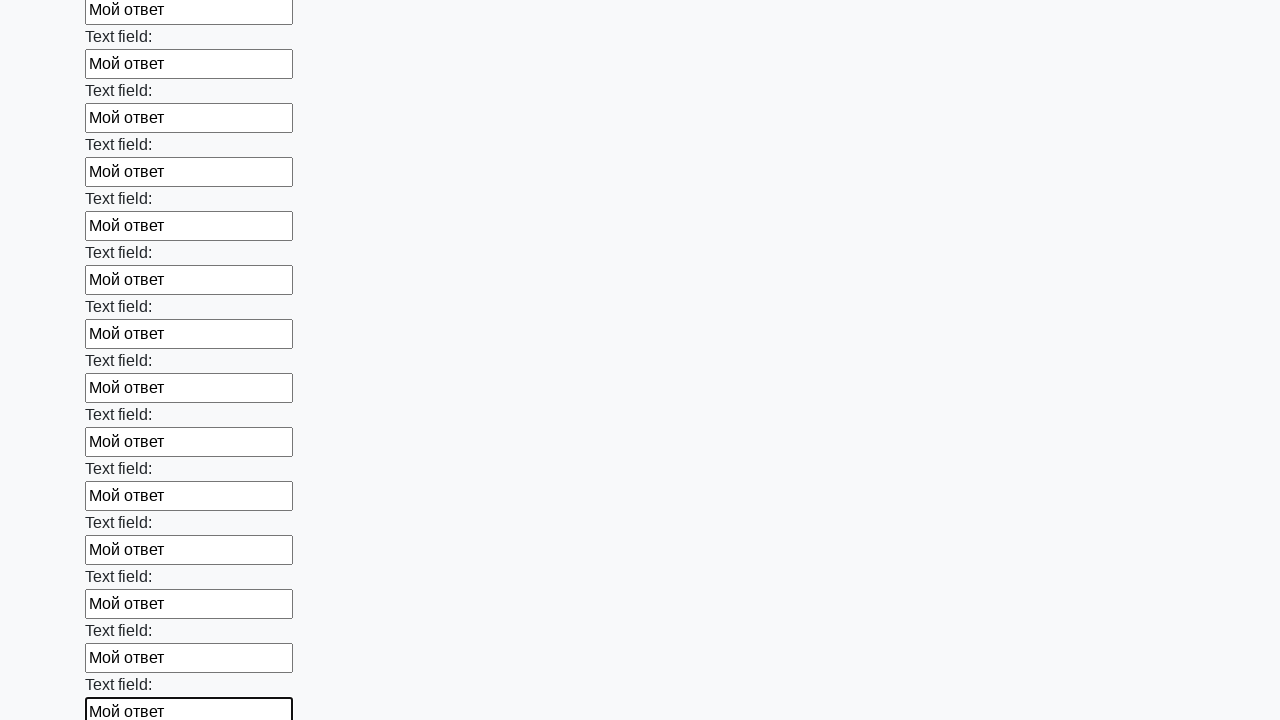

Filled input field with 'Мой ответ' on input >> nth=52
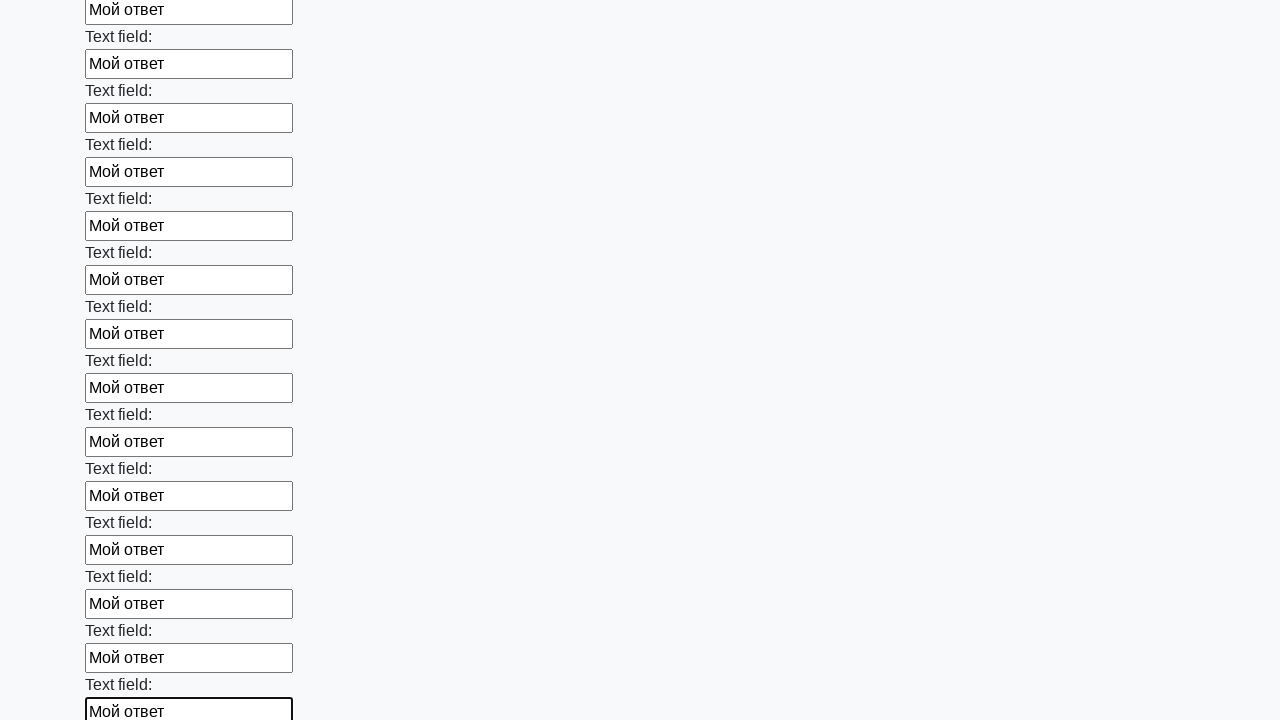

Filled input field with 'Мой ответ' on input >> nth=53
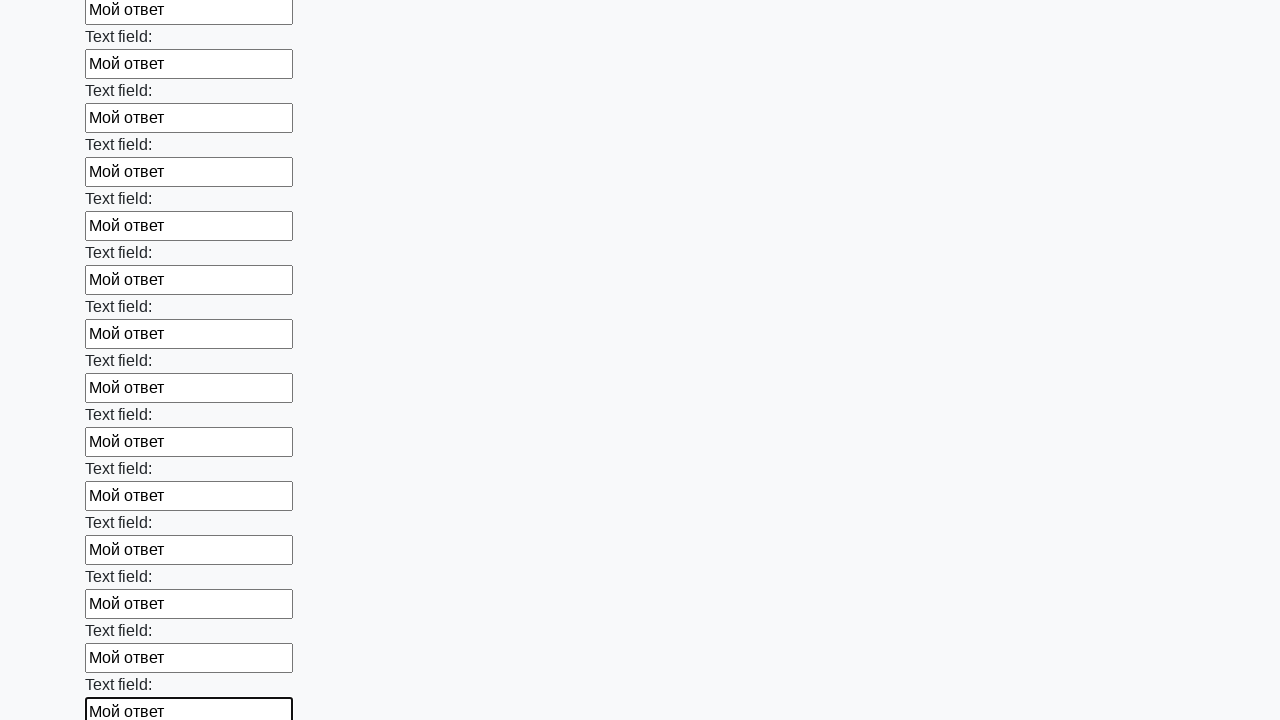

Filled input field with 'Мой ответ' on input >> nth=54
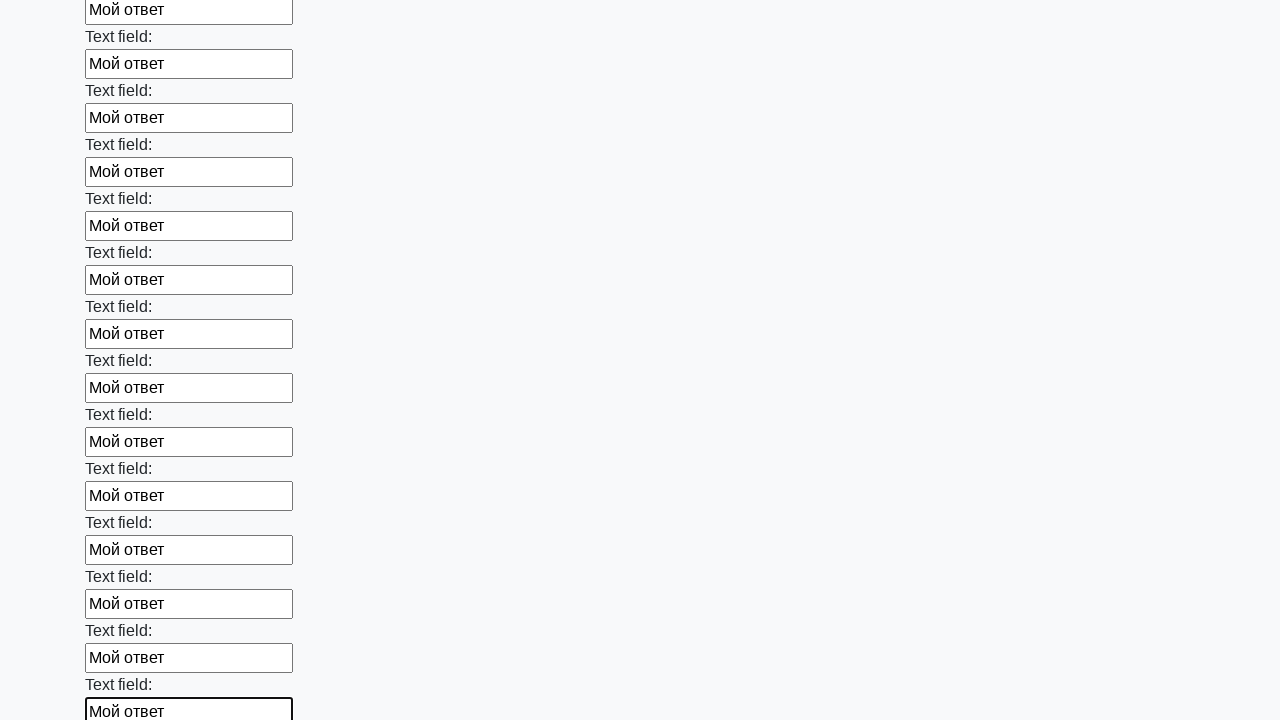

Filled input field with 'Мой ответ' on input >> nth=55
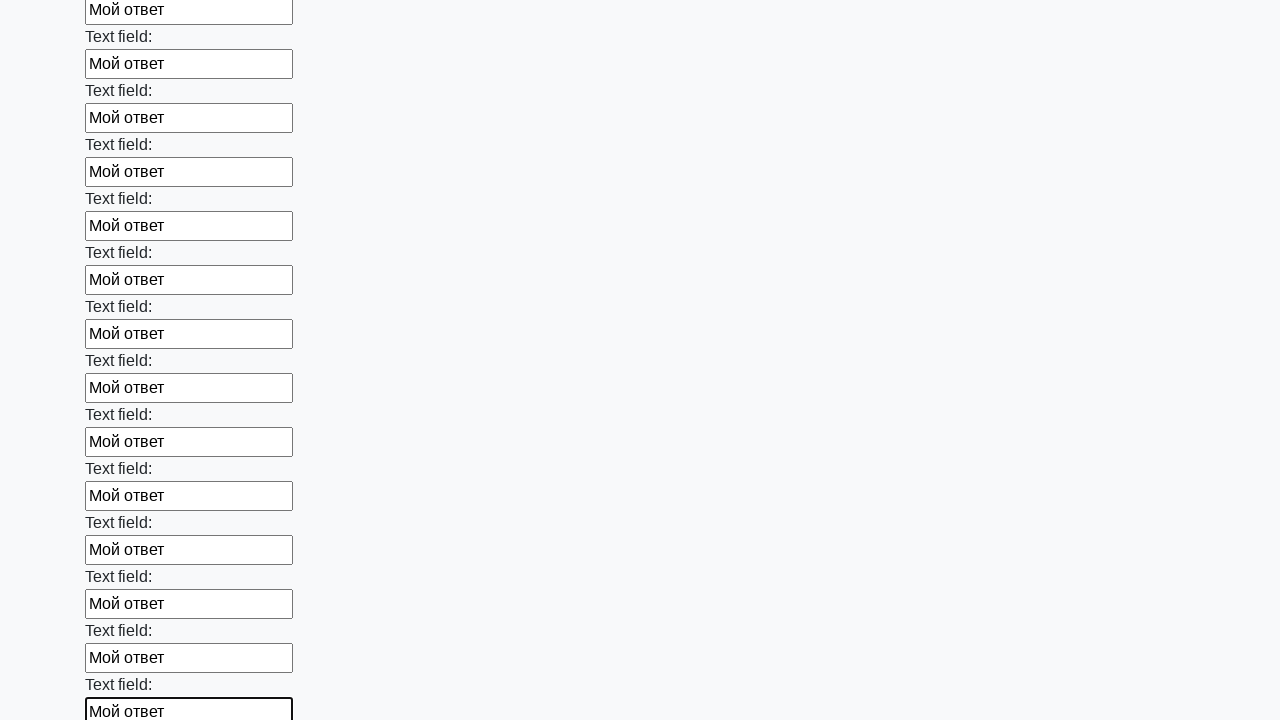

Filled input field with 'Мой ответ' on input >> nth=56
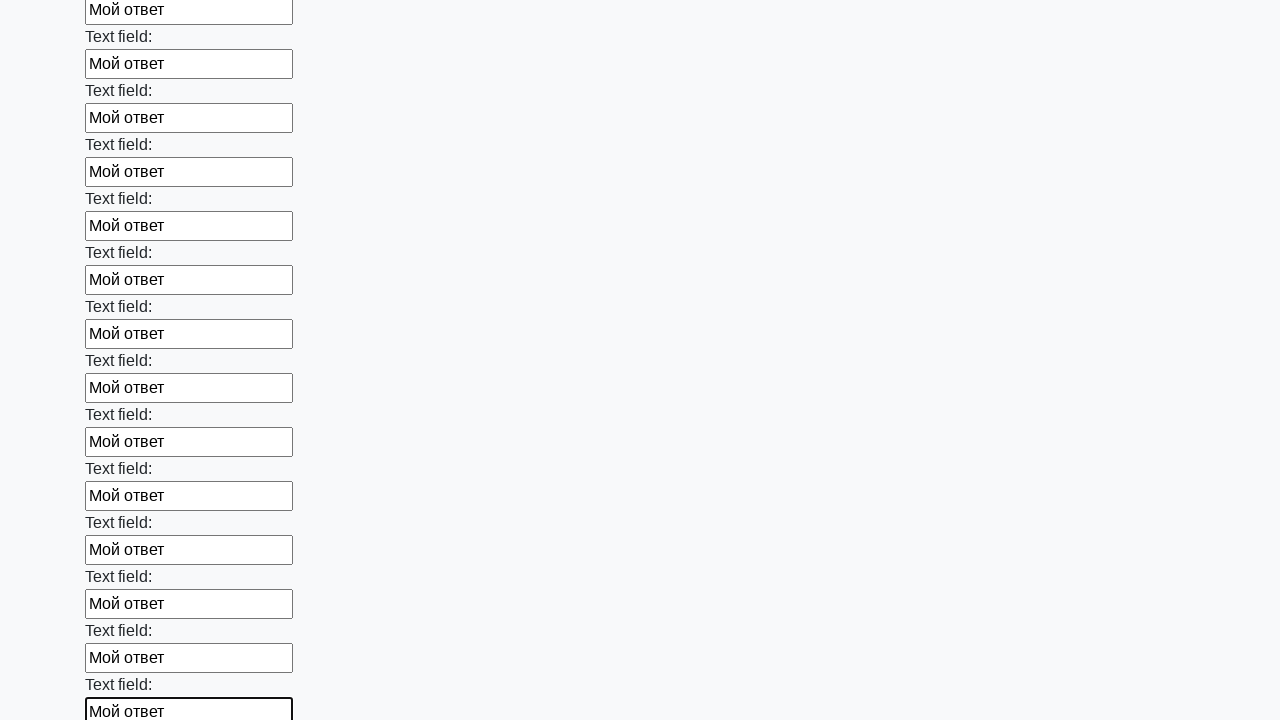

Filled input field with 'Мой ответ' on input >> nth=57
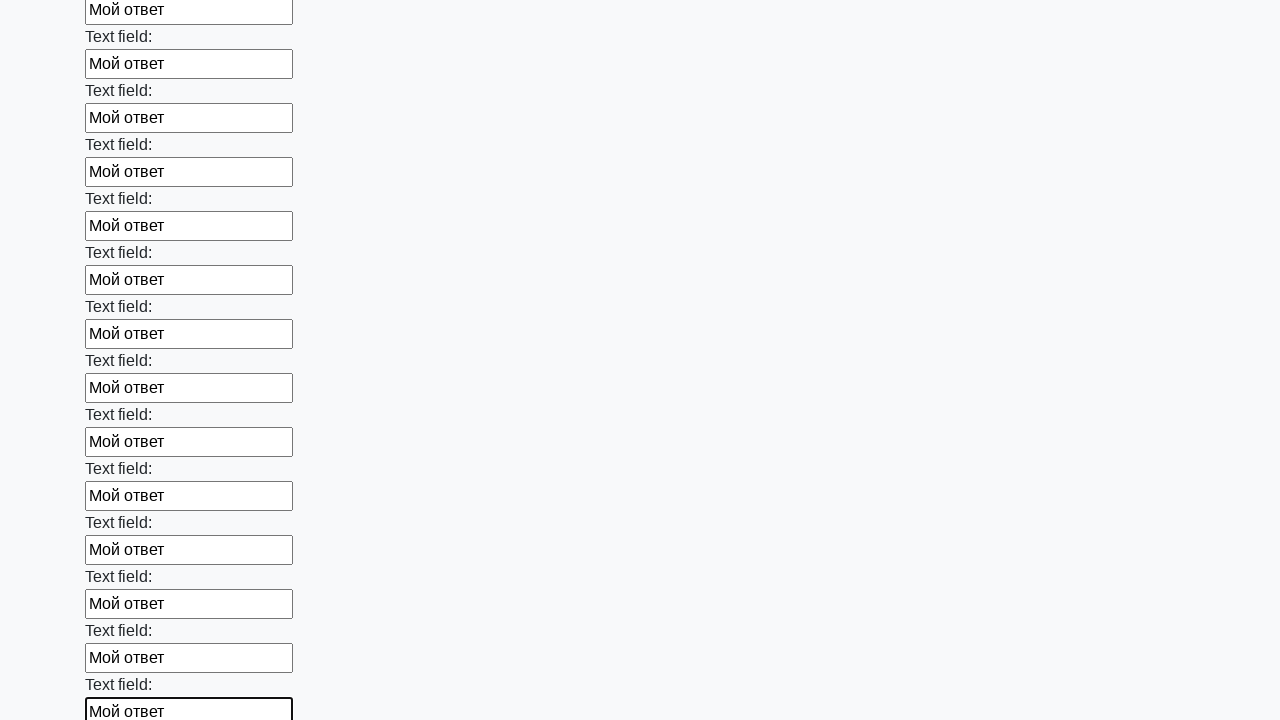

Filled input field with 'Мой ответ' on input >> nth=58
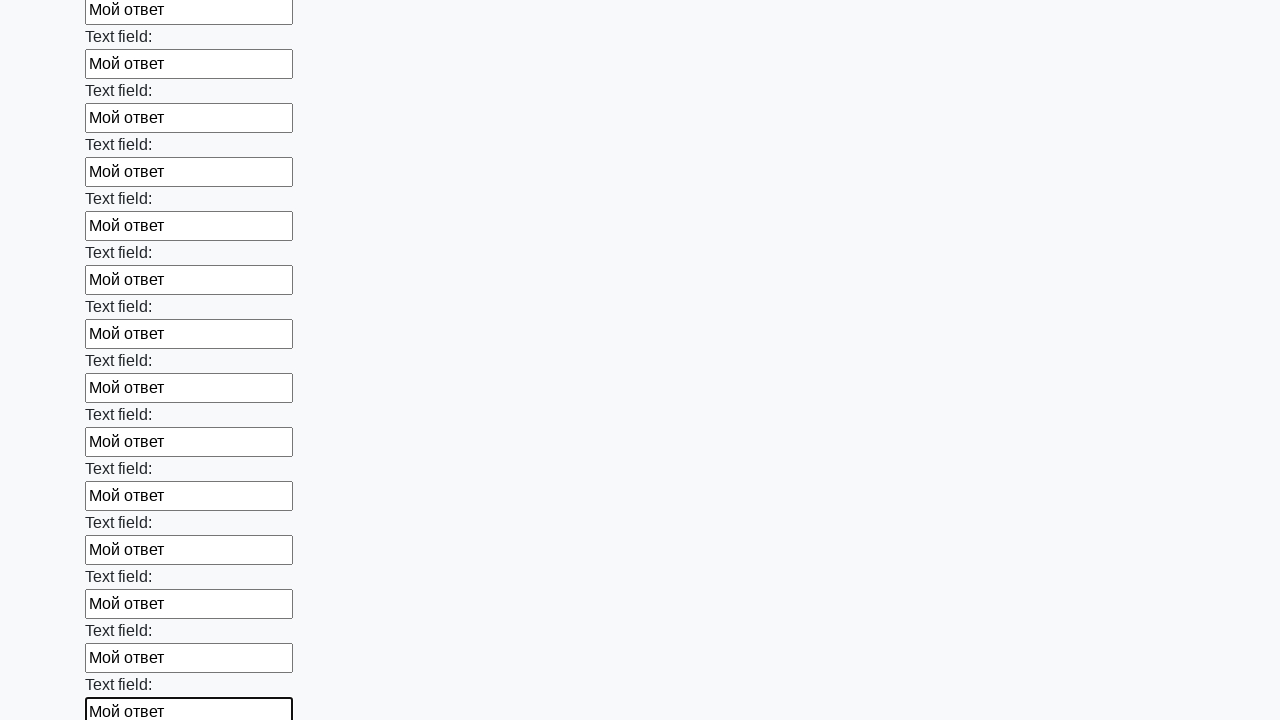

Filled input field with 'Мой ответ' on input >> nth=59
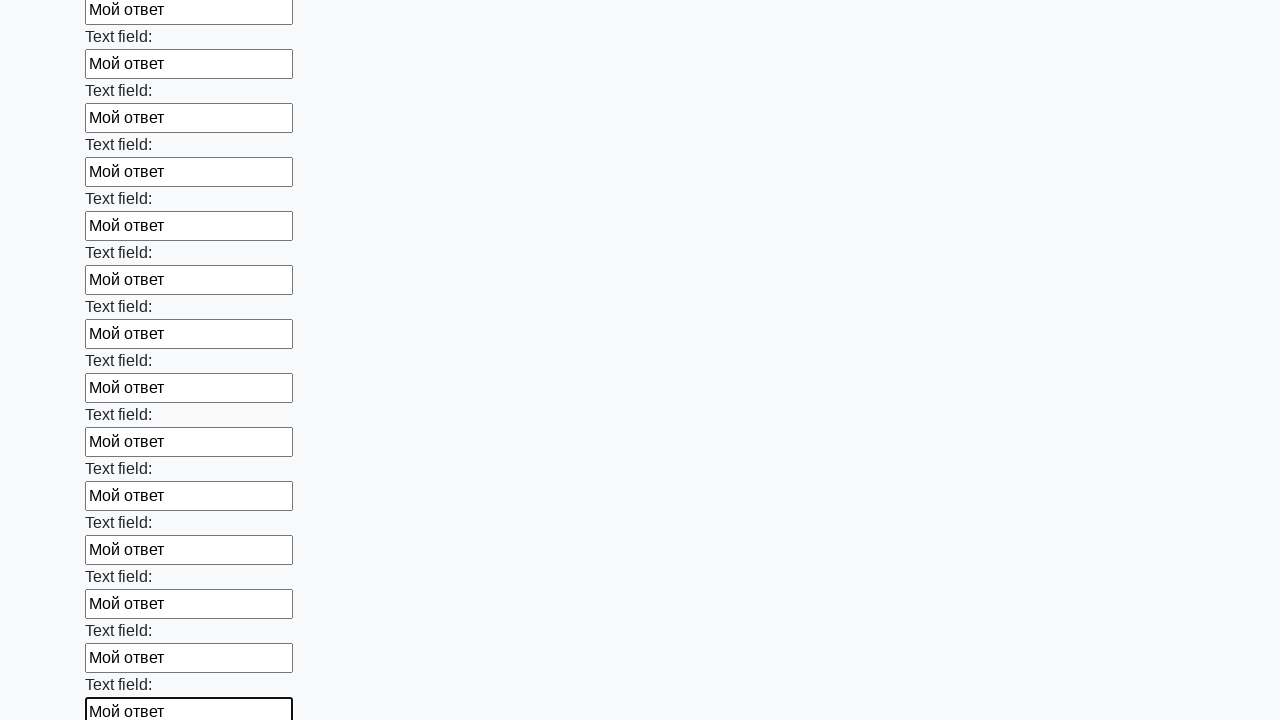

Filled input field with 'Мой ответ' on input >> nth=60
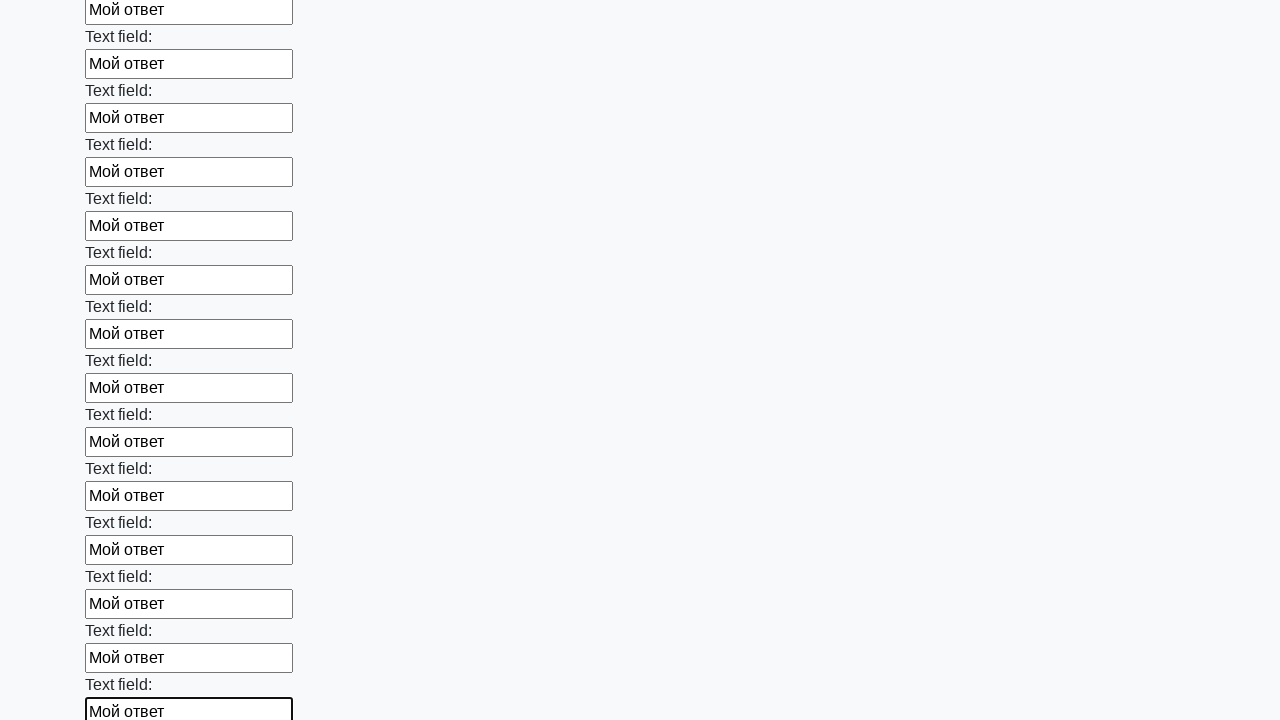

Filled input field with 'Мой ответ' on input >> nth=61
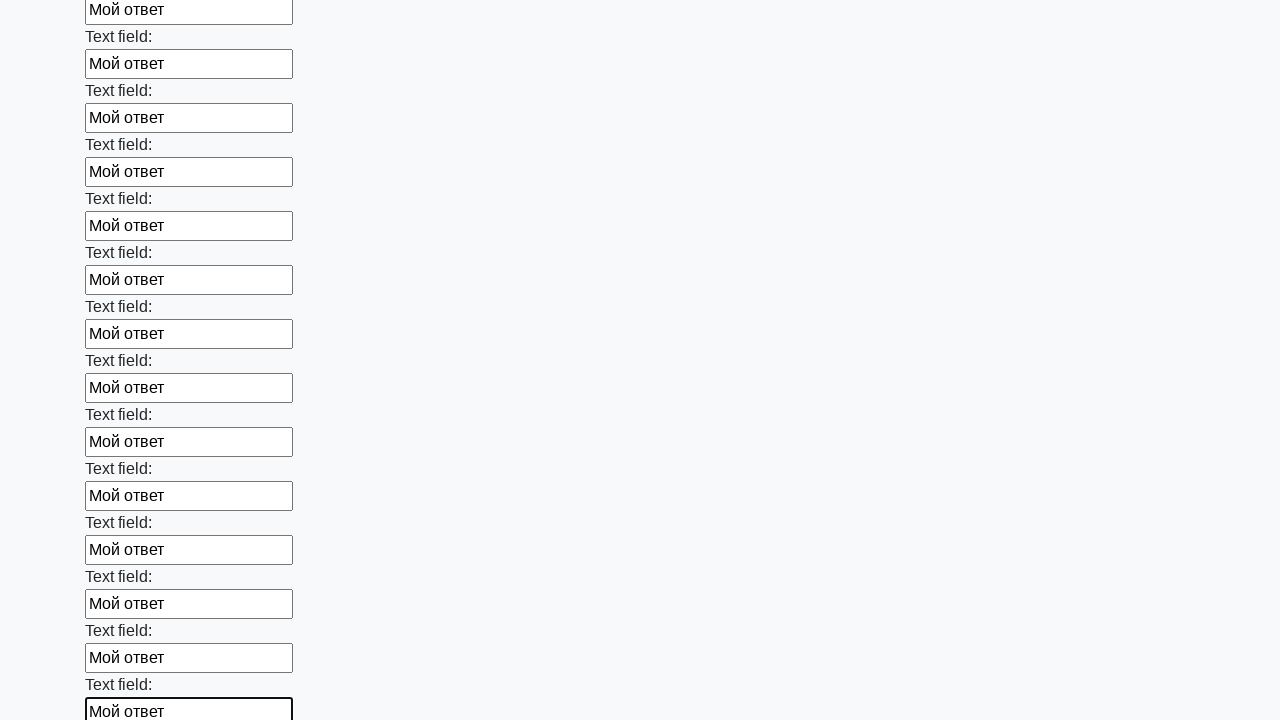

Filled input field with 'Мой ответ' on input >> nth=62
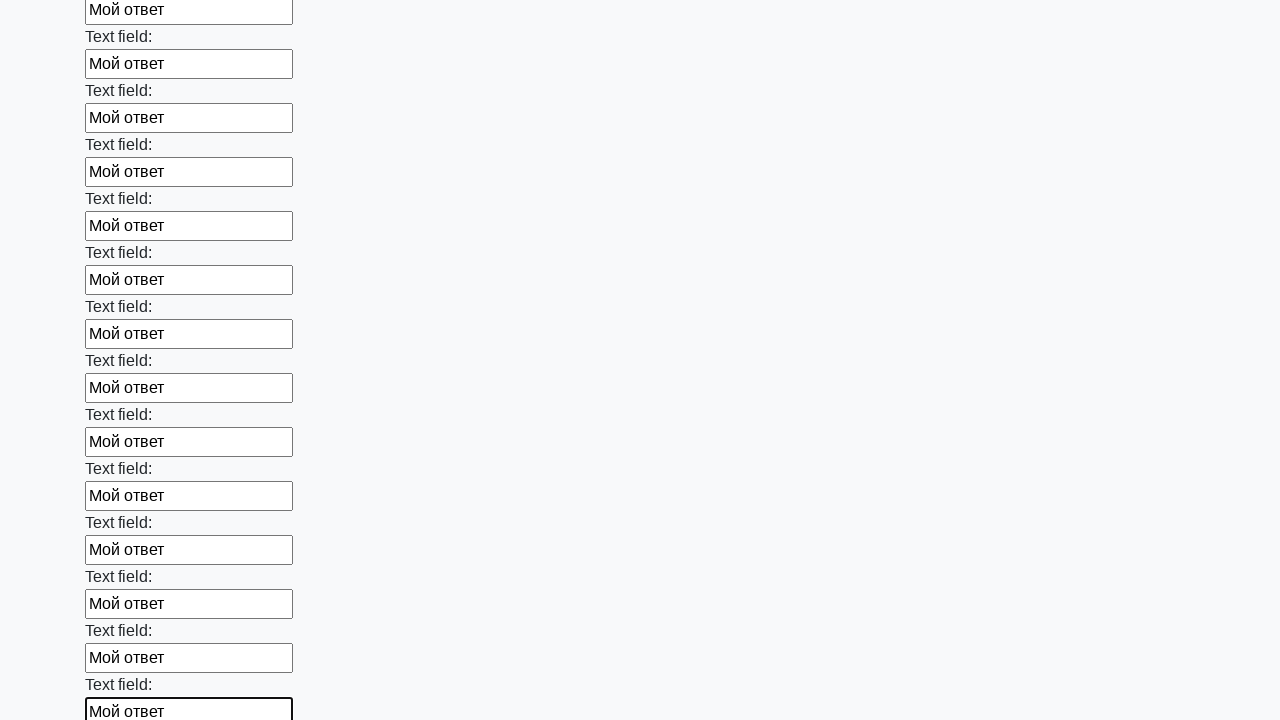

Filled input field with 'Мой ответ' on input >> nth=63
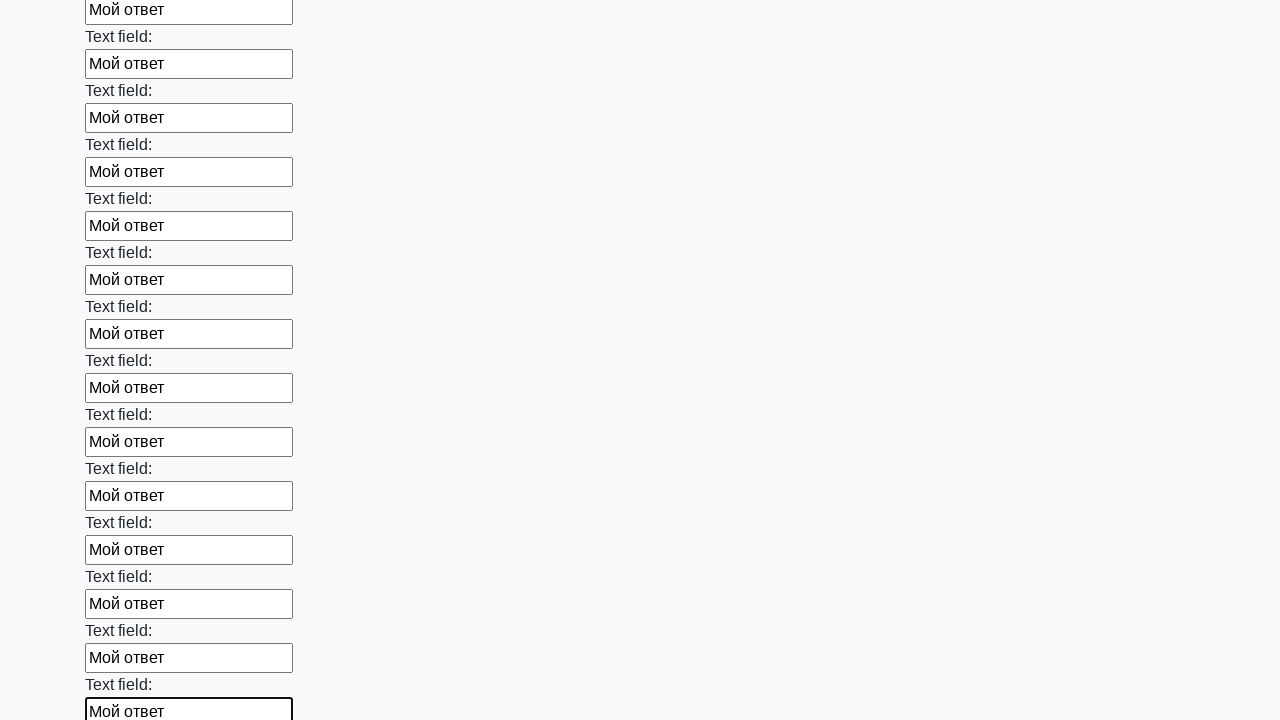

Filled input field with 'Мой ответ' on input >> nth=64
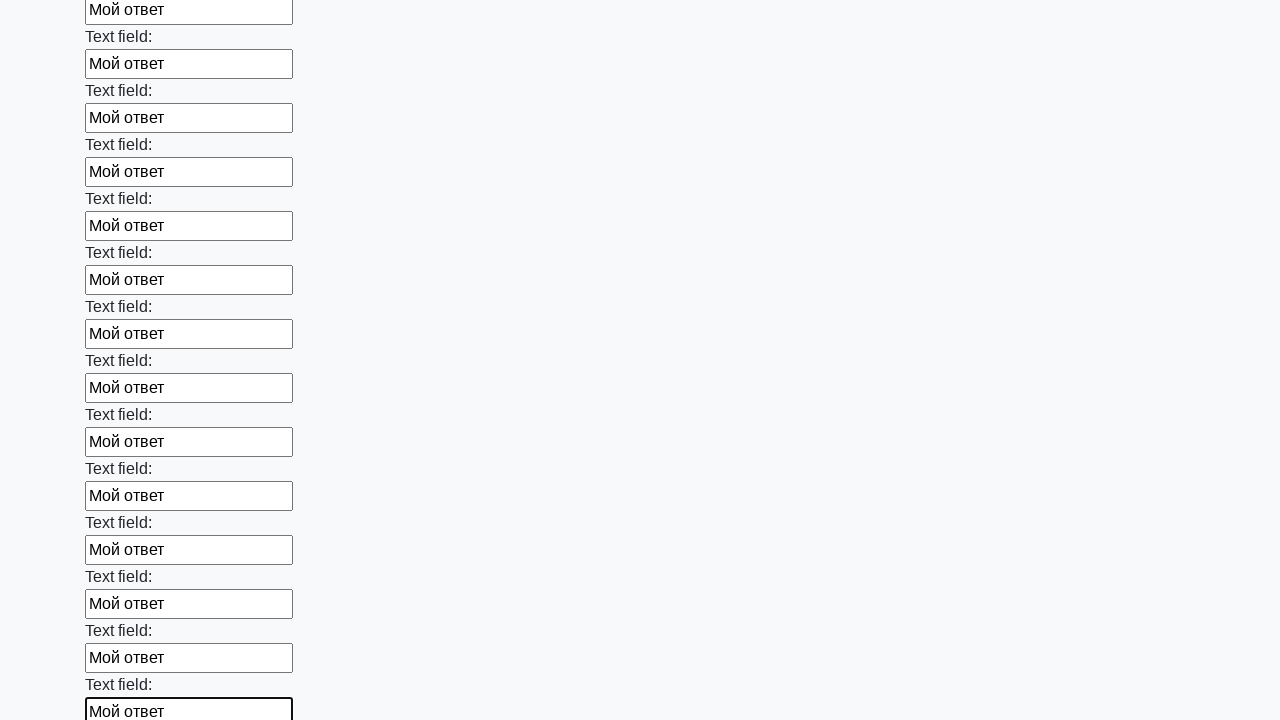

Filled input field with 'Мой ответ' on input >> nth=65
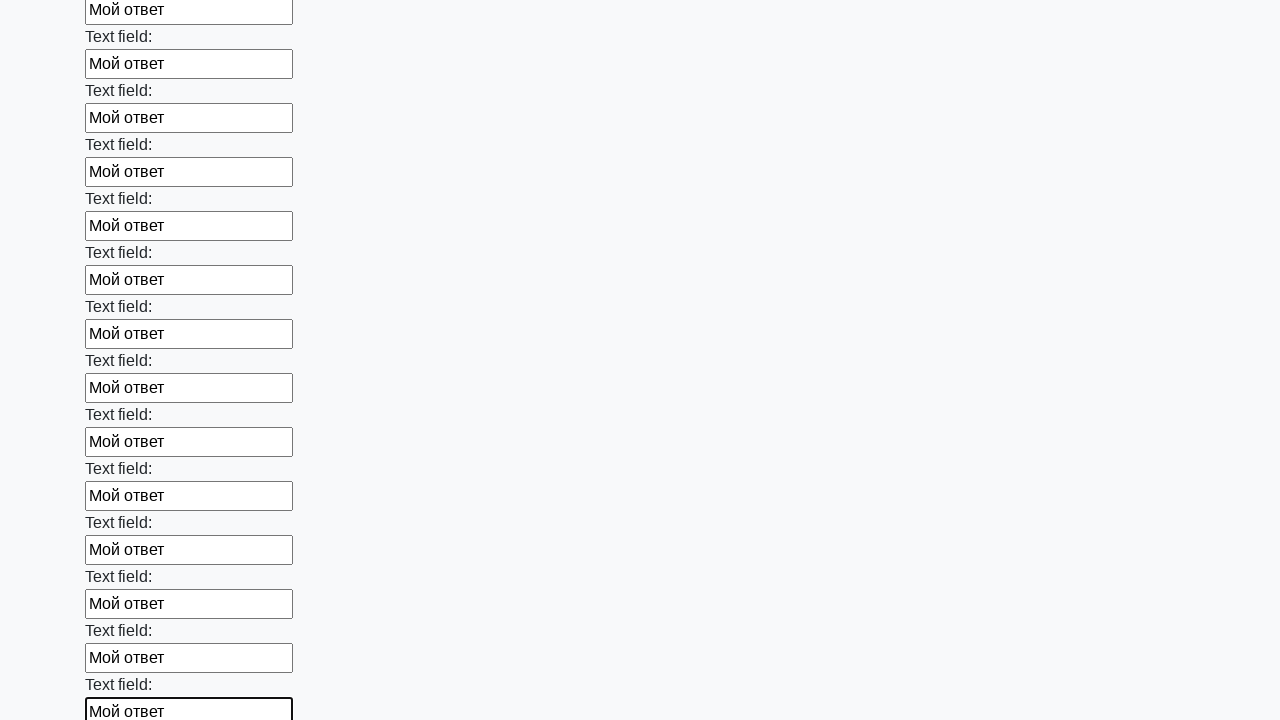

Filled input field with 'Мой ответ' on input >> nth=66
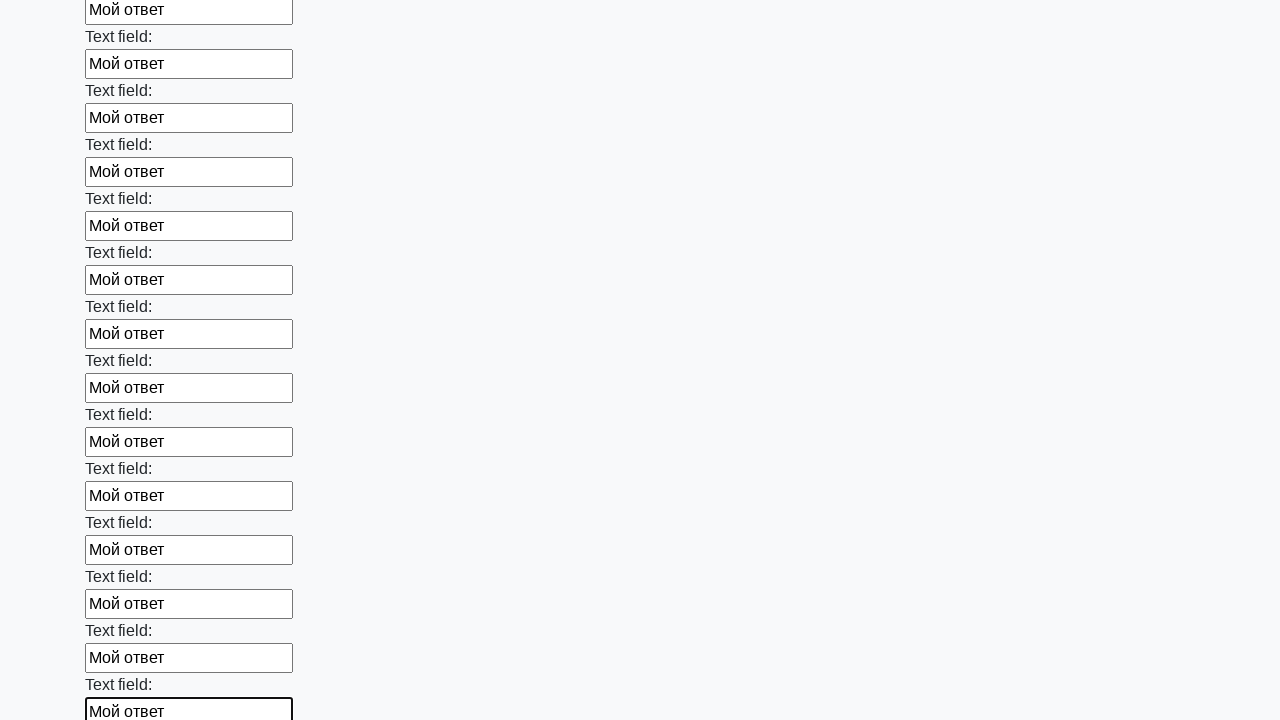

Filled input field with 'Мой ответ' on input >> nth=67
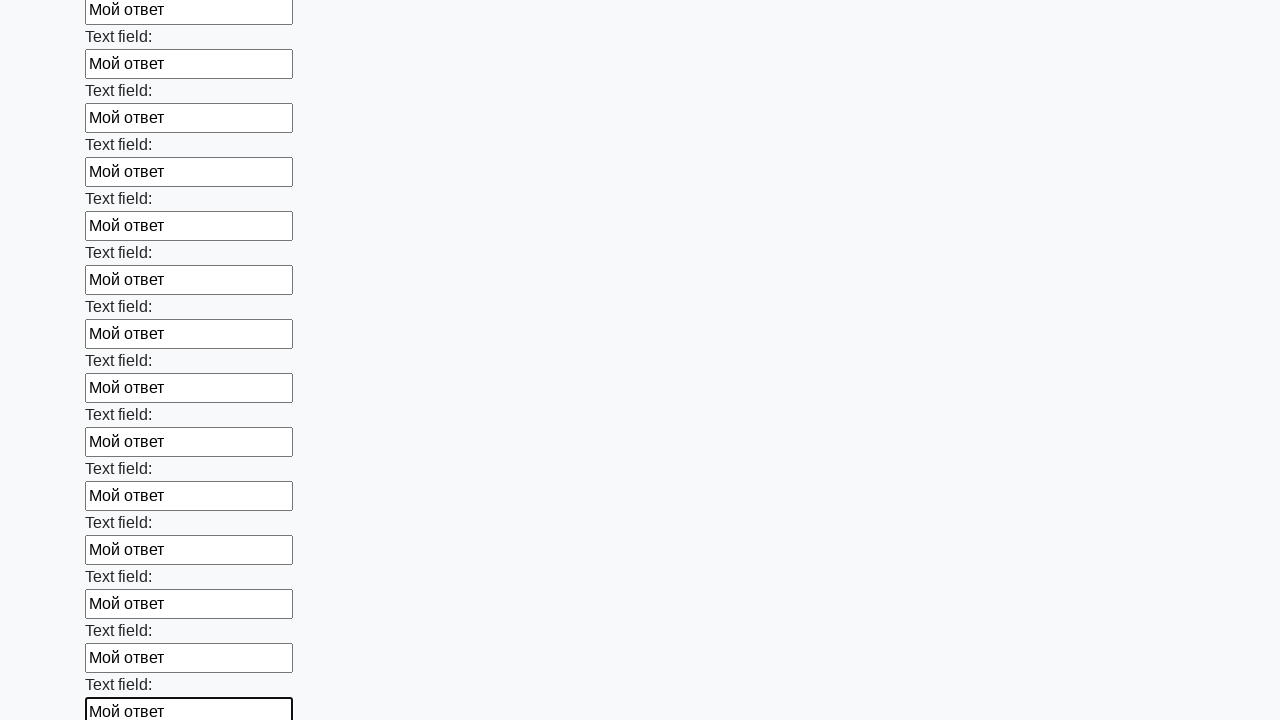

Filled input field with 'Мой ответ' on input >> nth=68
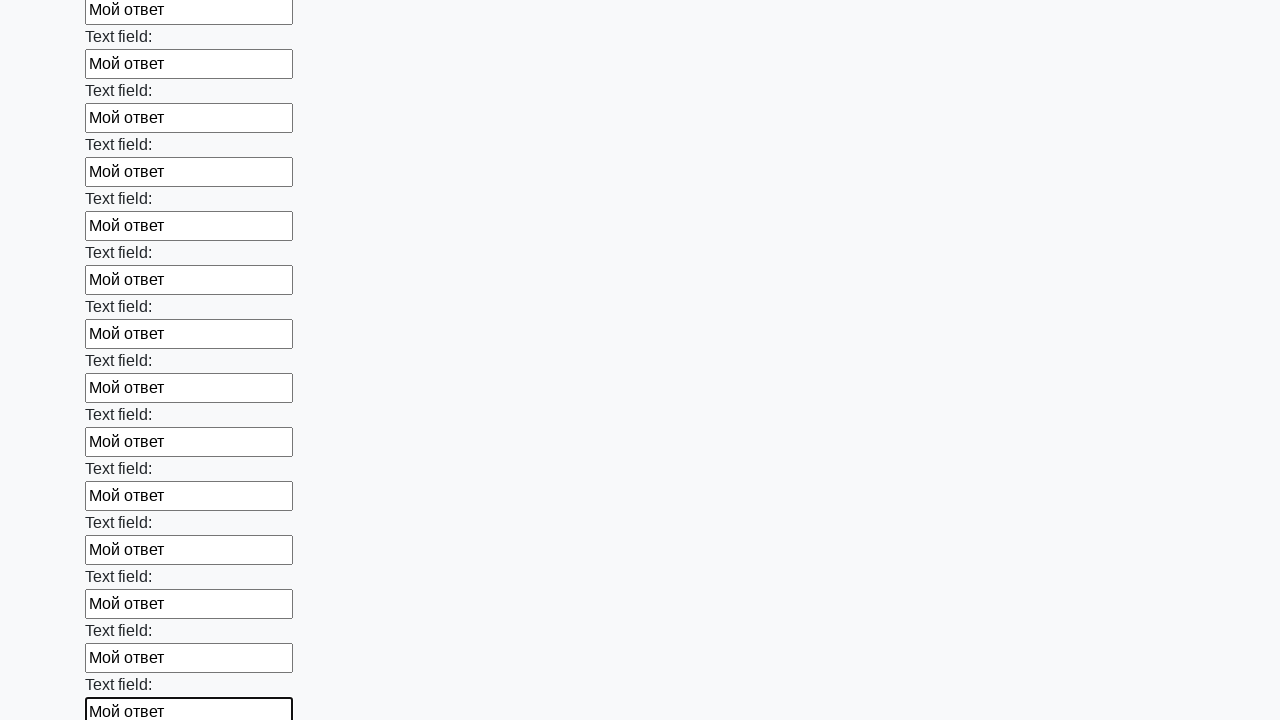

Filled input field with 'Мой ответ' on input >> nth=69
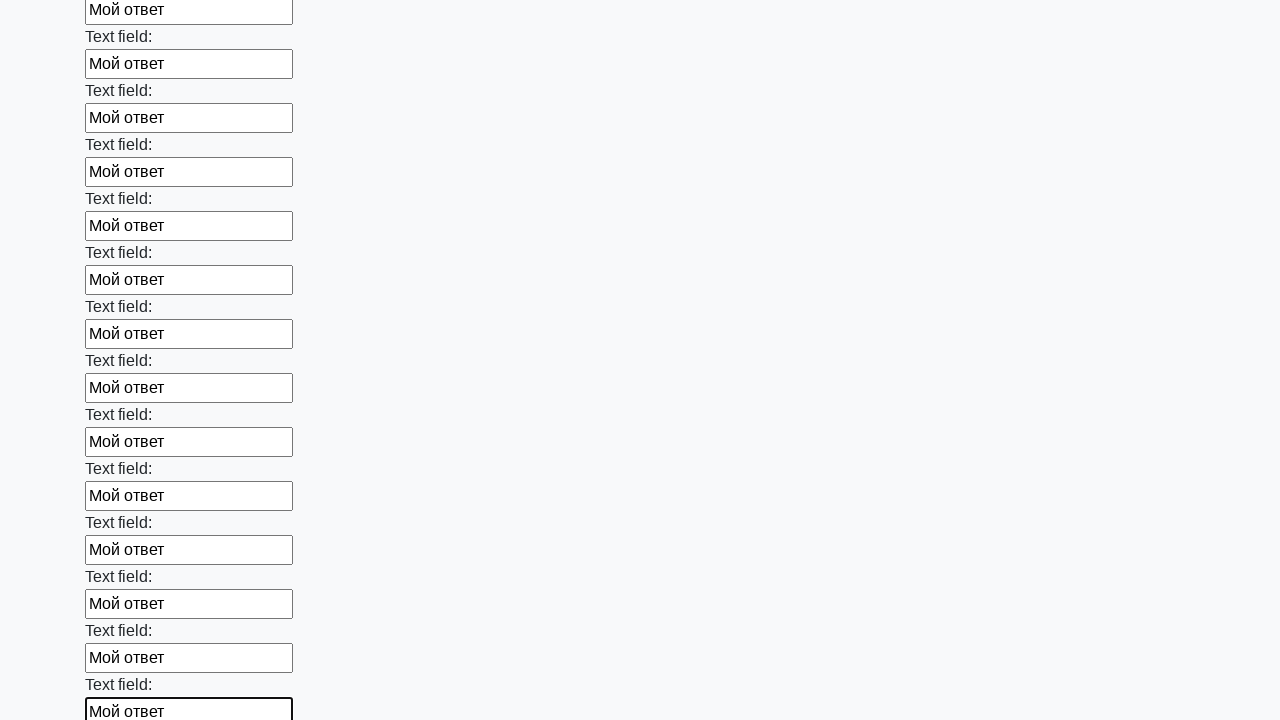

Filled input field with 'Мой ответ' on input >> nth=70
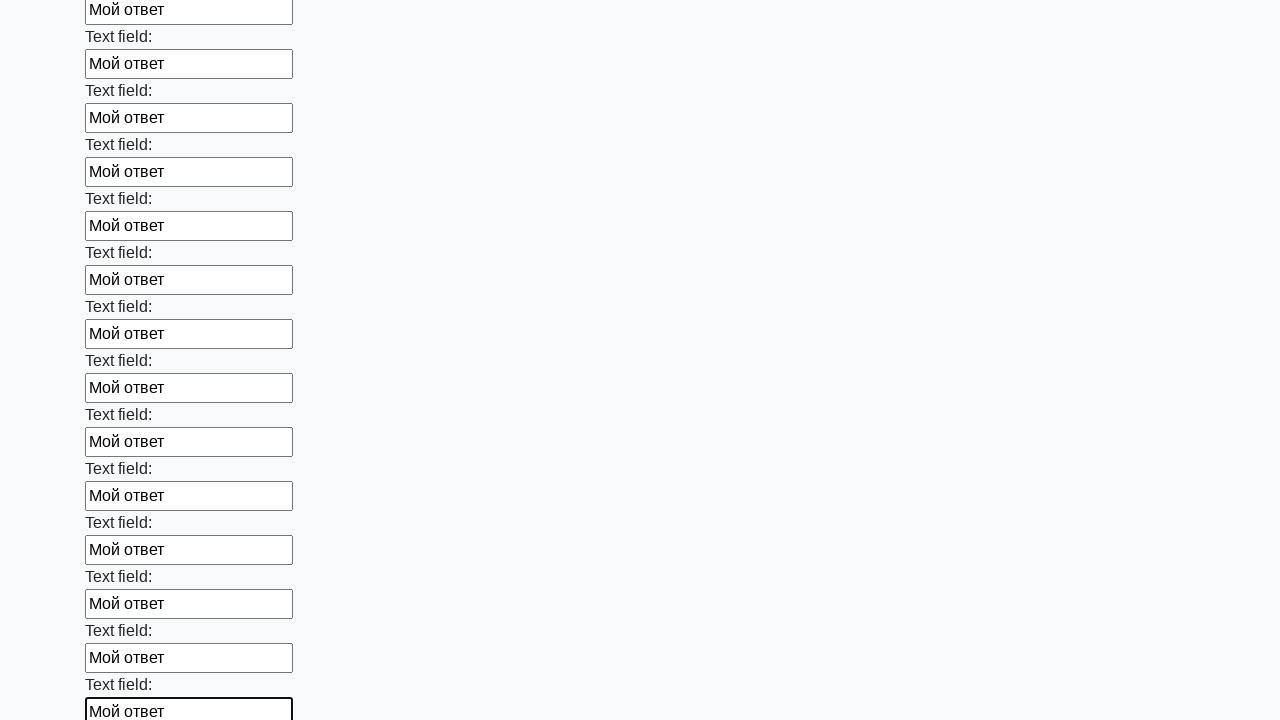

Filled input field with 'Мой ответ' on input >> nth=71
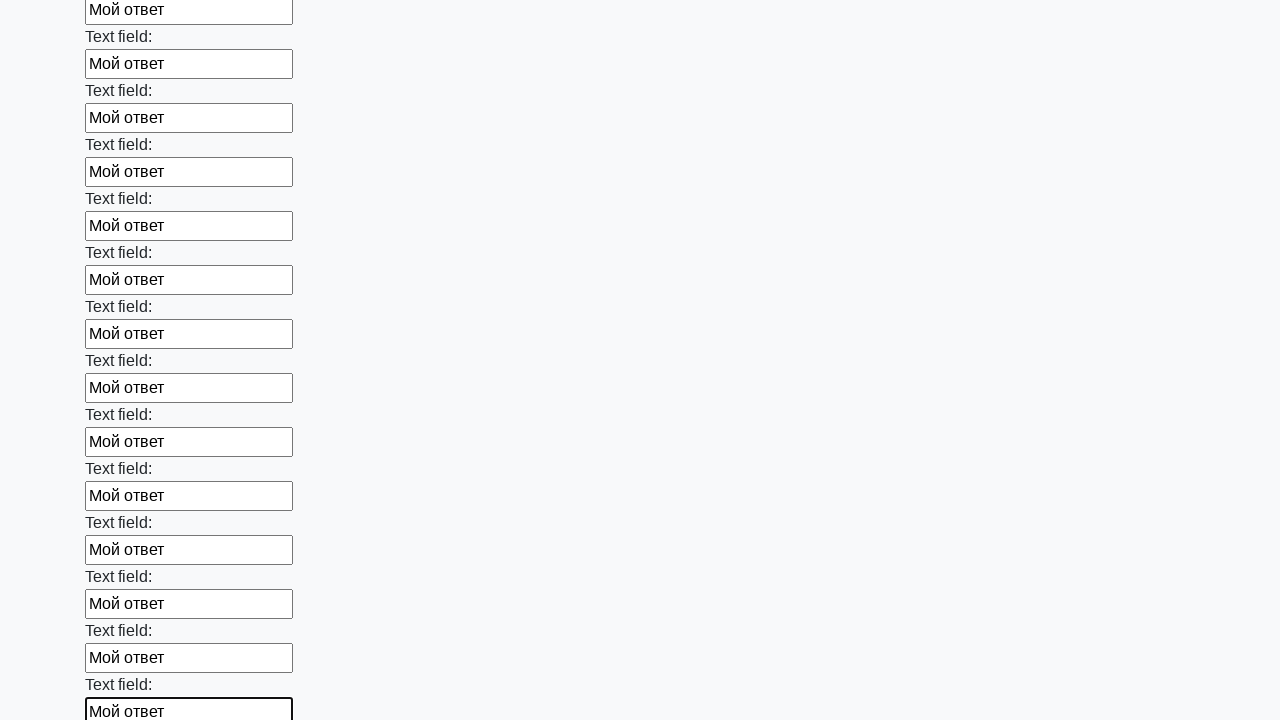

Filled input field with 'Мой ответ' on input >> nth=72
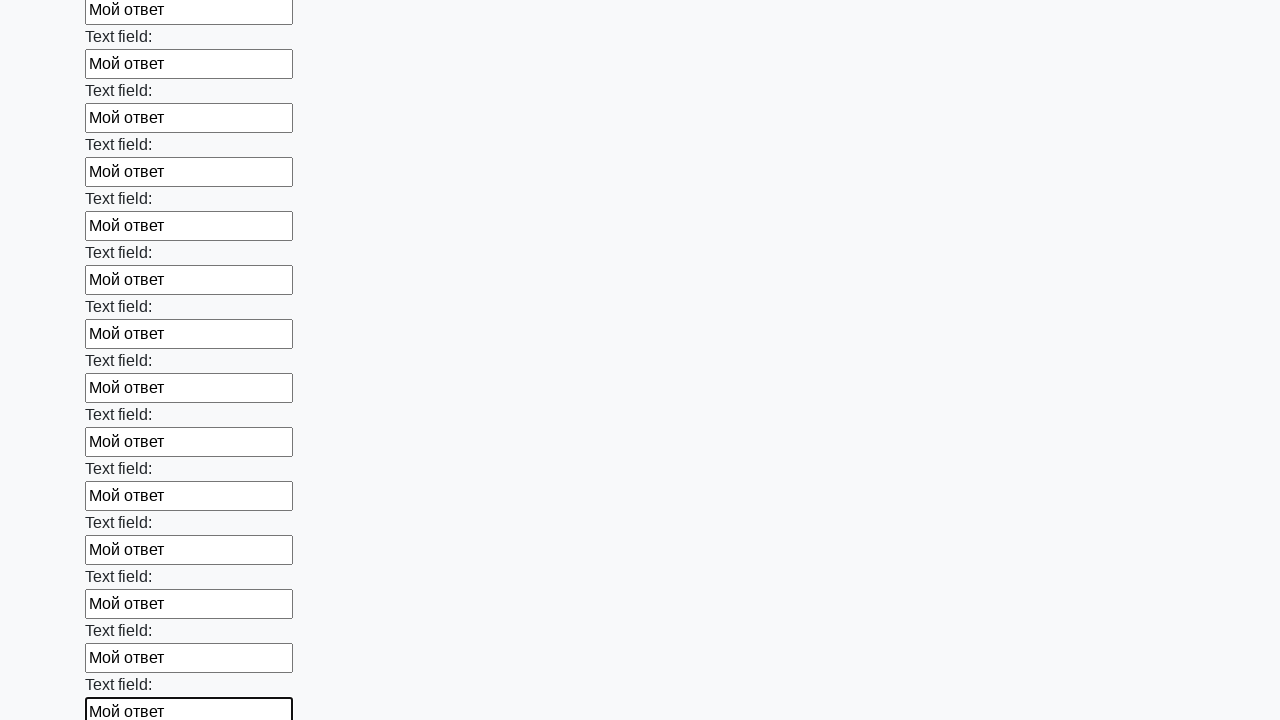

Filled input field with 'Мой ответ' on input >> nth=73
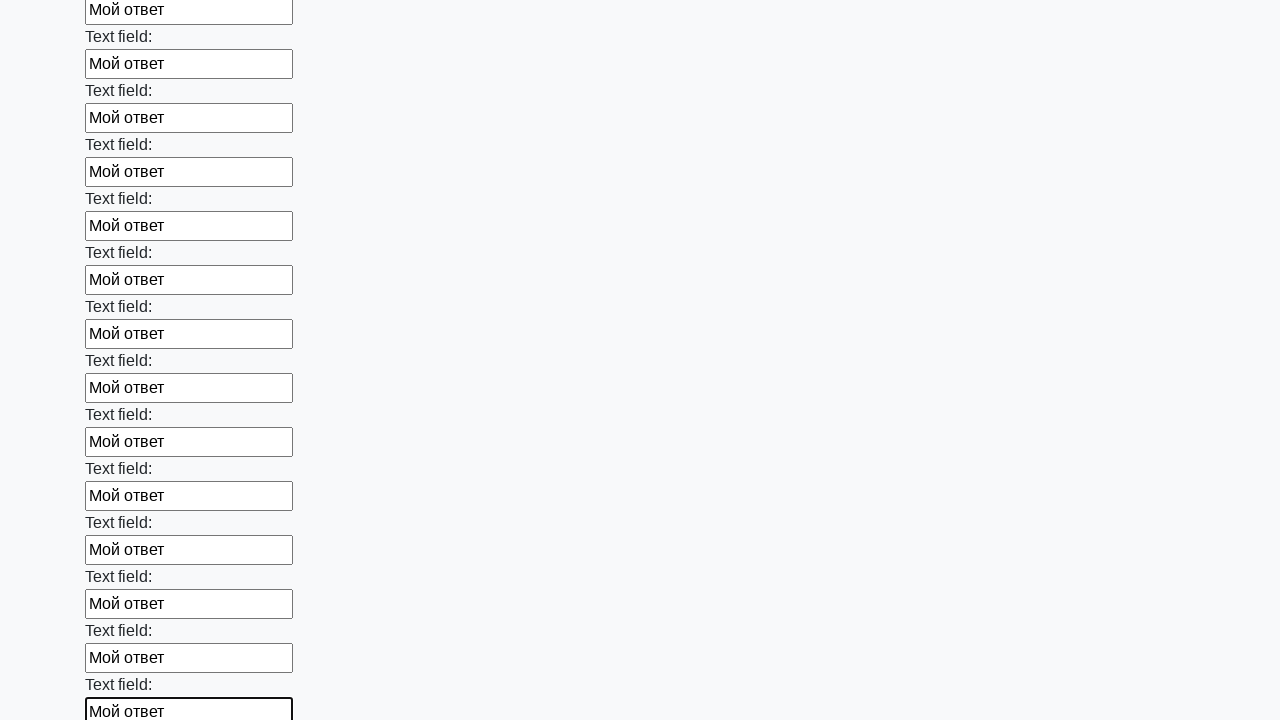

Filled input field with 'Мой ответ' on input >> nth=74
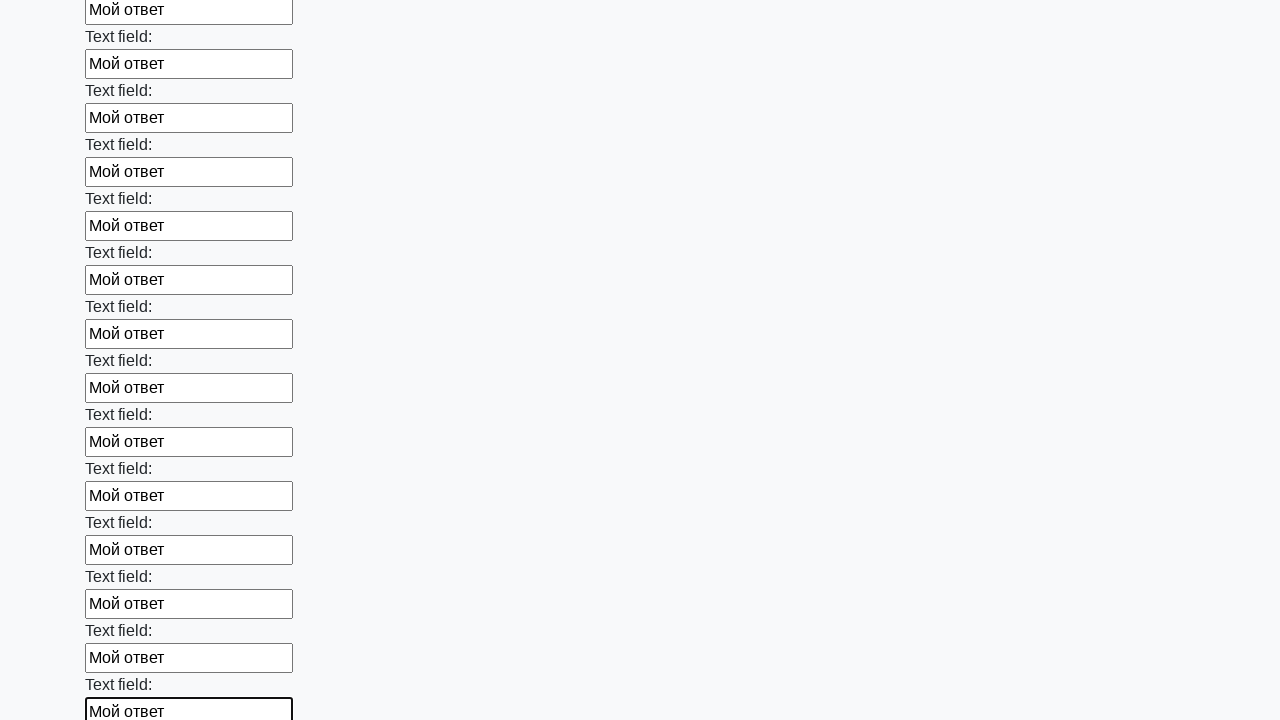

Filled input field with 'Мой ответ' on input >> nth=75
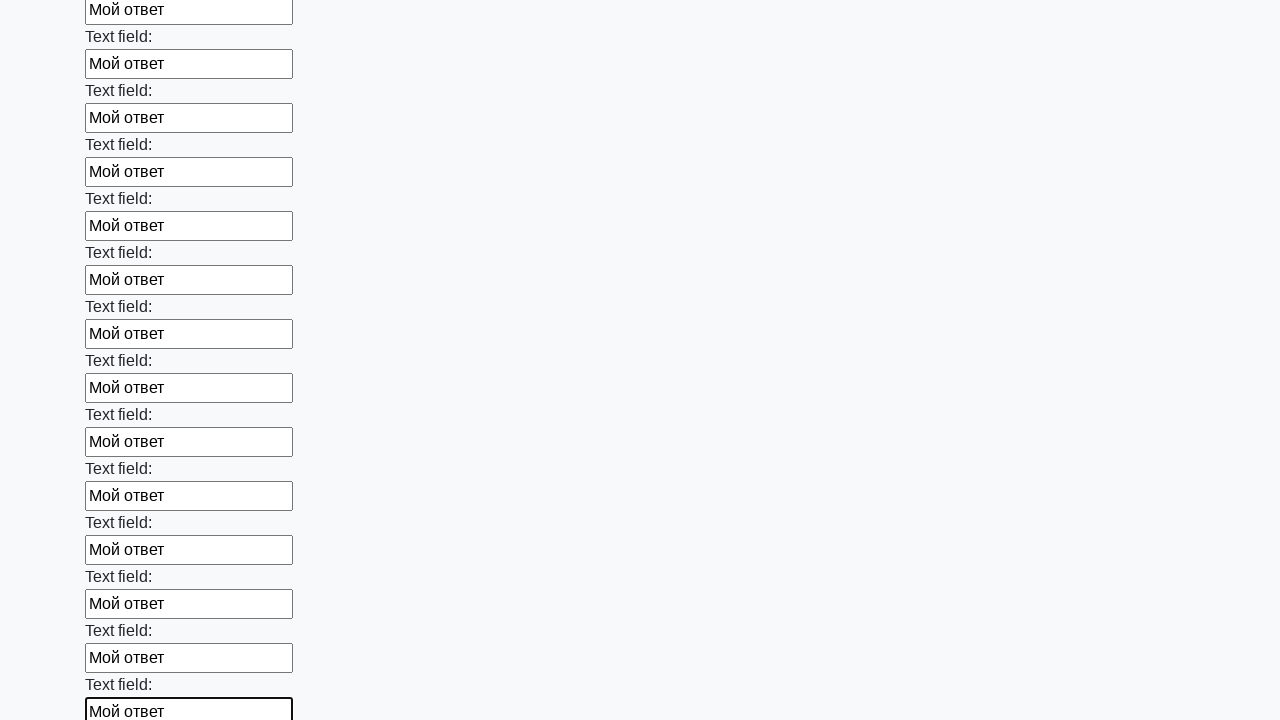

Filled input field with 'Мой ответ' on input >> nth=76
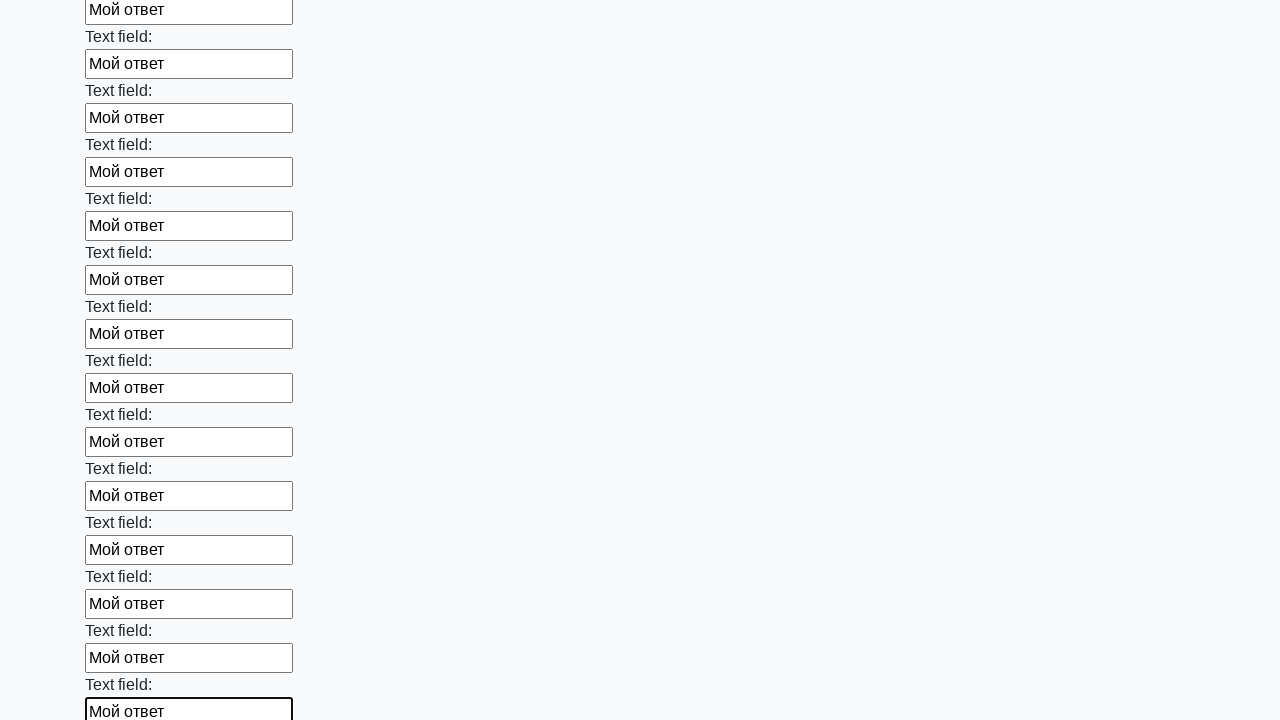

Filled input field with 'Мой ответ' on input >> nth=77
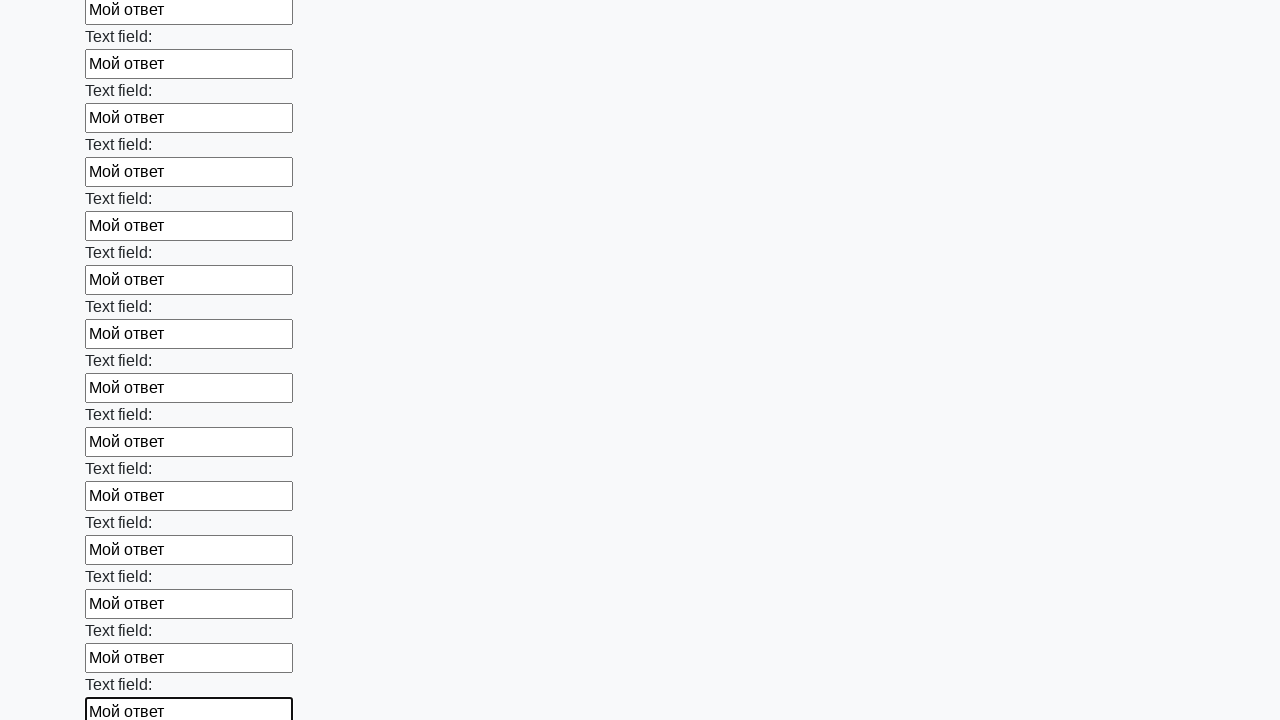

Filled input field with 'Мой ответ' on input >> nth=78
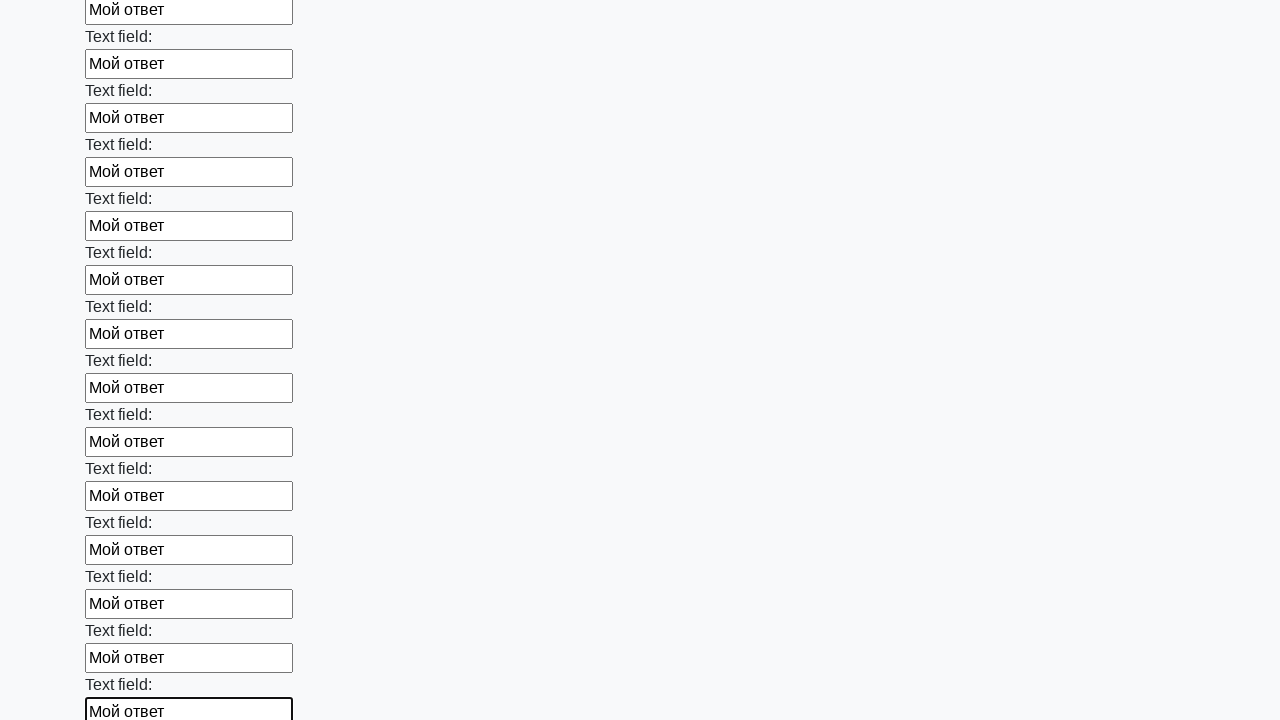

Filled input field with 'Мой ответ' on input >> nth=79
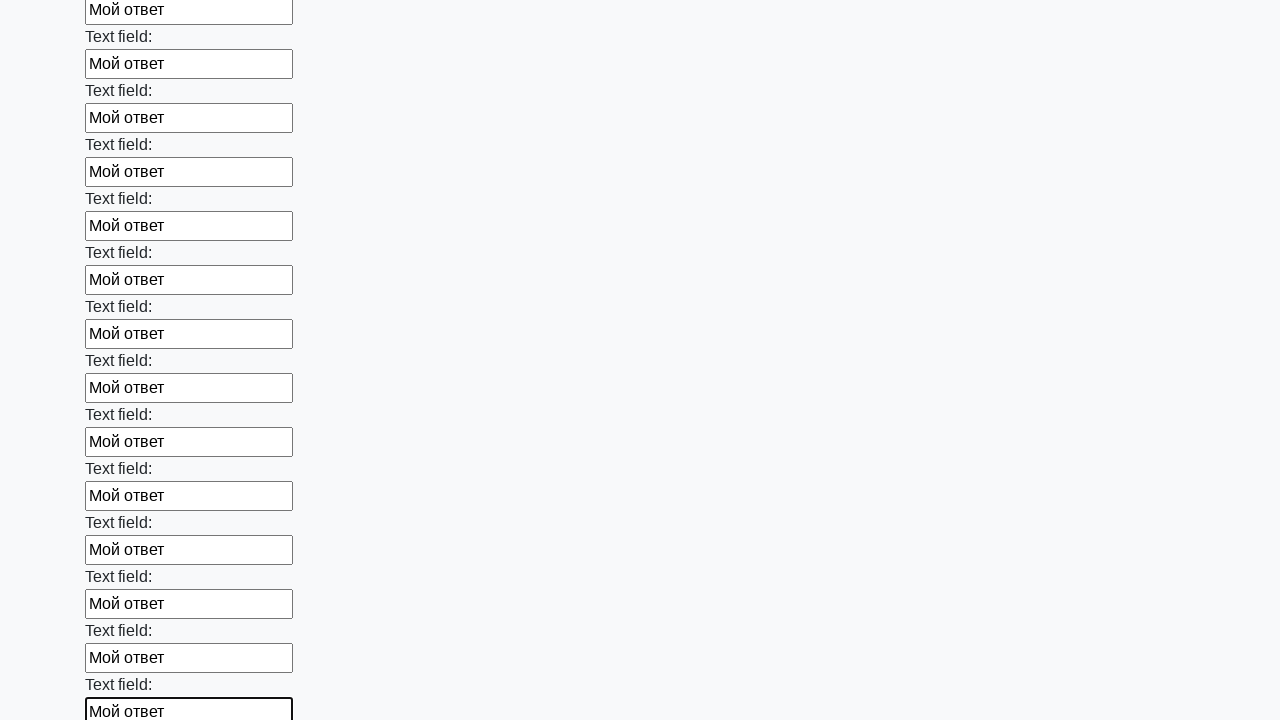

Filled input field with 'Мой ответ' on input >> nth=80
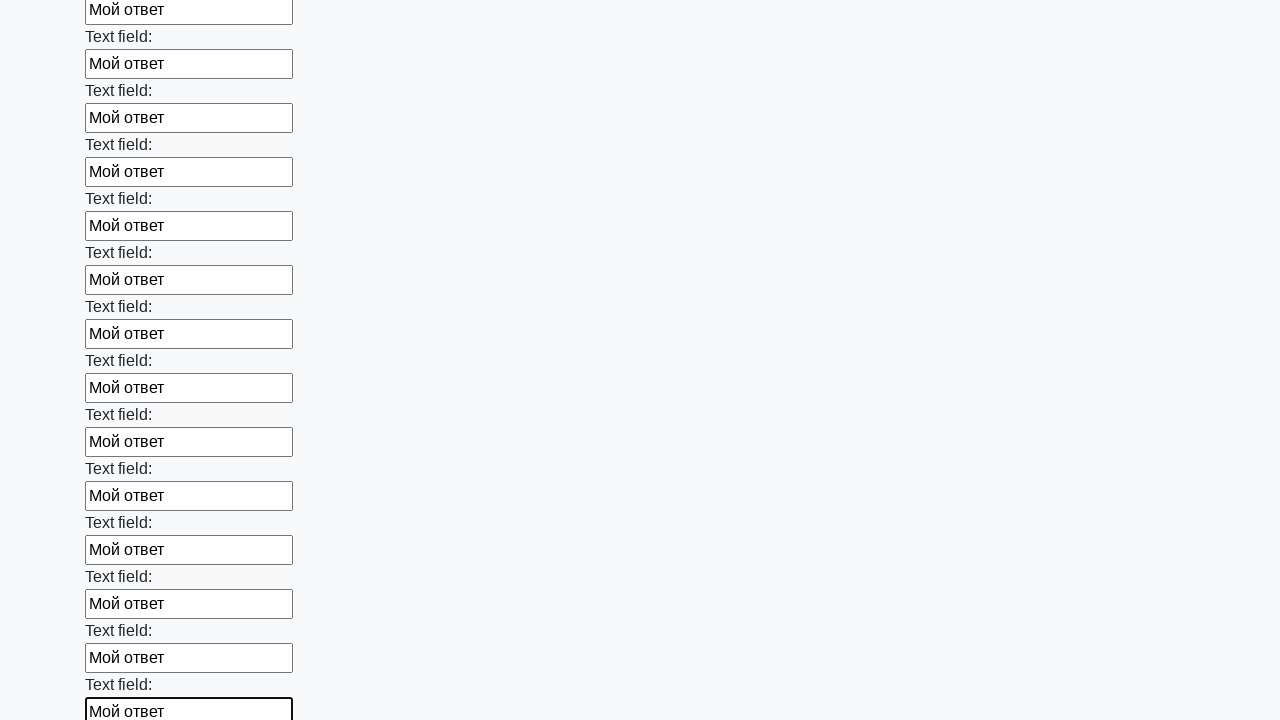

Filled input field with 'Мой ответ' on input >> nth=81
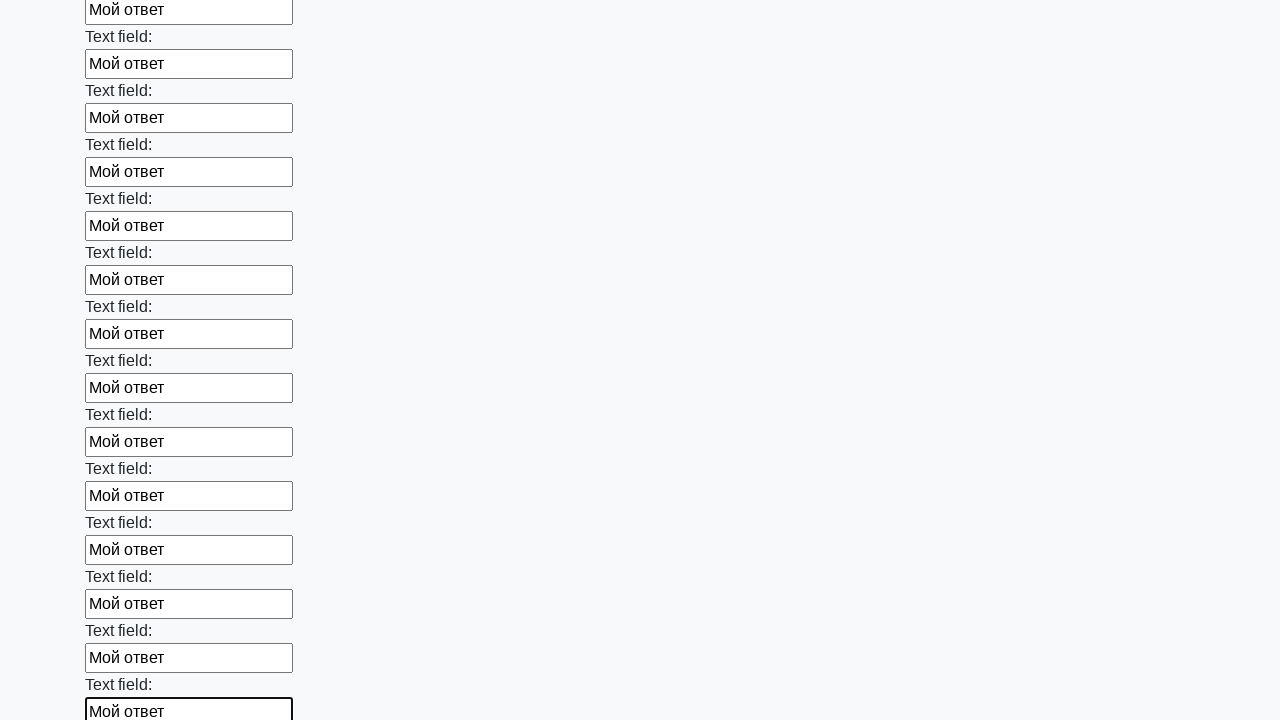

Filled input field with 'Мой ответ' on input >> nth=82
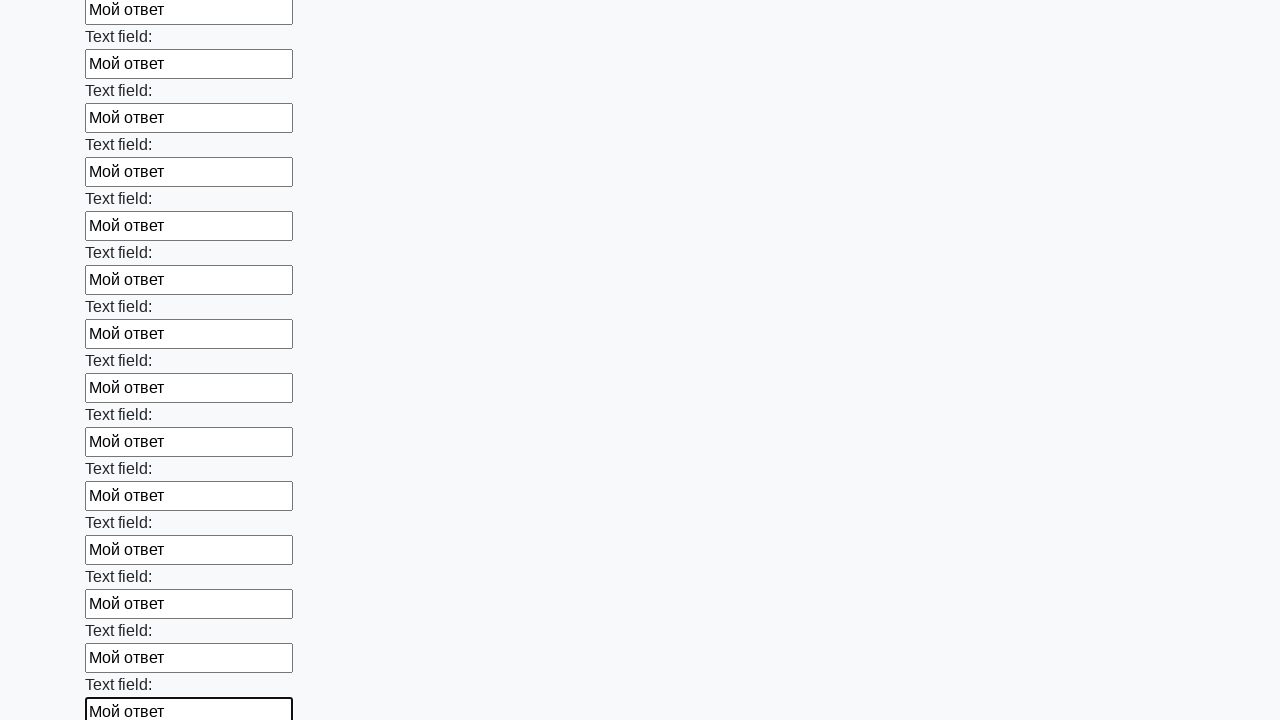

Filled input field with 'Мой ответ' on input >> nth=83
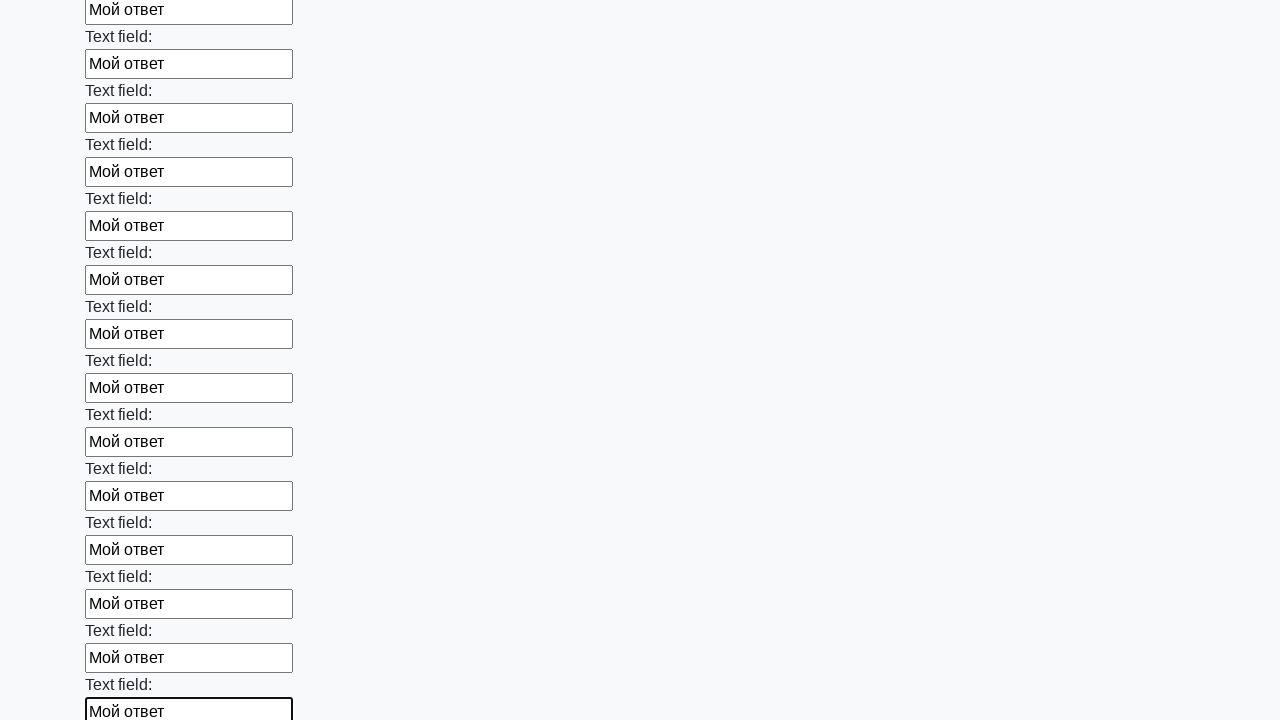

Filled input field with 'Мой ответ' on input >> nth=84
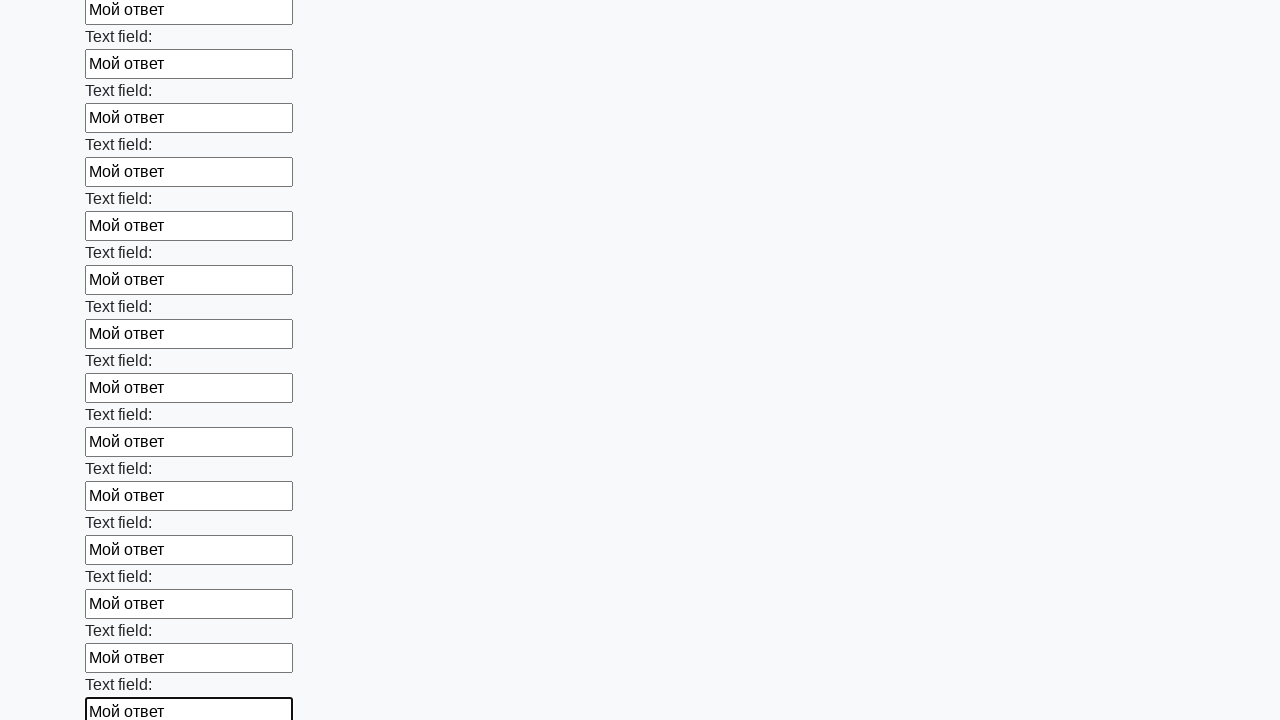

Filled input field with 'Мой ответ' on input >> nth=85
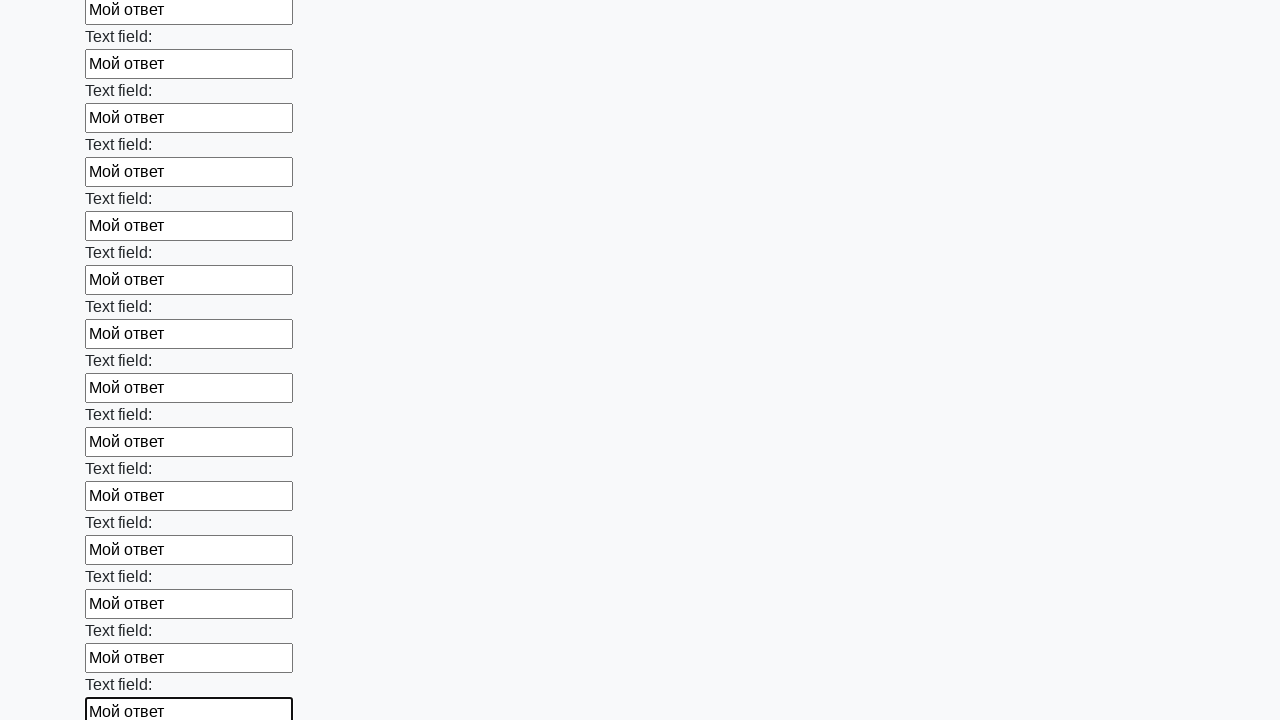

Filled input field with 'Мой ответ' on input >> nth=86
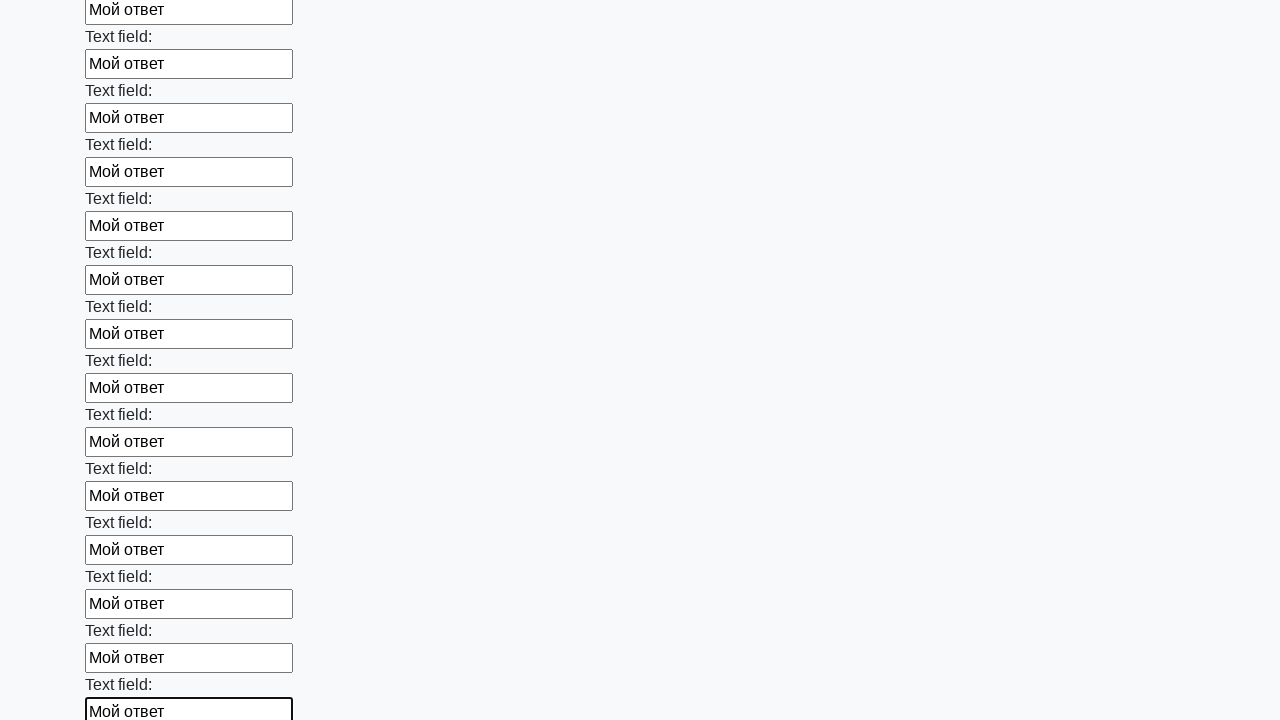

Filled input field with 'Мой ответ' on input >> nth=87
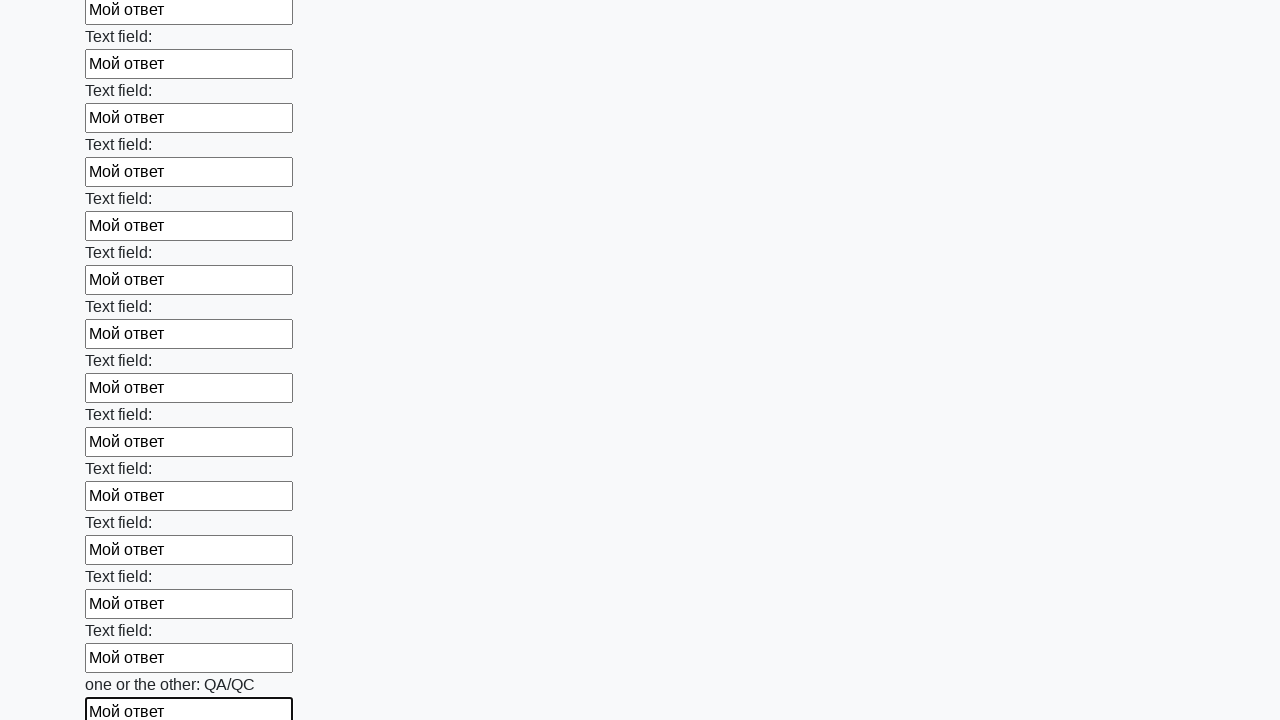

Filled input field with 'Мой ответ' on input >> nth=88
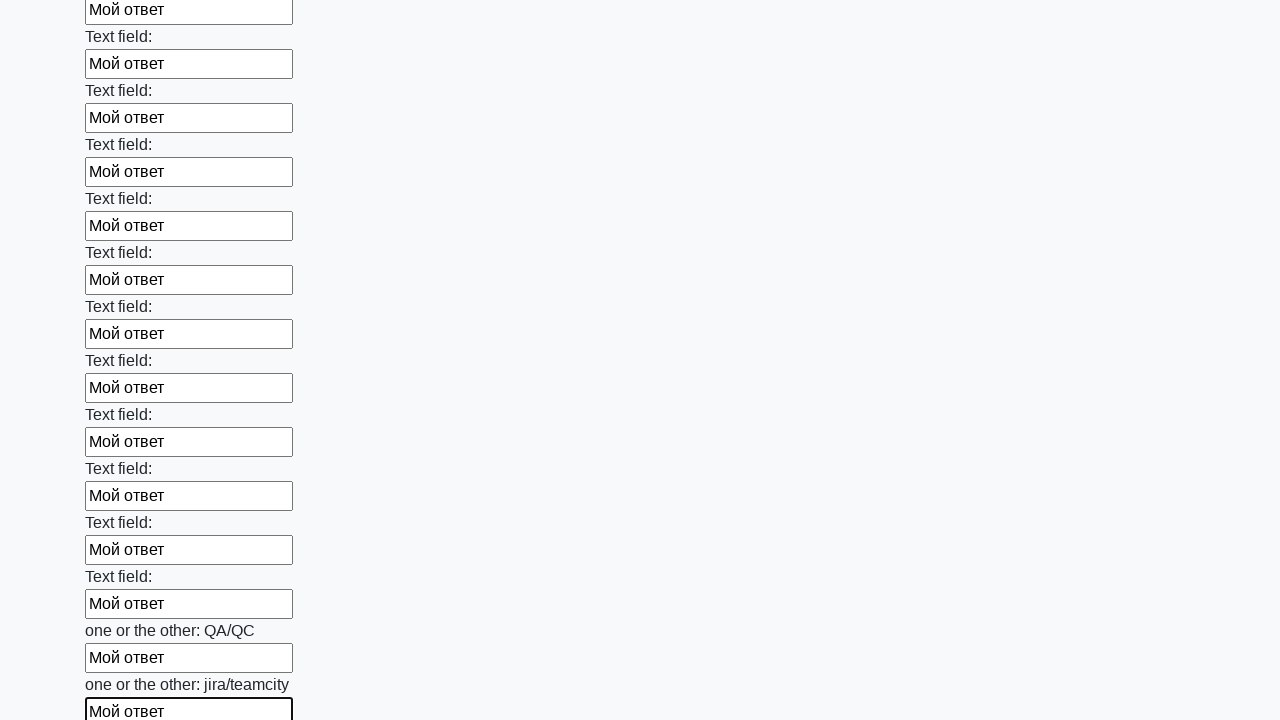

Filled input field with 'Мой ответ' on input >> nth=89
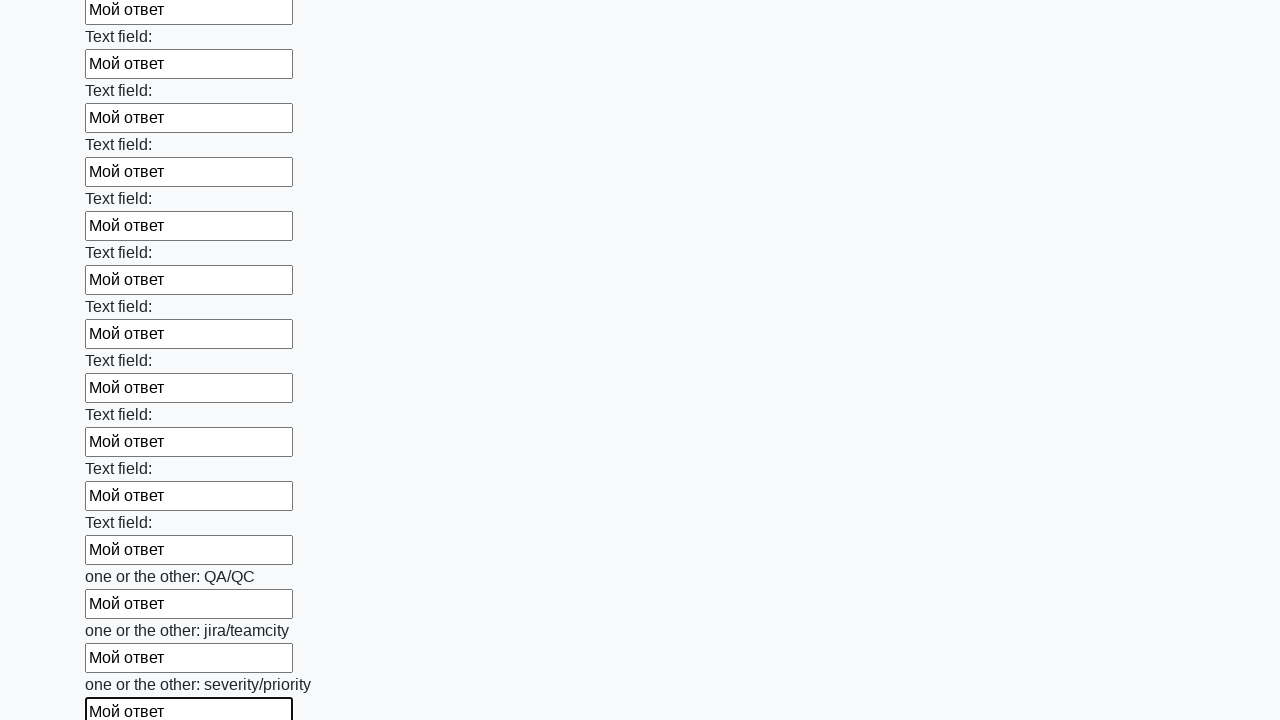

Filled input field with 'Мой ответ' on input >> nth=90
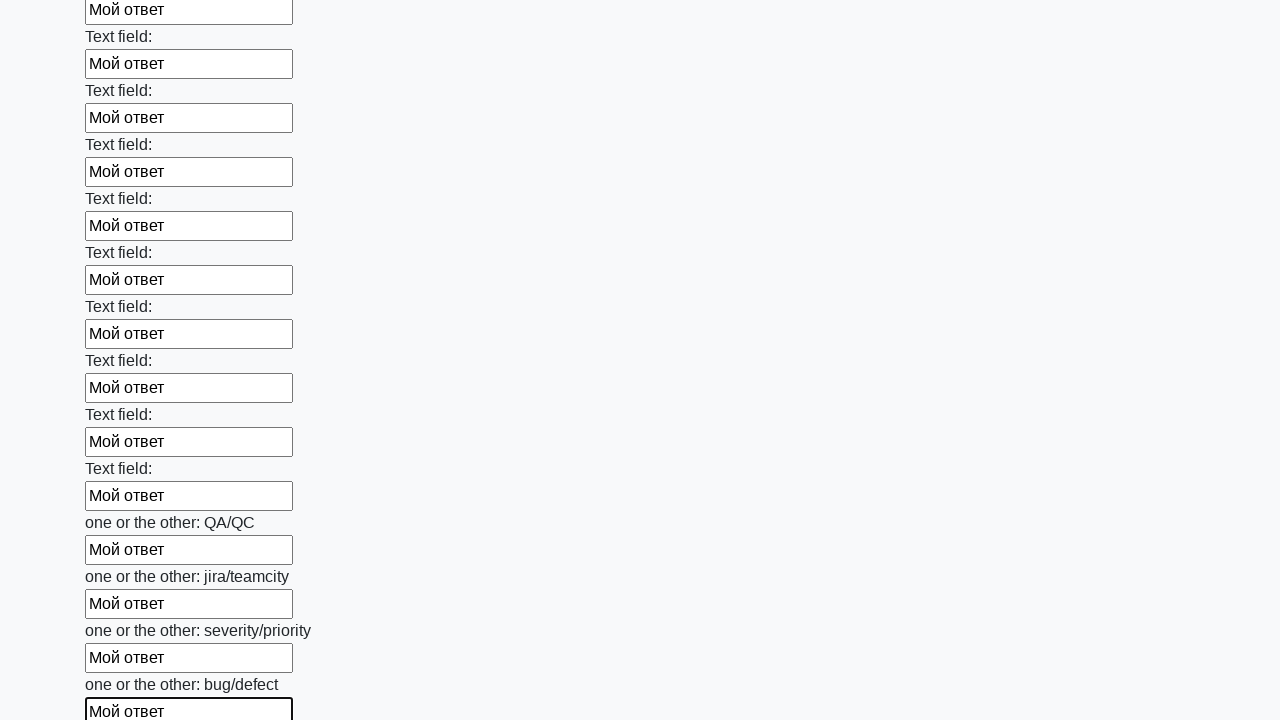

Filled input field with 'Мой ответ' on input >> nth=91
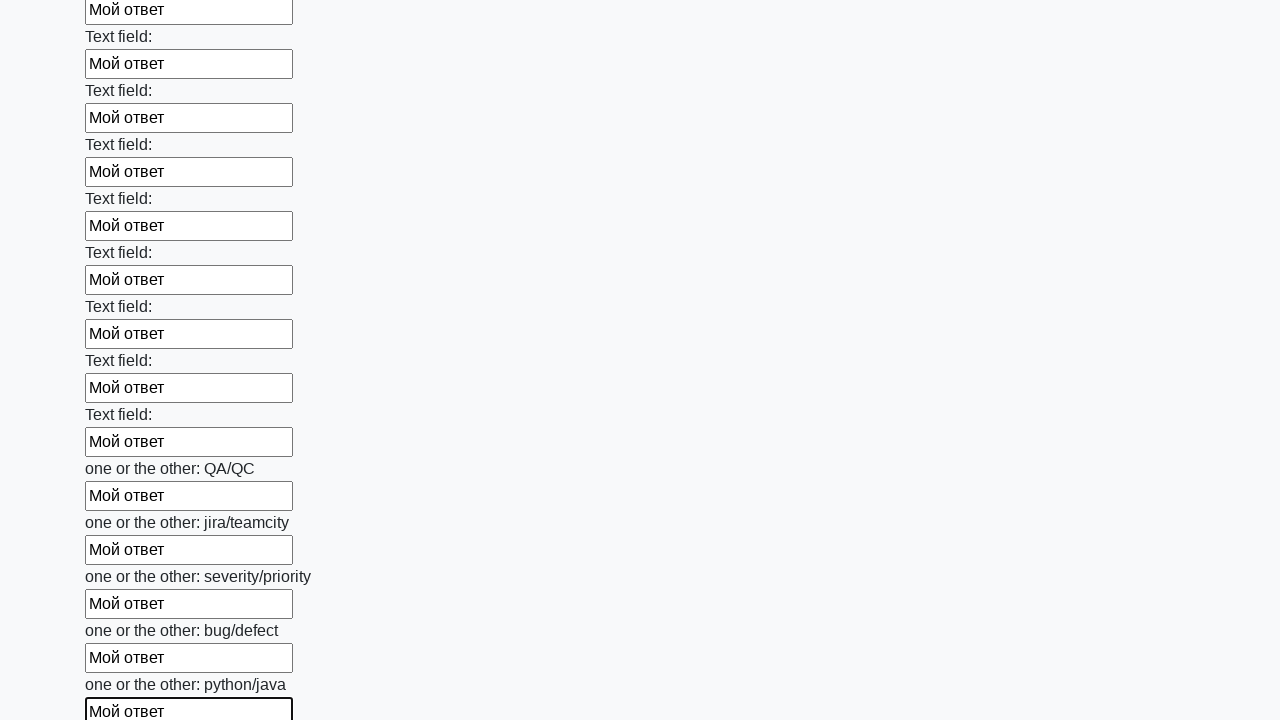

Filled input field with 'Мой ответ' on input >> nth=92
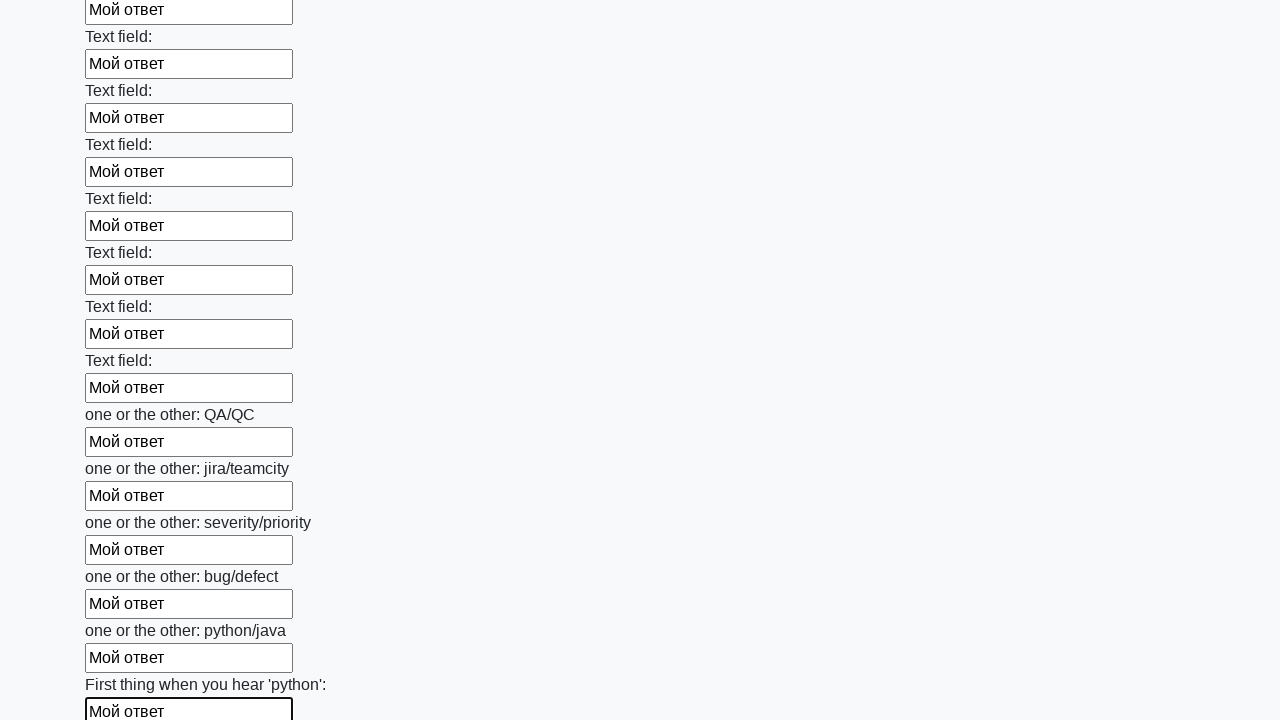

Filled input field with 'Мой ответ' on input >> nth=93
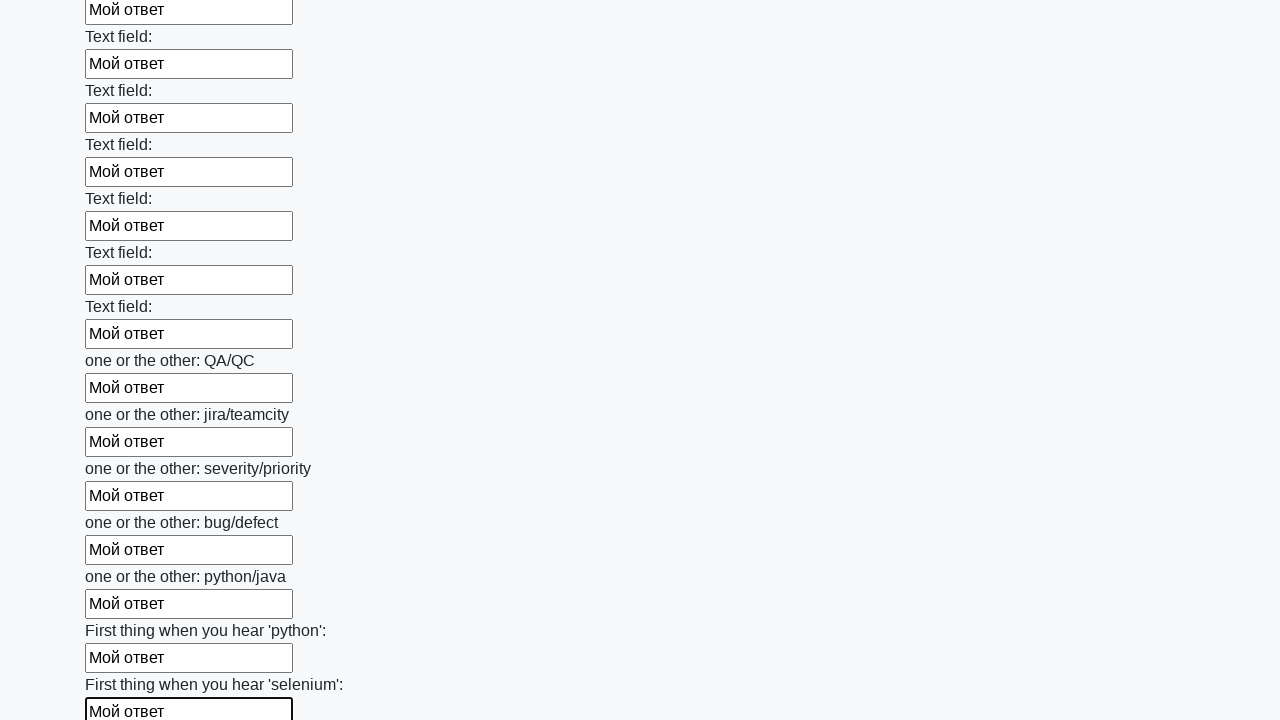

Filled input field with 'Мой ответ' on input >> nth=94
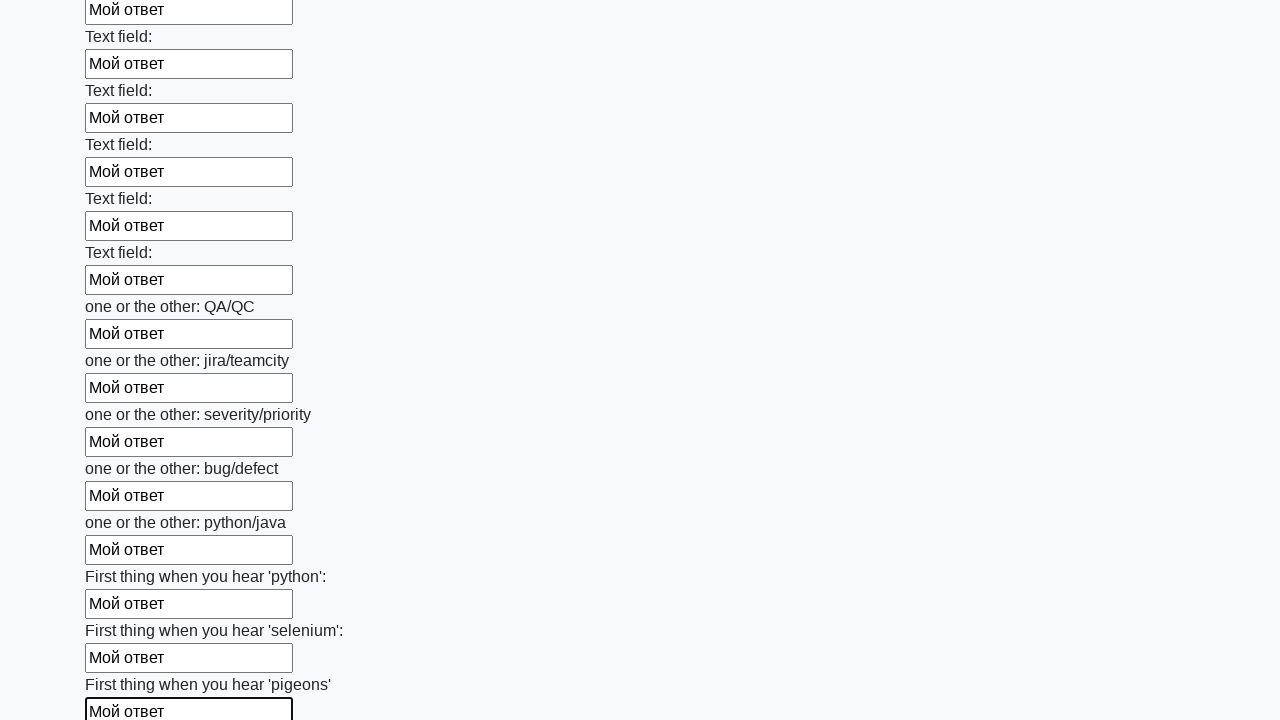

Filled input field with 'Мой ответ' on input >> nth=95
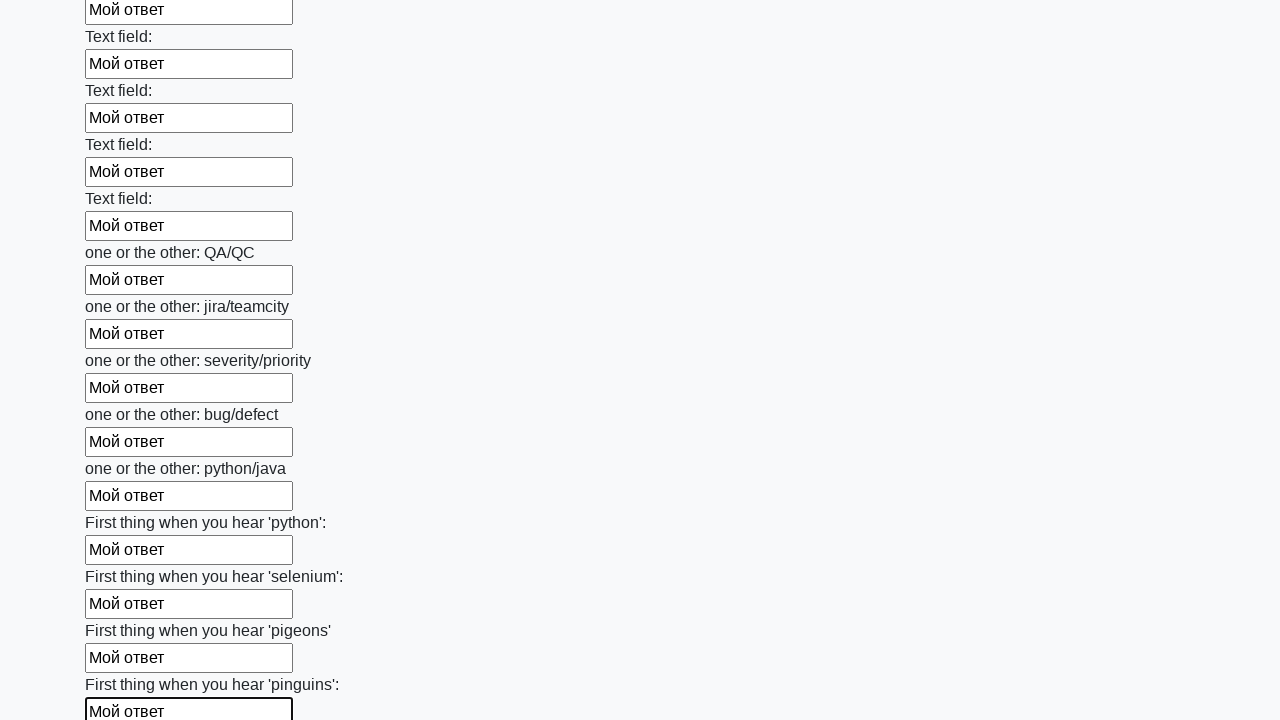

Filled input field with 'Мой ответ' on input >> nth=96
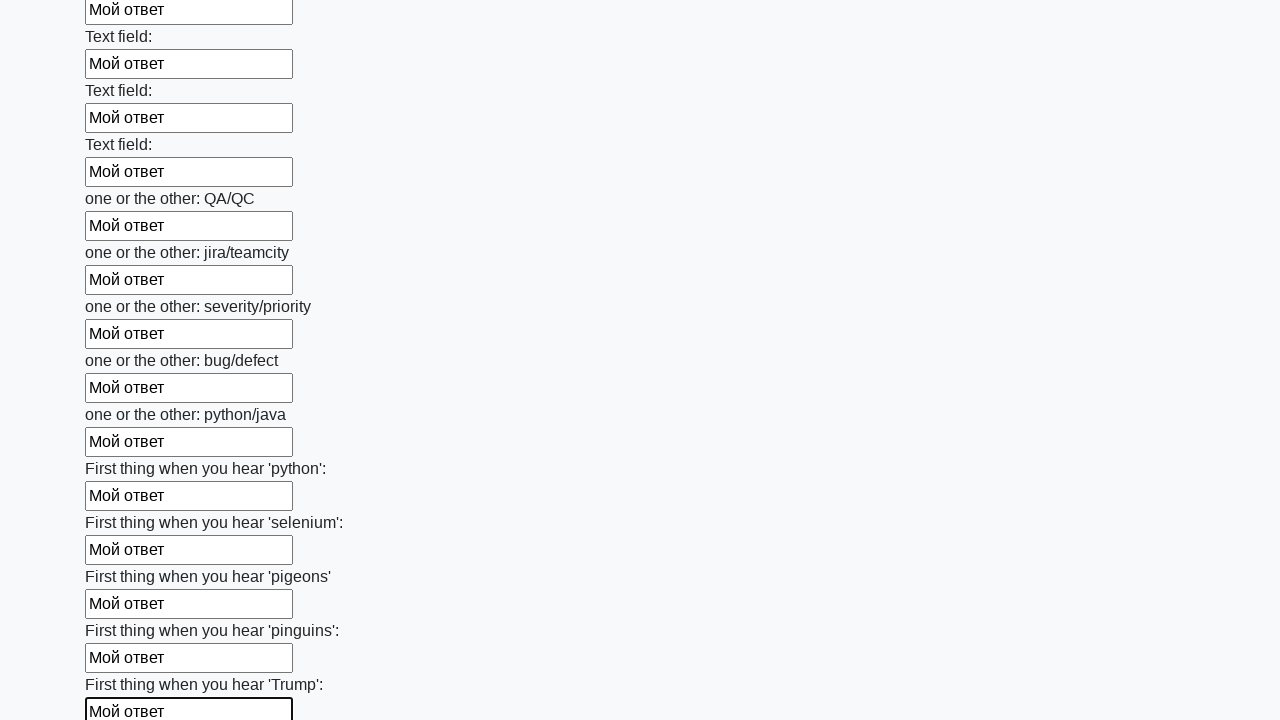

Filled input field with 'Мой ответ' on input >> nth=97
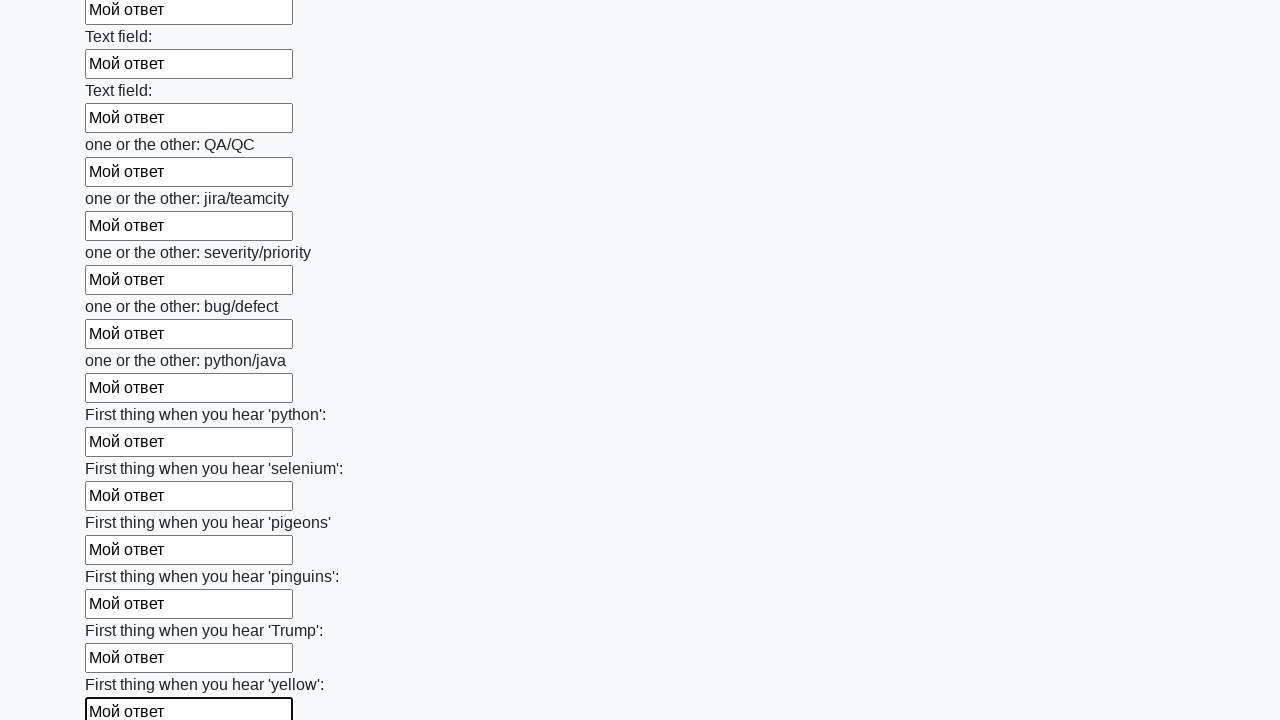

Filled input field with 'Мой ответ' on input >> nth=98
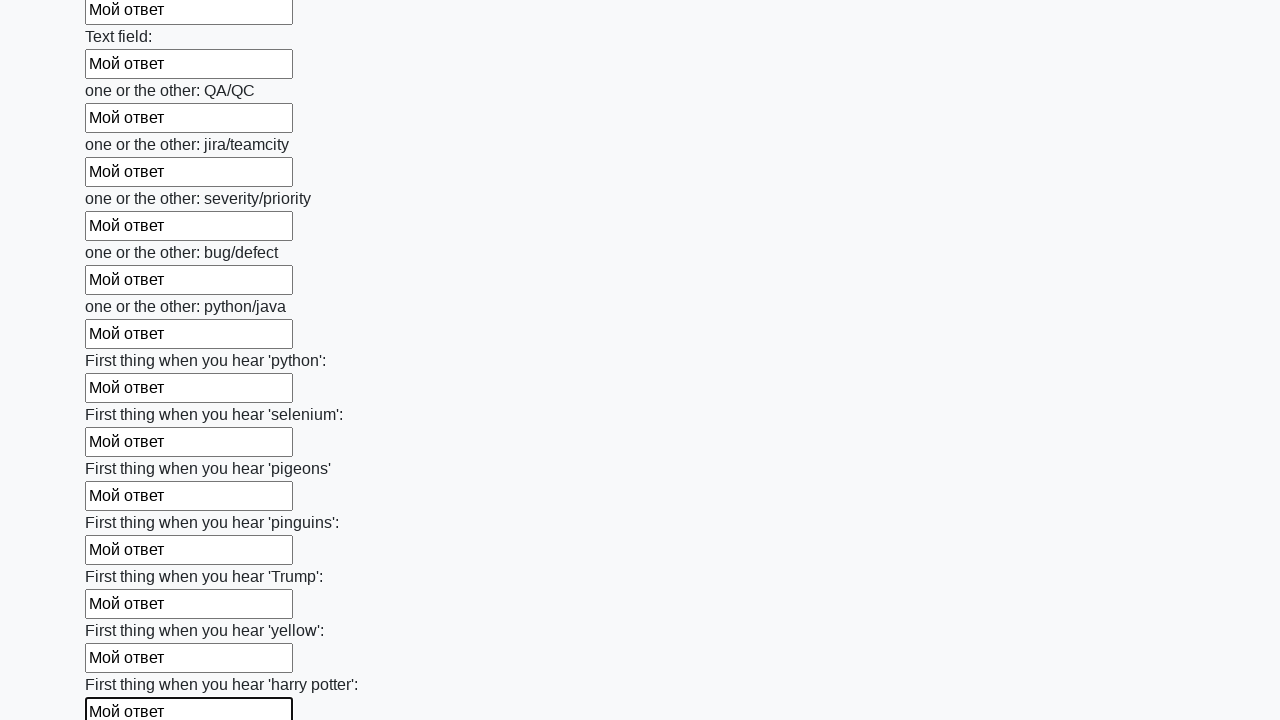

Filled input field with 'Мой ответ' on input >> nth=99
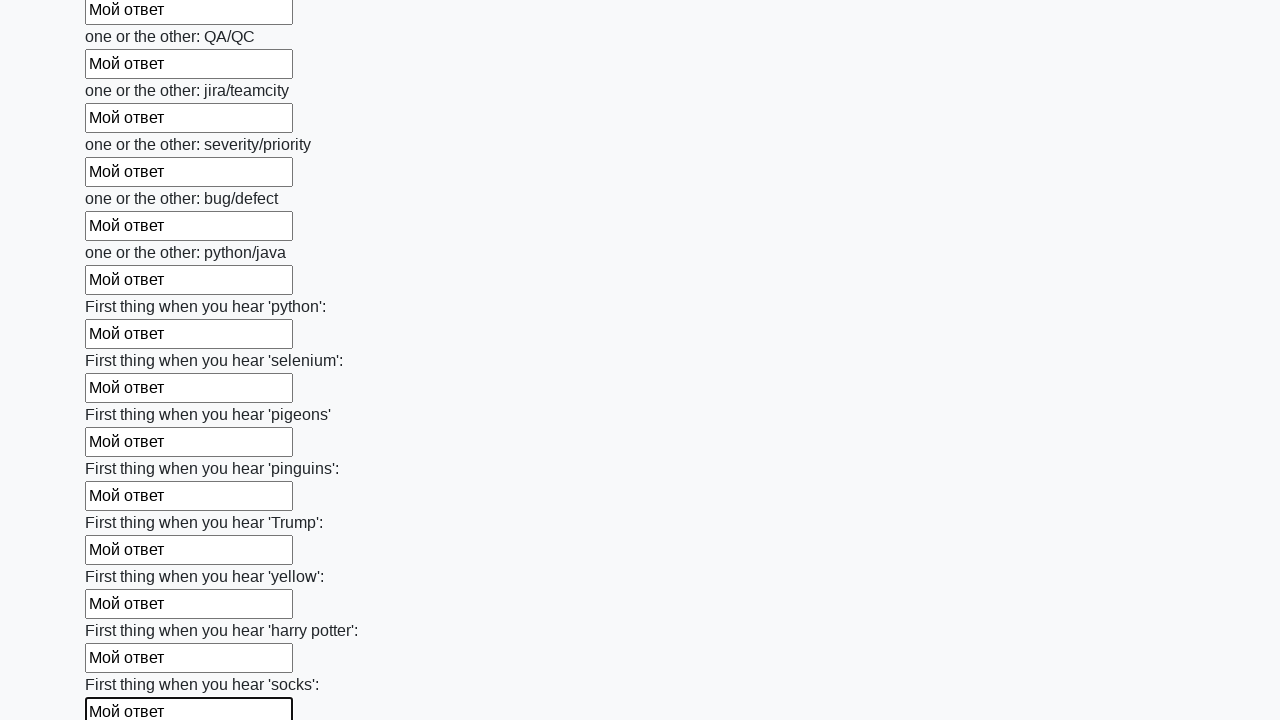

Clicked the submit button at (123, 611) on button.btn
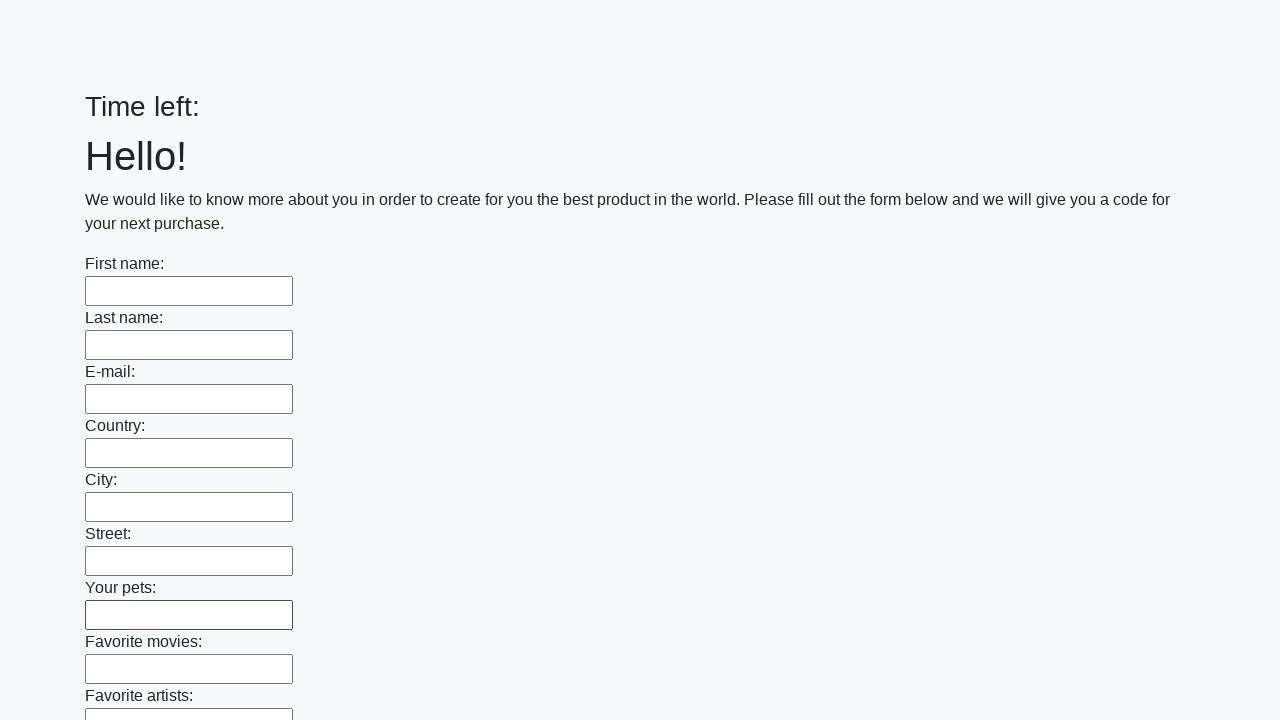

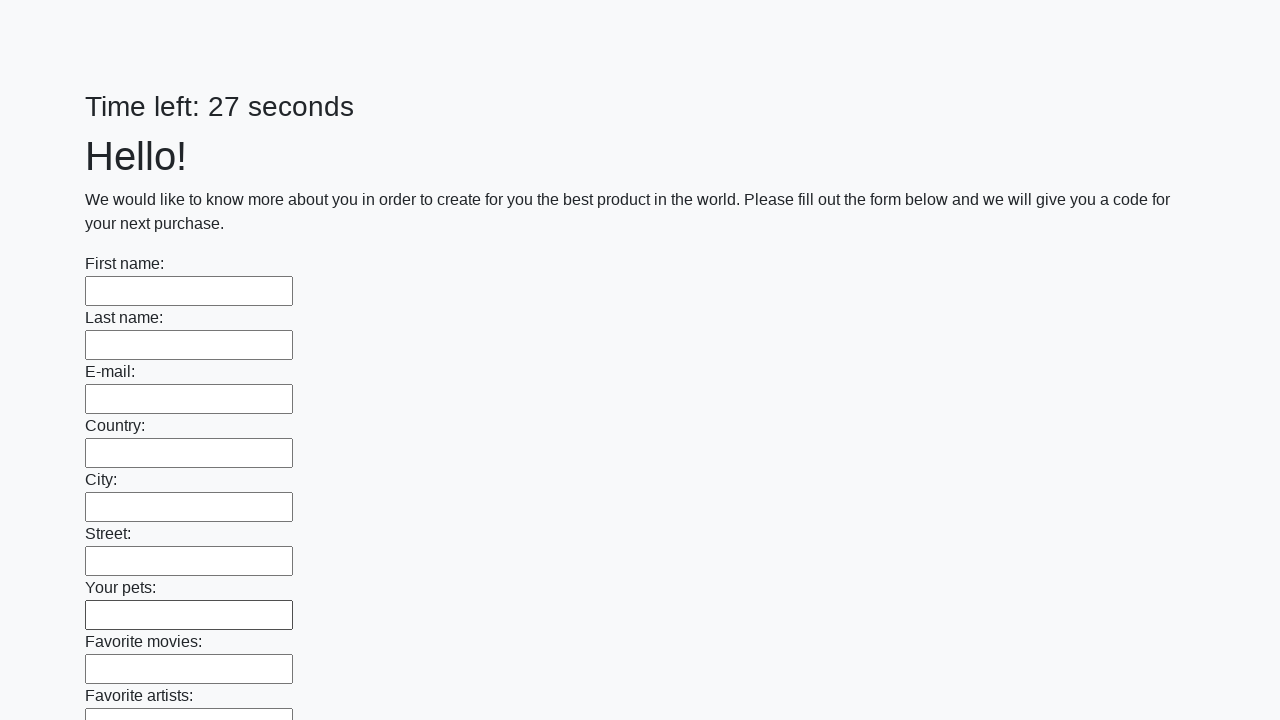